Tests all developer links in the jQuery UI website by clicking each link, verifying the navigation, and returning to the main page

Starting URL: https://jqueryui.com/

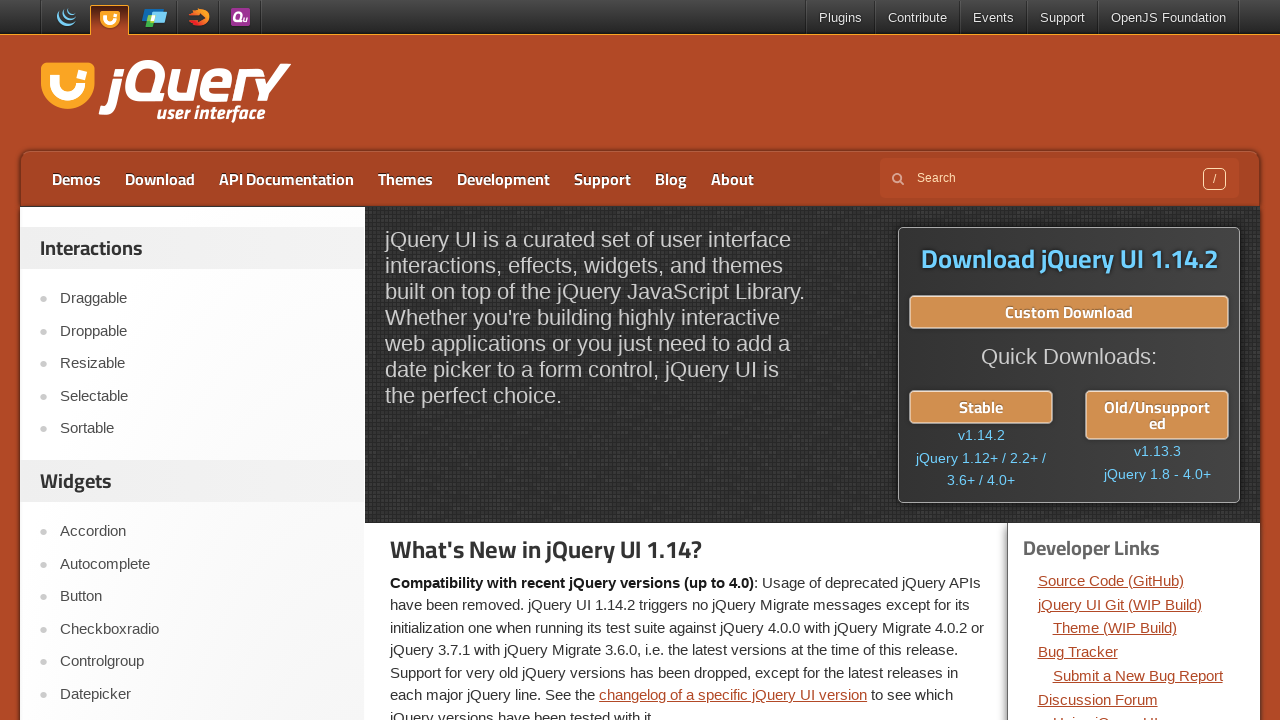

Located developer links section
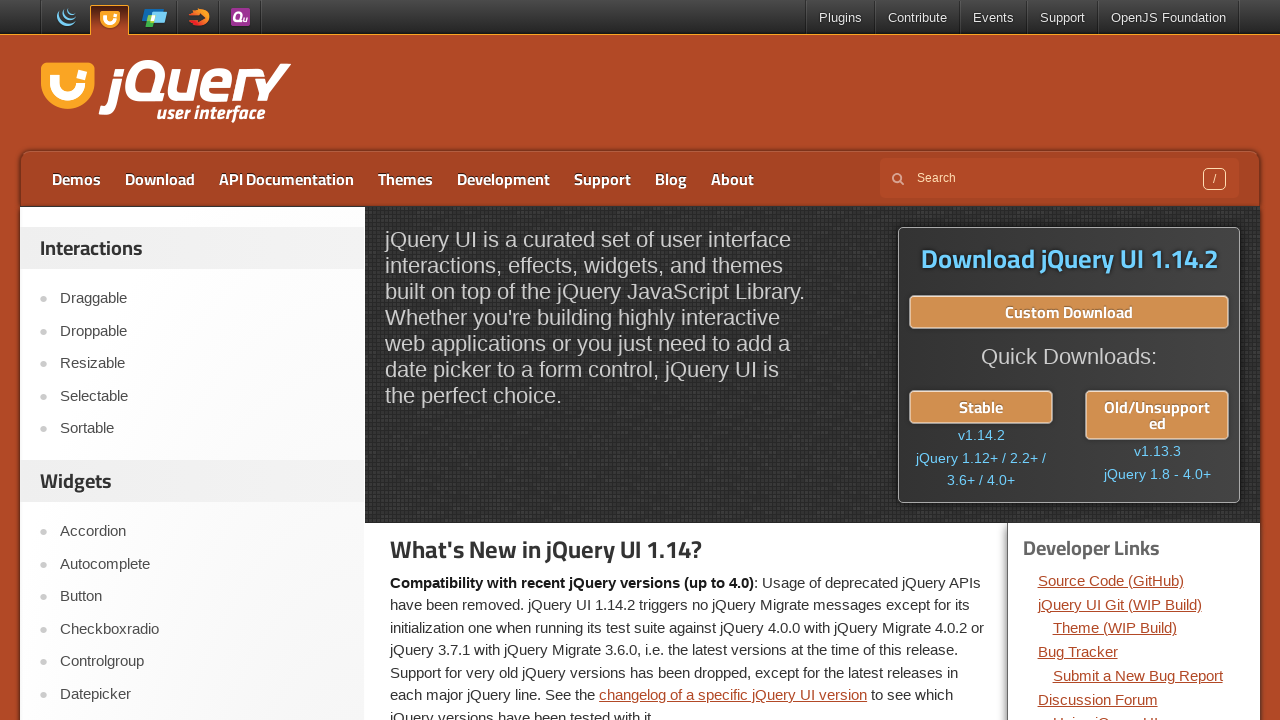

Retrieved all developer links from the section
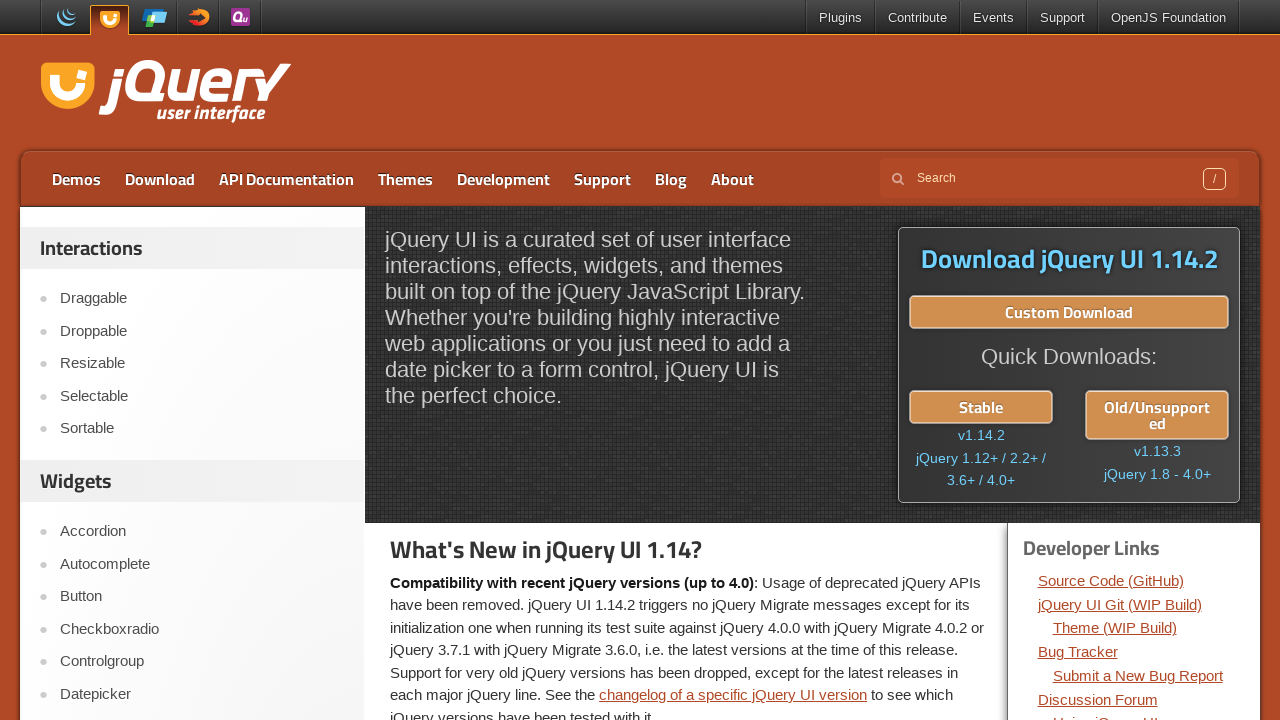

Found 14 developer links to test
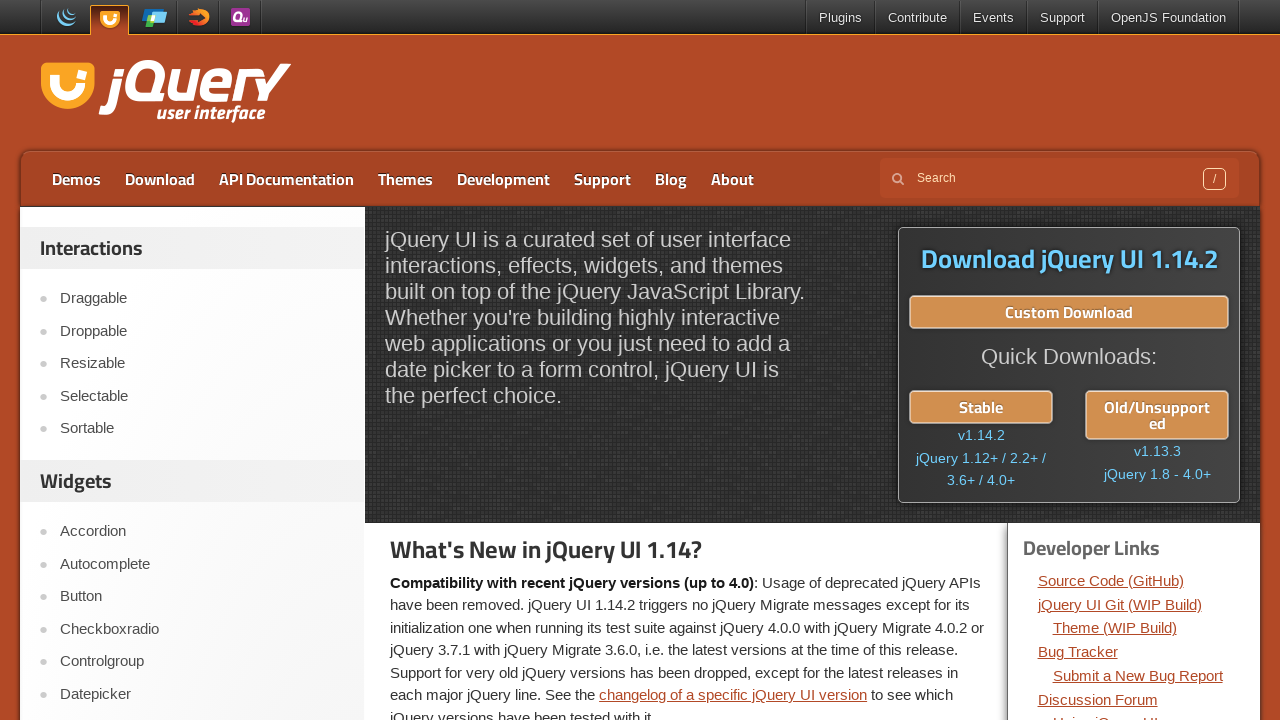

Re-located developer links section after navigation
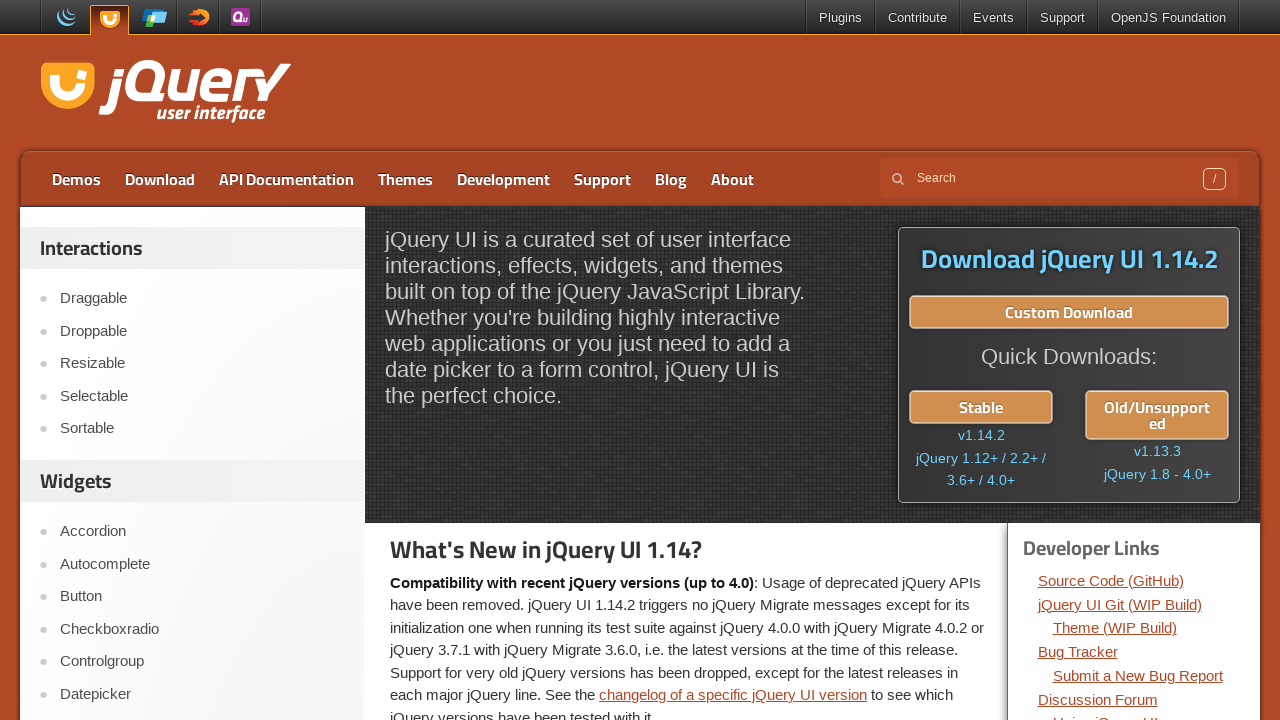

Selected developer link at index 0
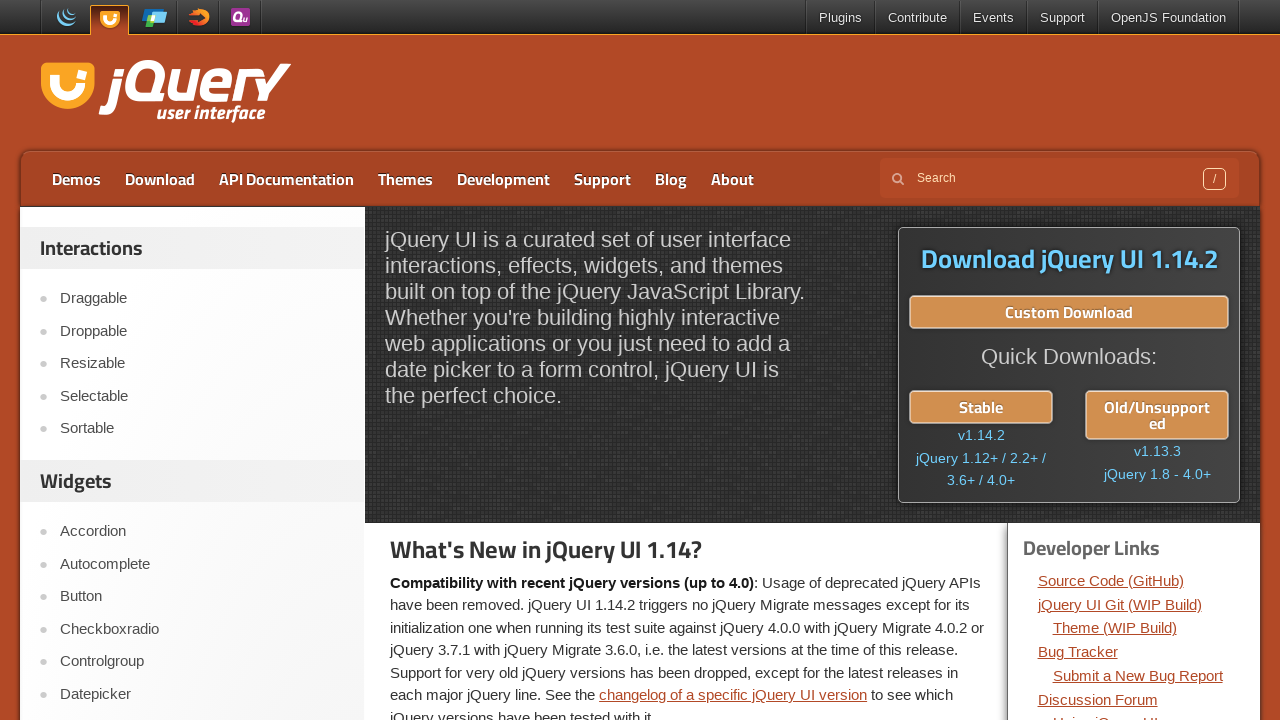

Retrieved link text: 'Source Code (GitHub)'
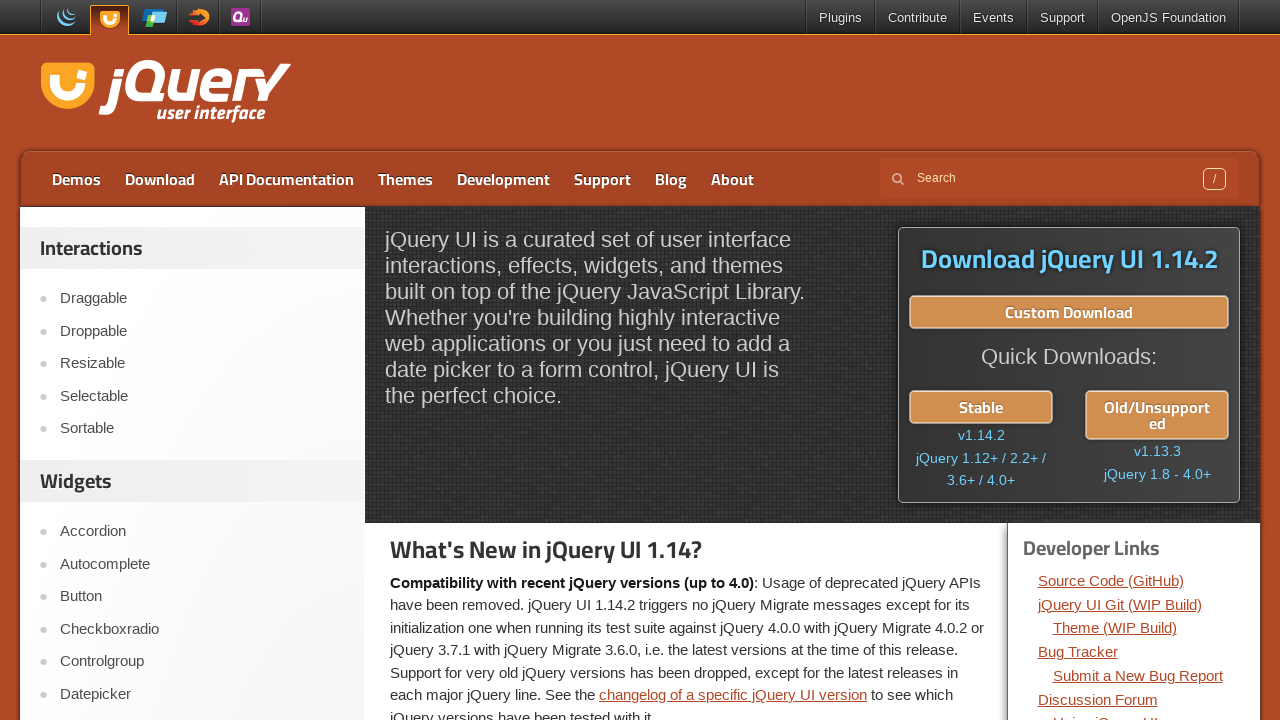

Retrieved expected URL: https://github.com/jquery/jquery-ui
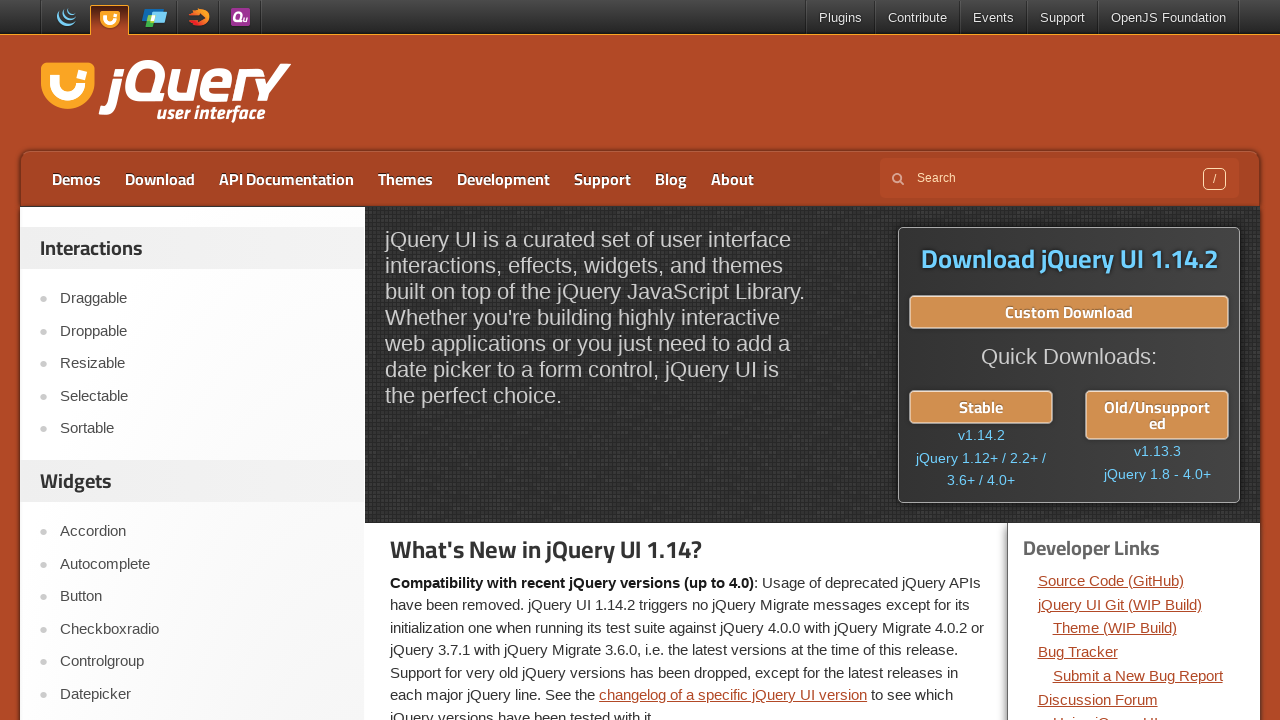

Clicked developer link 'Source Code (GitHub)' at (1111, 580) on div.dev-links >> ul li a >> nth=0
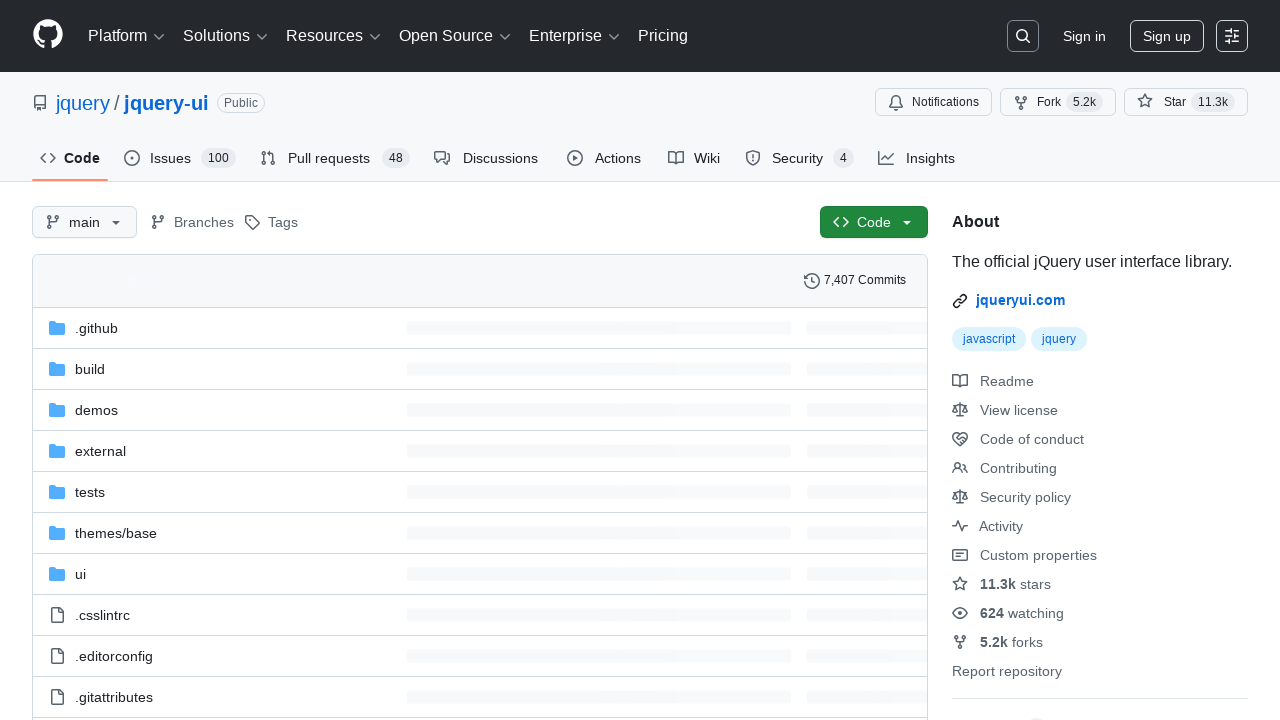

Waited for page to load after link click
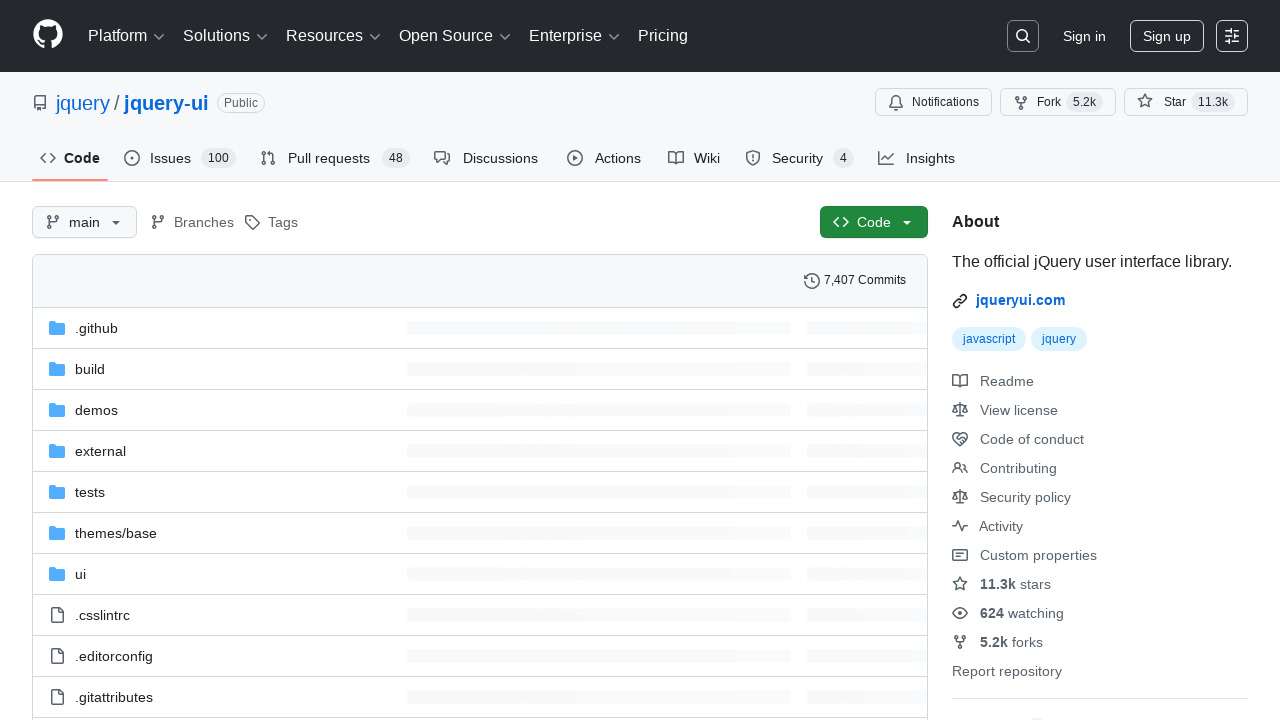

Retrieved actual URL after navigation: https://github.com/jquery/jquery-ui
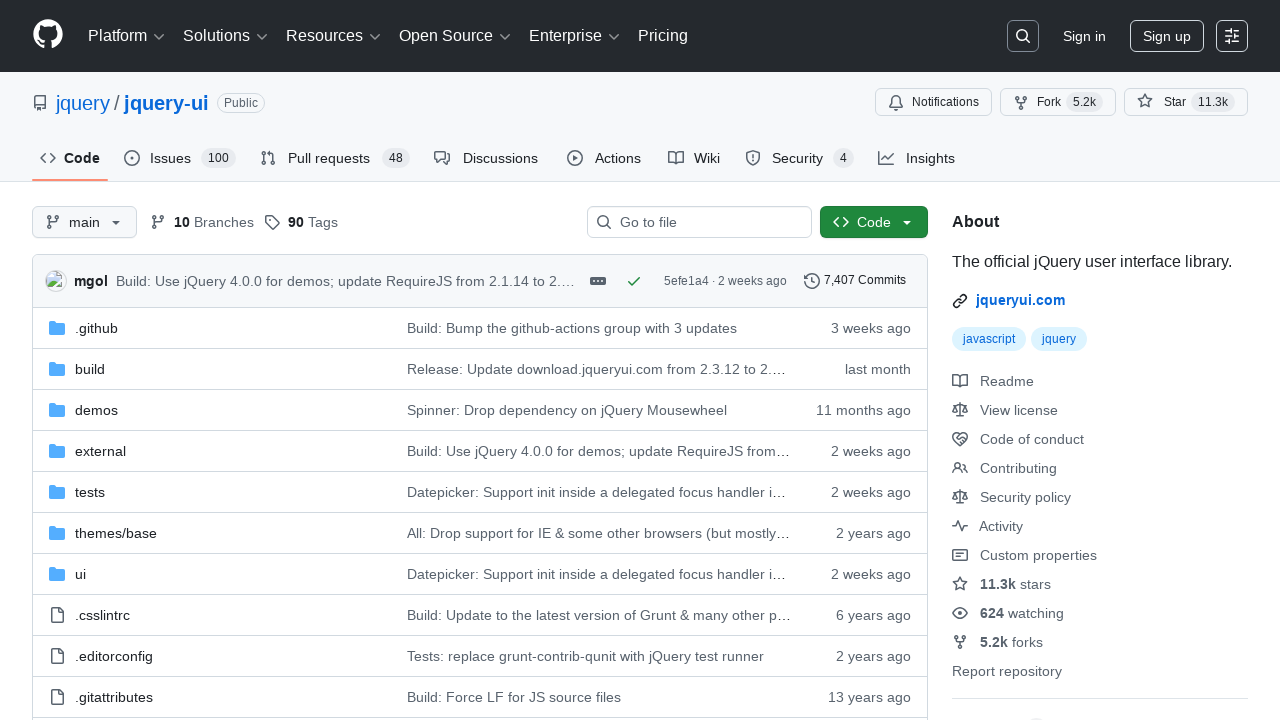

Verified link 'Source Code (GitHub)' navigated correctly
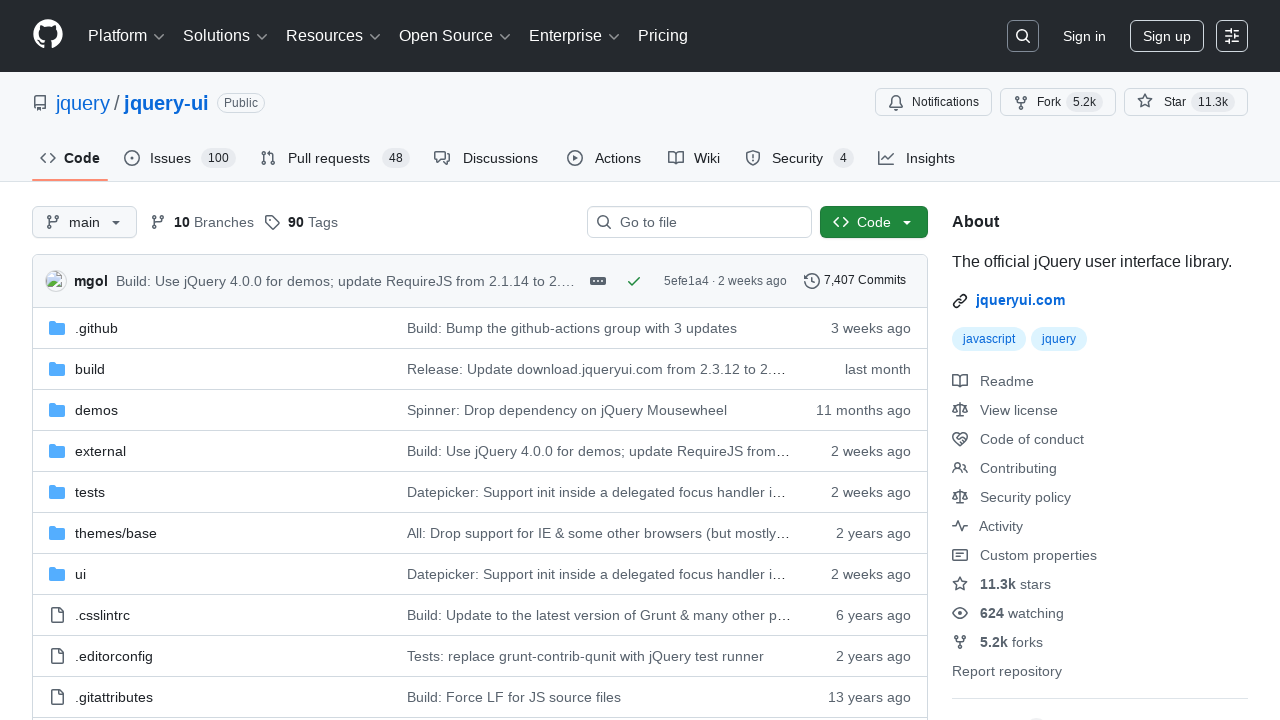

Navigated back to jQuery UI main page
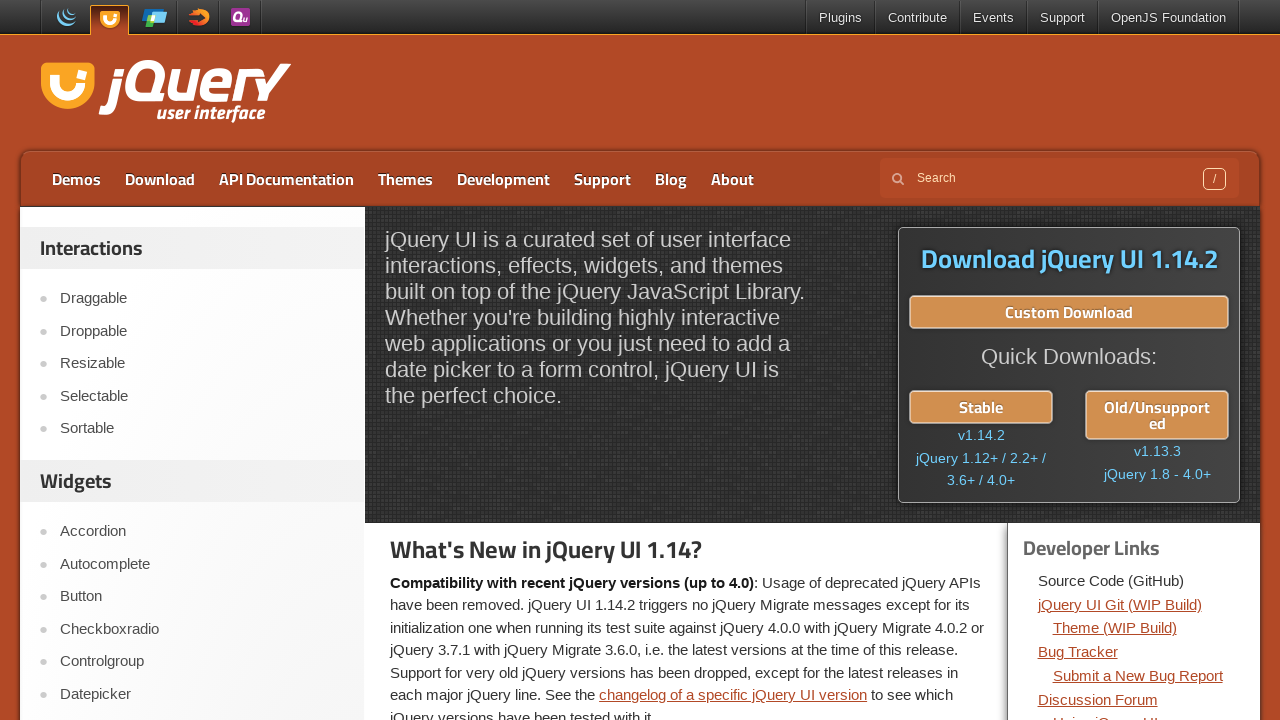

Waited for main page to fully load after navigation
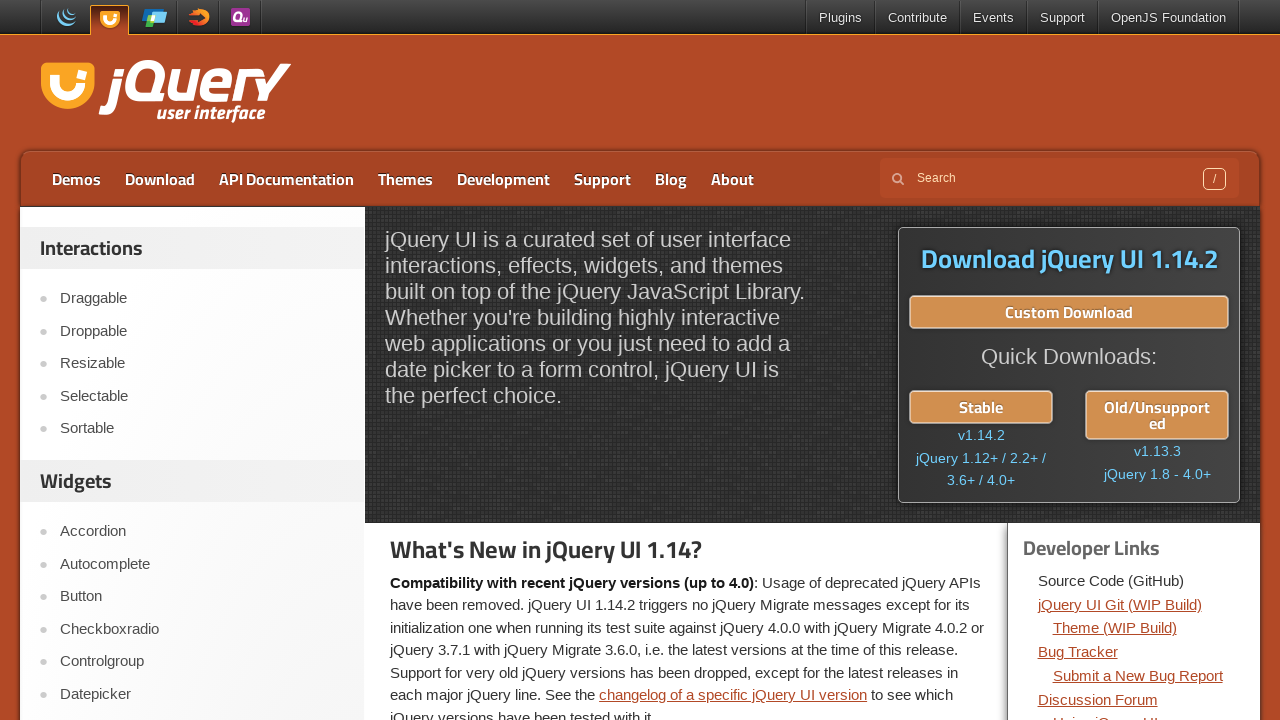

Re-located developer links section after navigation
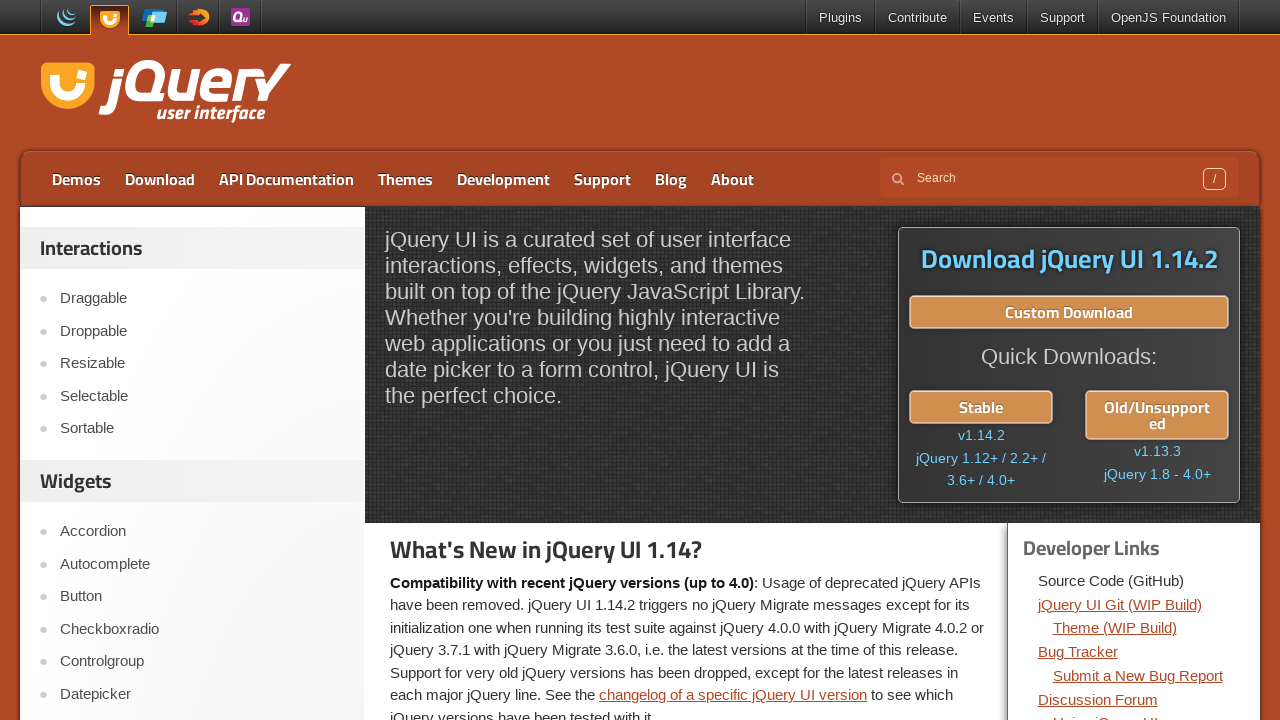

Selected developer link at index 1
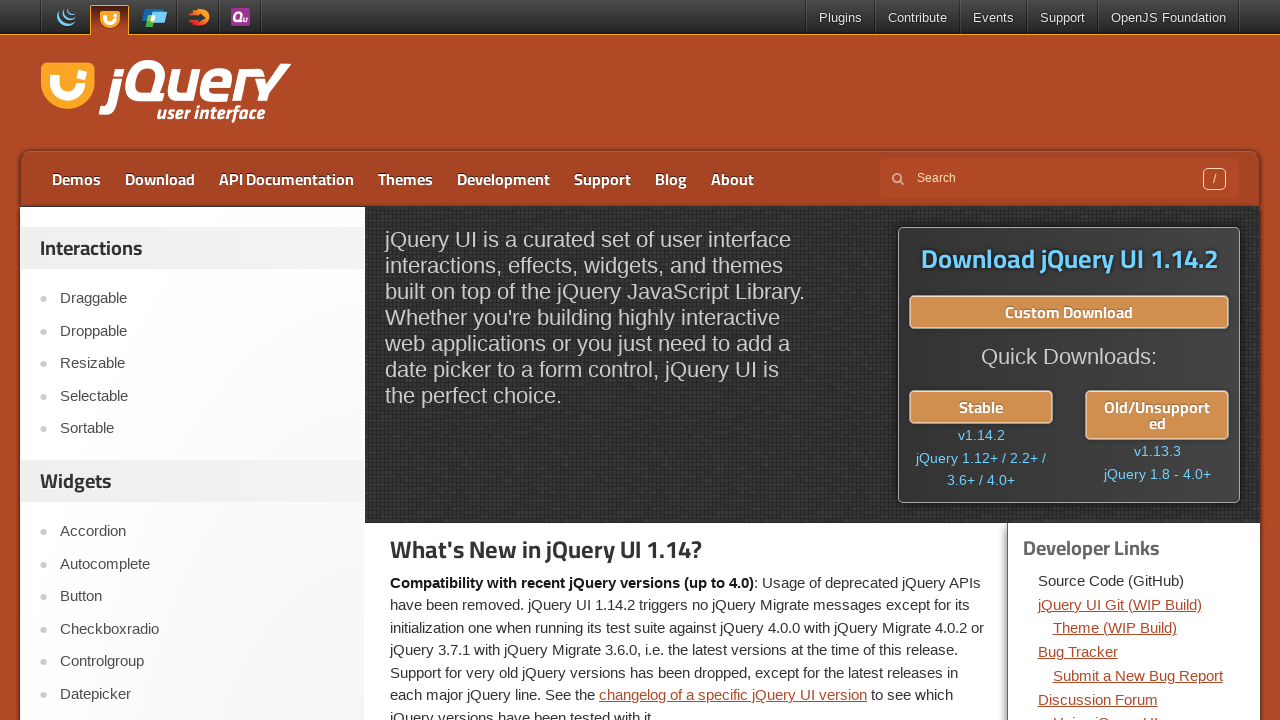

Retrieved link text: 'jQuery UI Git (WIP Build)'
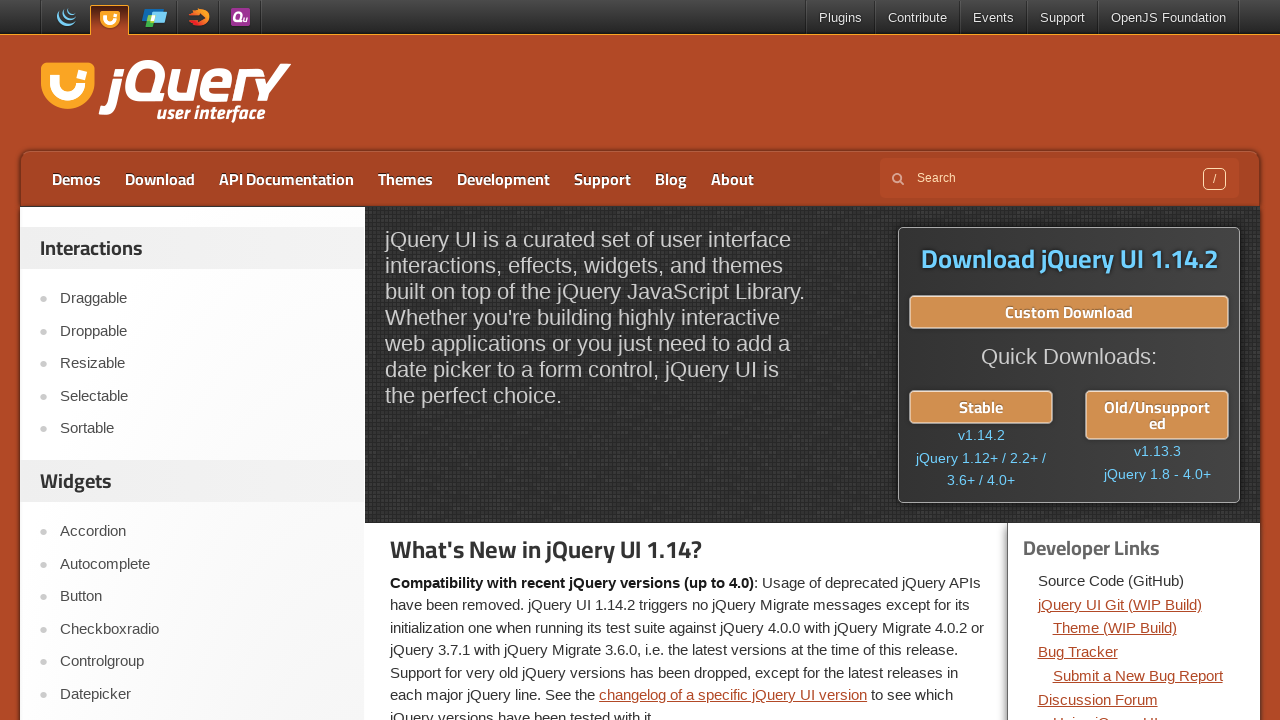

Retrieved expected URL: https://releases.jquery.com/git/ui/jquery-ui-git.js
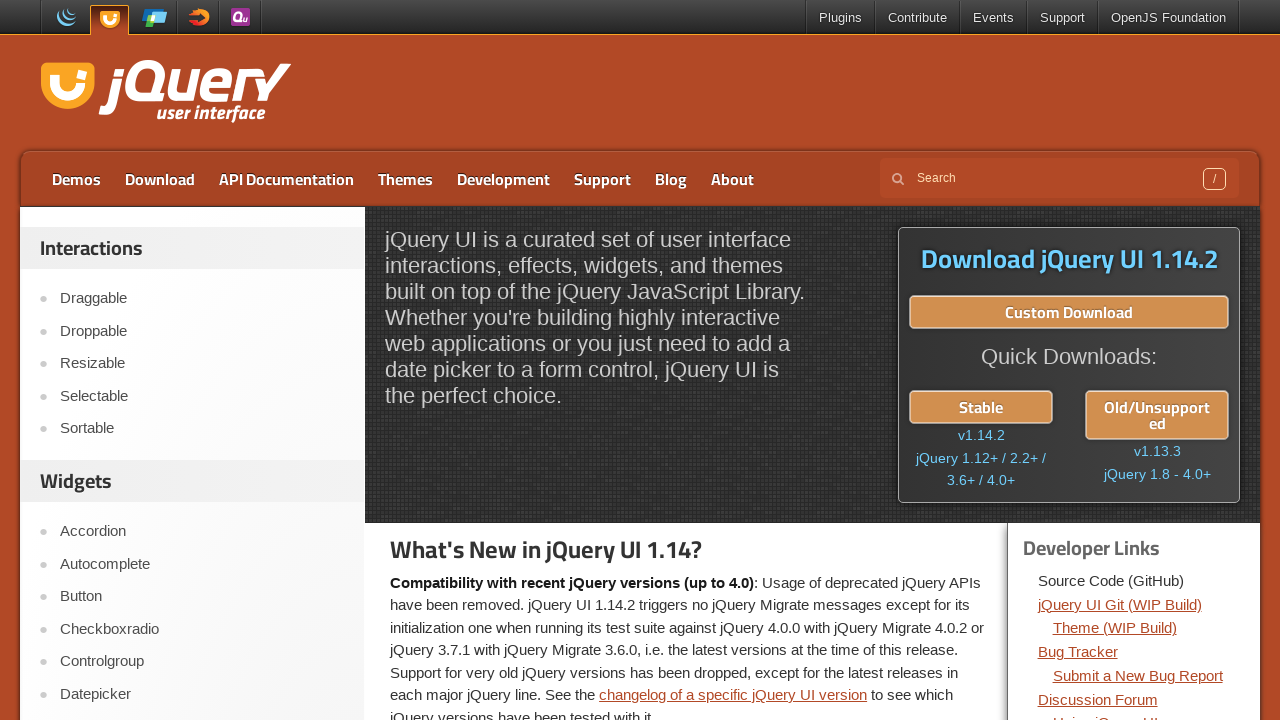

Clicked developer link 'jQuery UI Git (WIP Build)' at (1120, 604) on div.dev-links >> ul li a >> nth=1
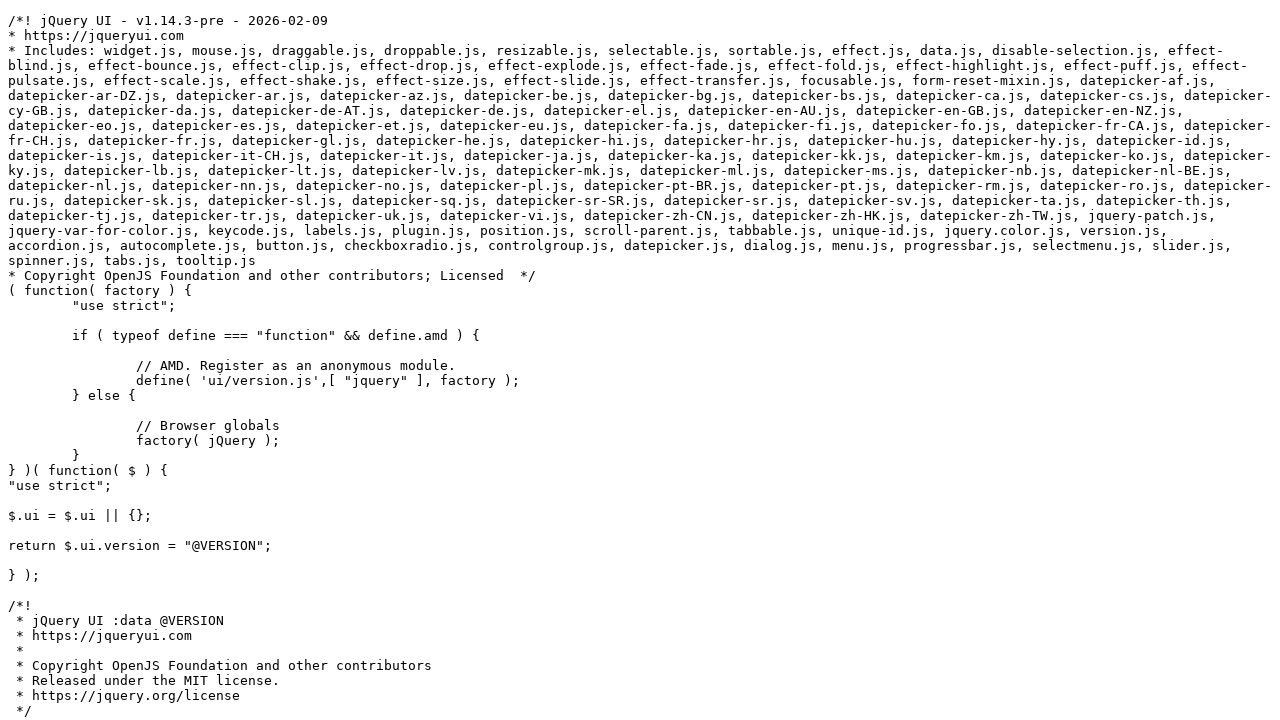

Waited for page to load after link click
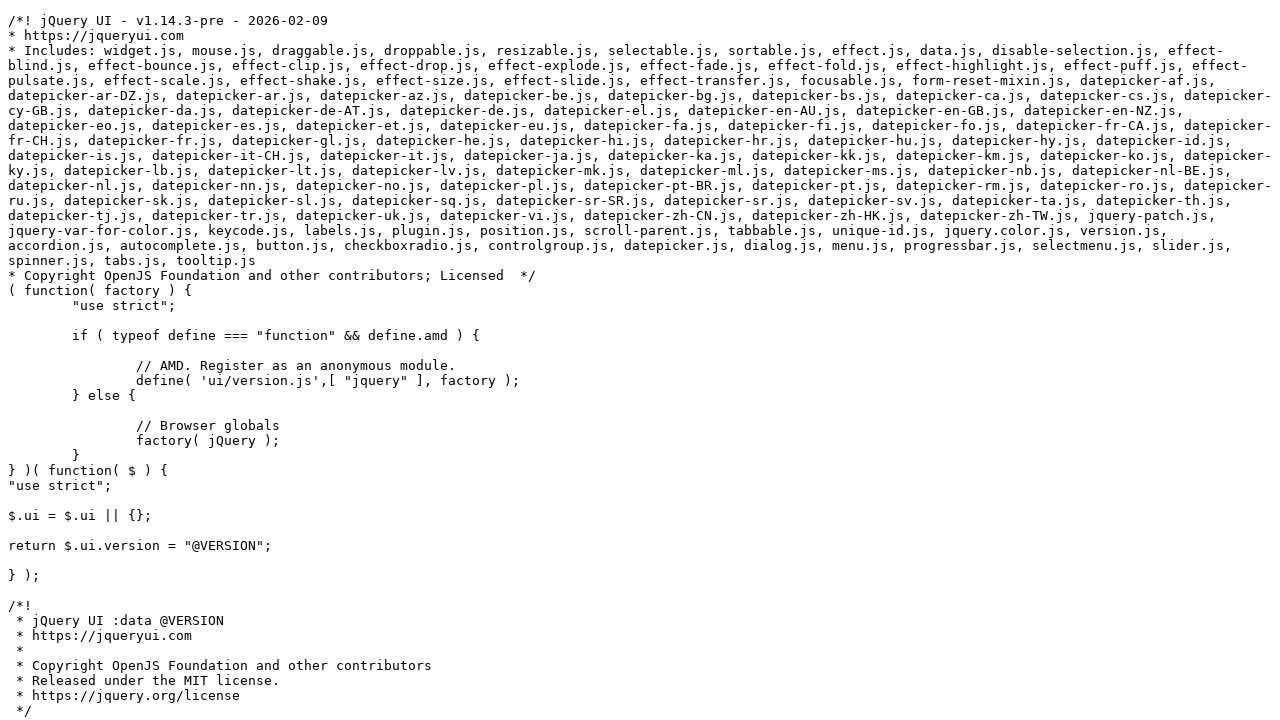

Retrieved actual URL after navigation: https://releases.jquery.com/git/ui/jquery-ui-git.js
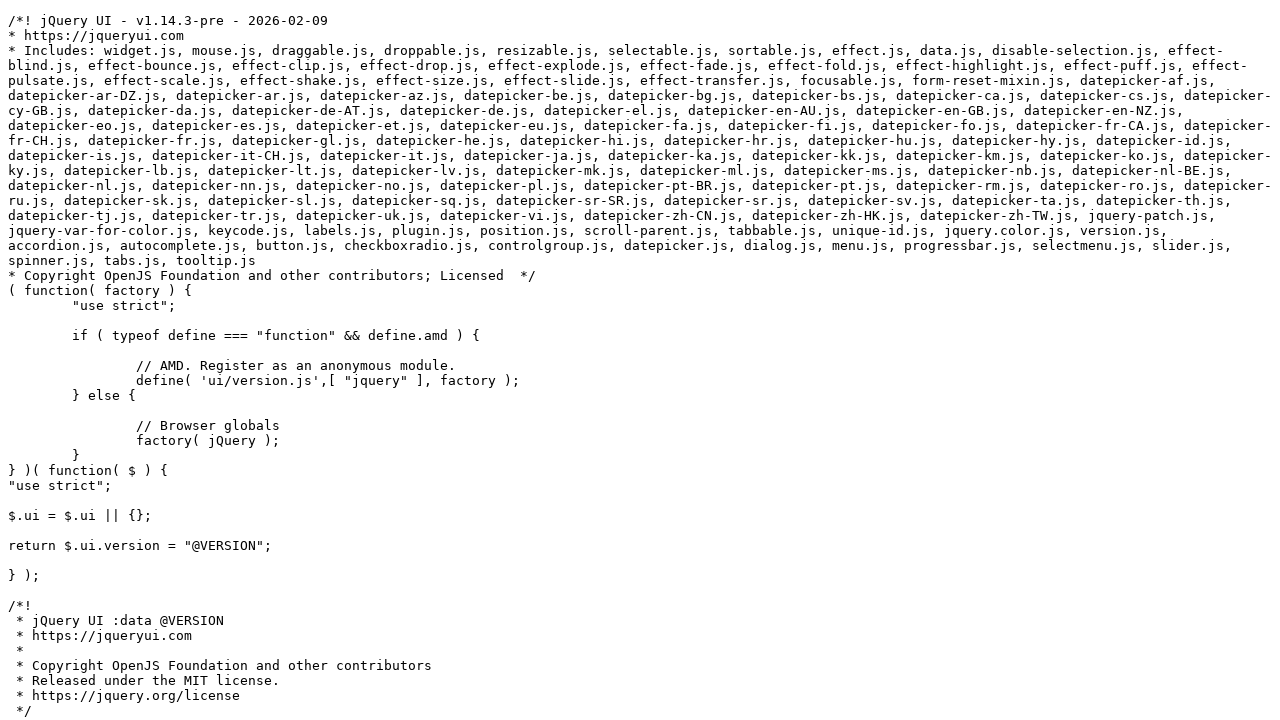

Verified link 'jQuery UI Git (WIP Build)' navigated correctly
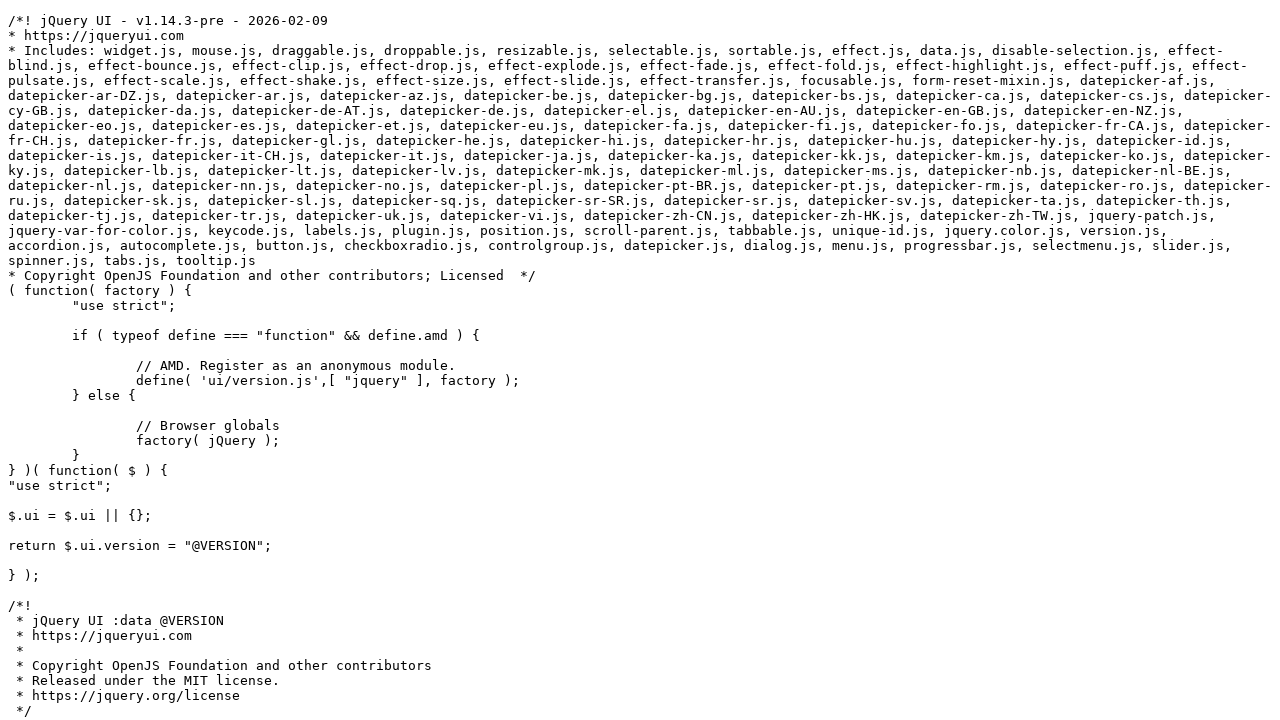

Navigated back to jQuery UI main page
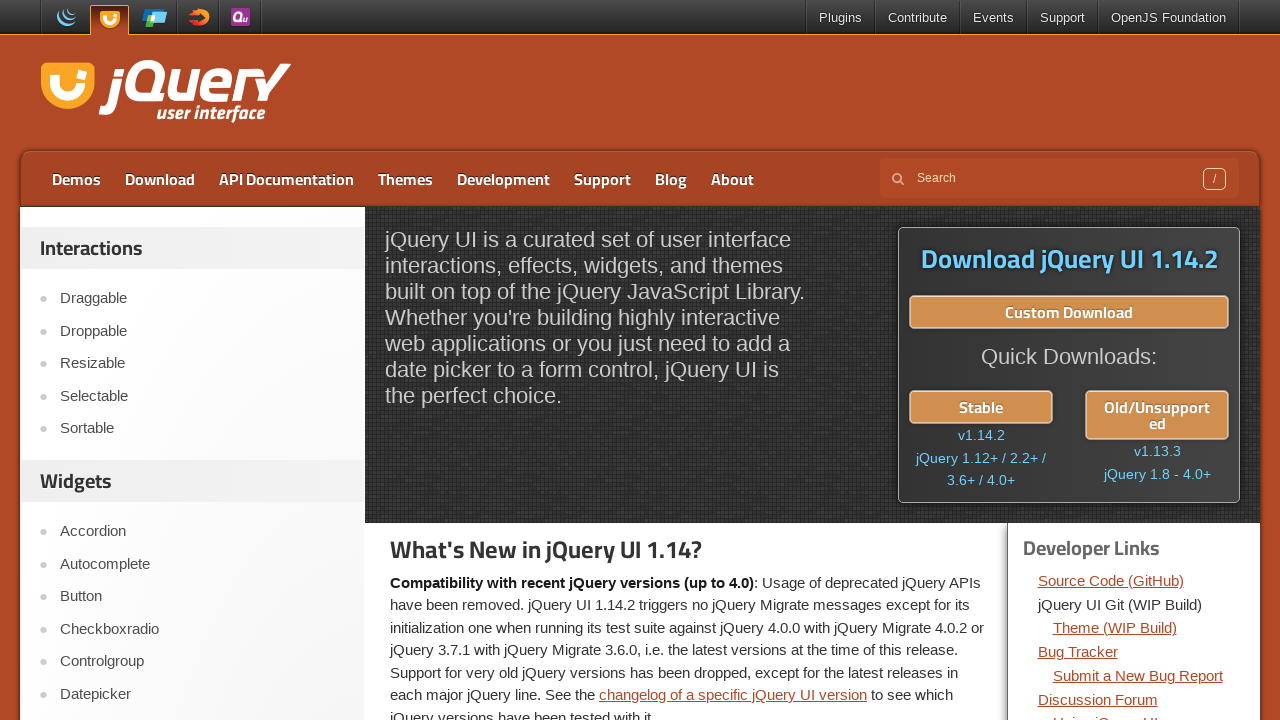

Waited for main page to fully load after navigation
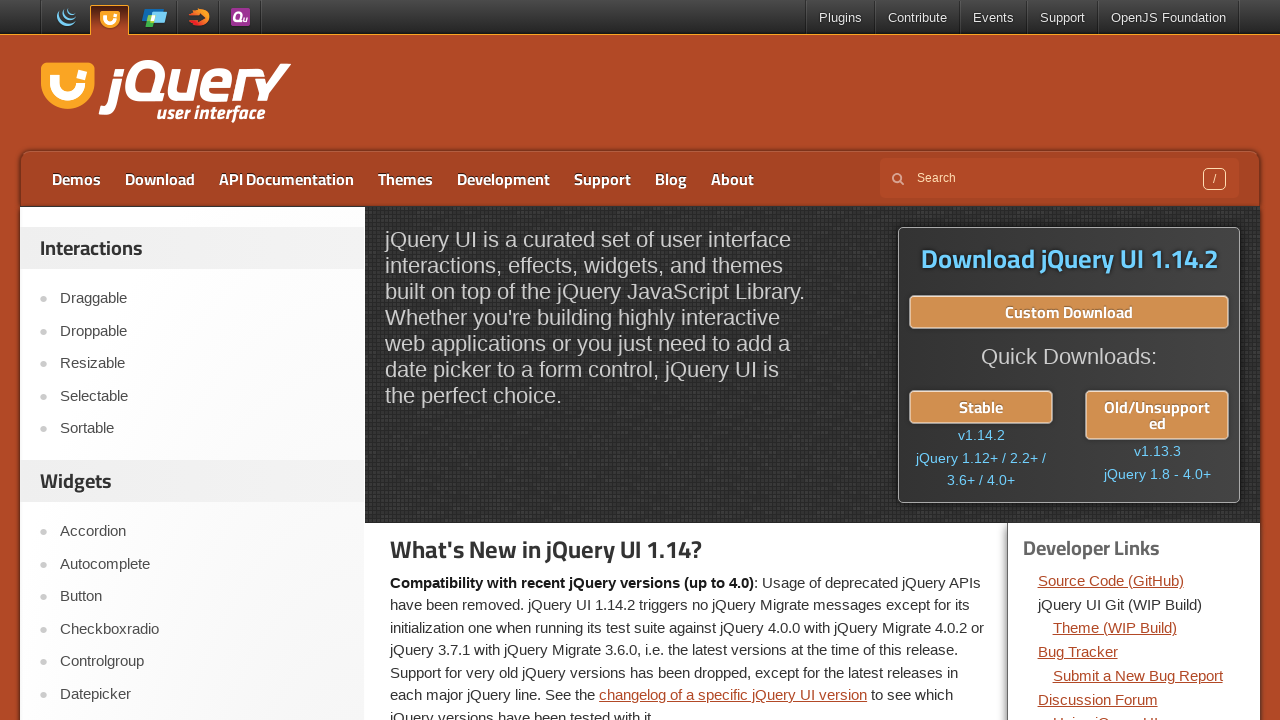

Re-located developer links section after navigation
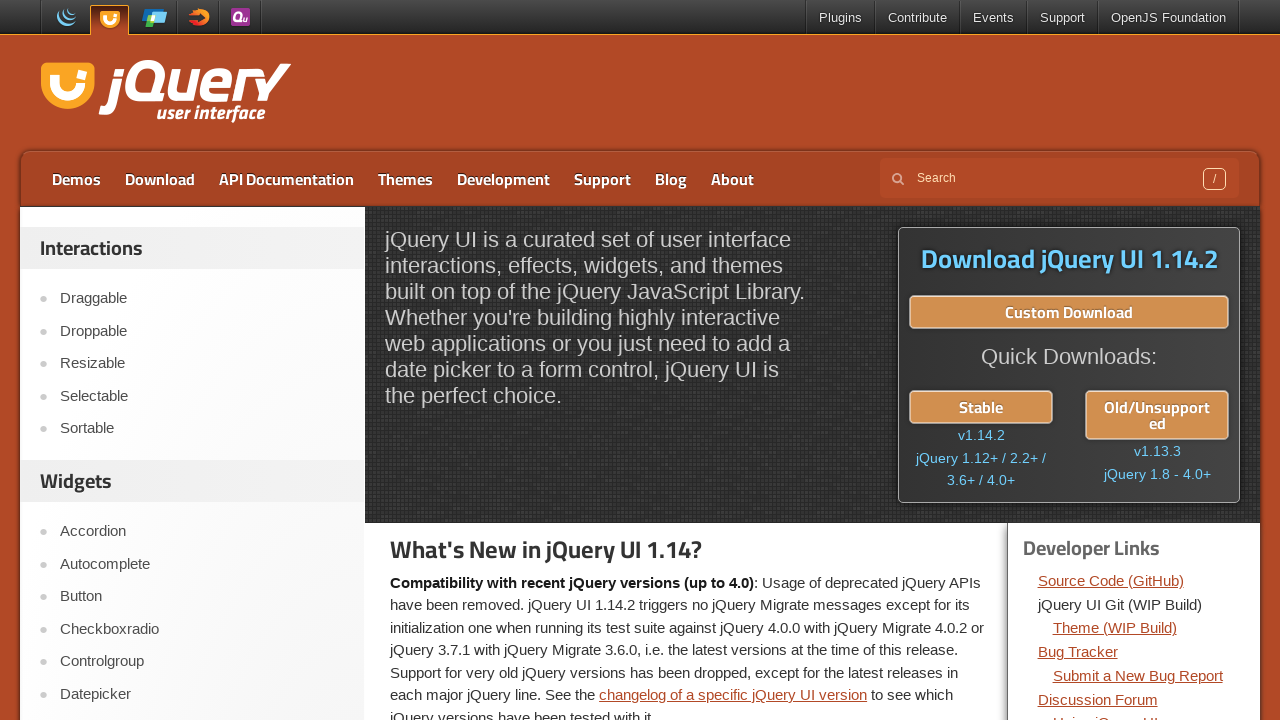

Selected developer link at index 2
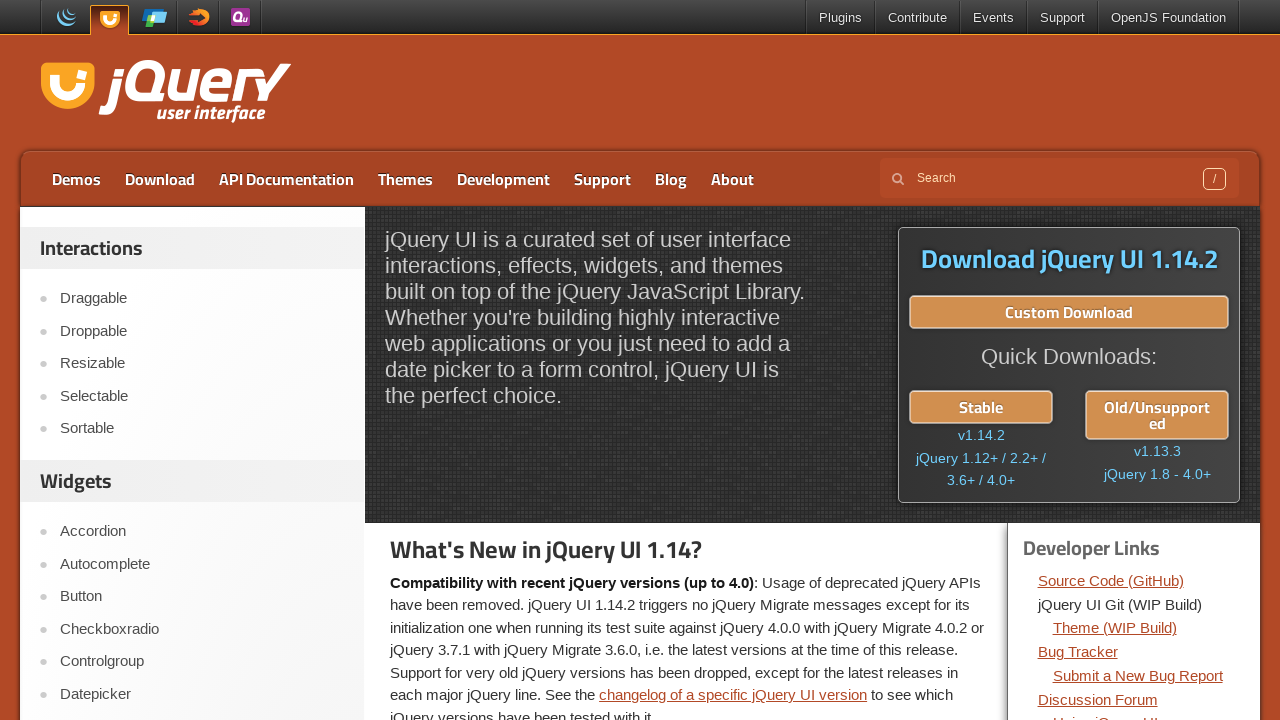

Retrieved link text: 'Theme (WIP Build)'
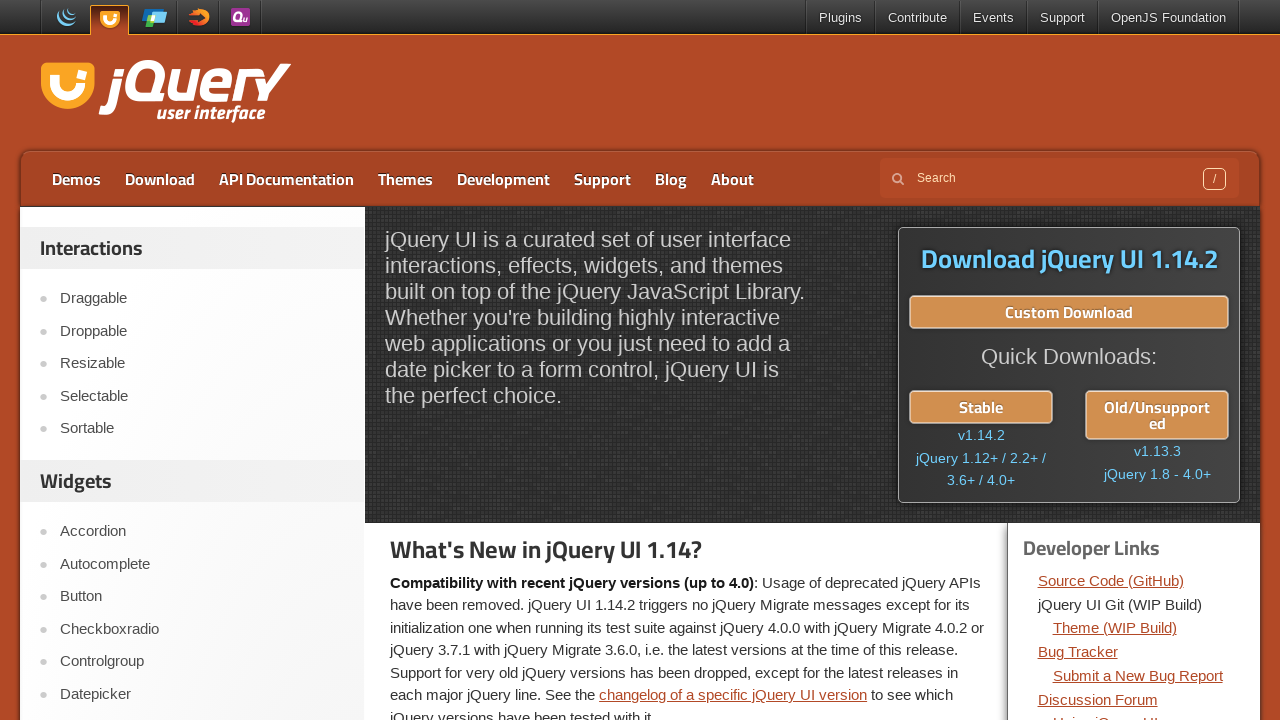

Retrieved expected URL: https://releases.jquery.com/git/ui/jquery-ui-git.css
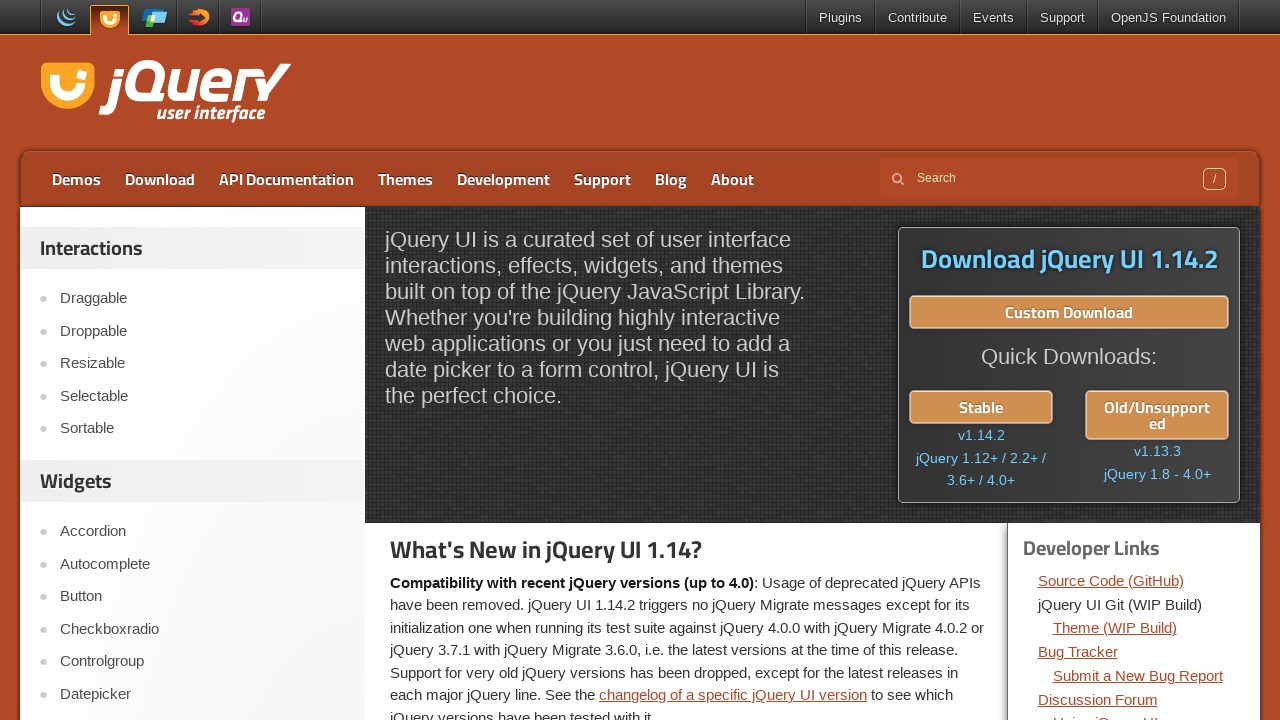

Clicked developer link 'Theme (WIP Build)' at (1115, 628) on div.dev-links >> ul li a >> nth=2
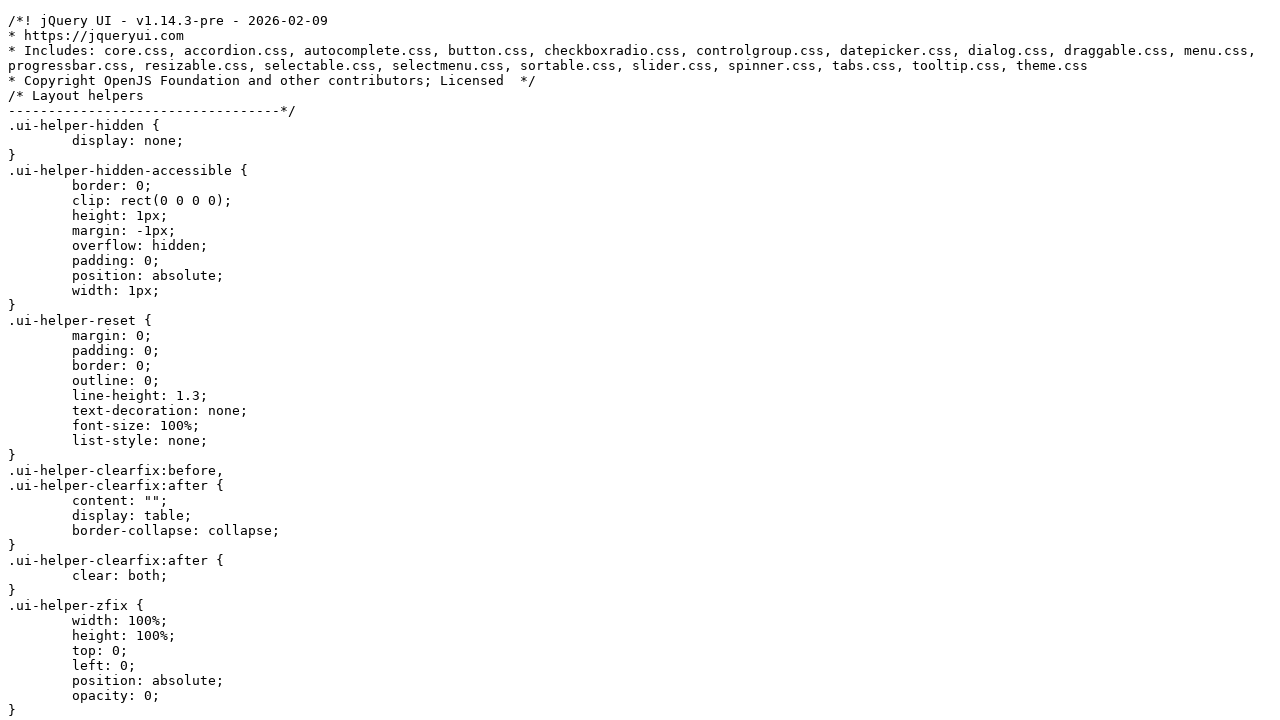

Waited for page to load after link click
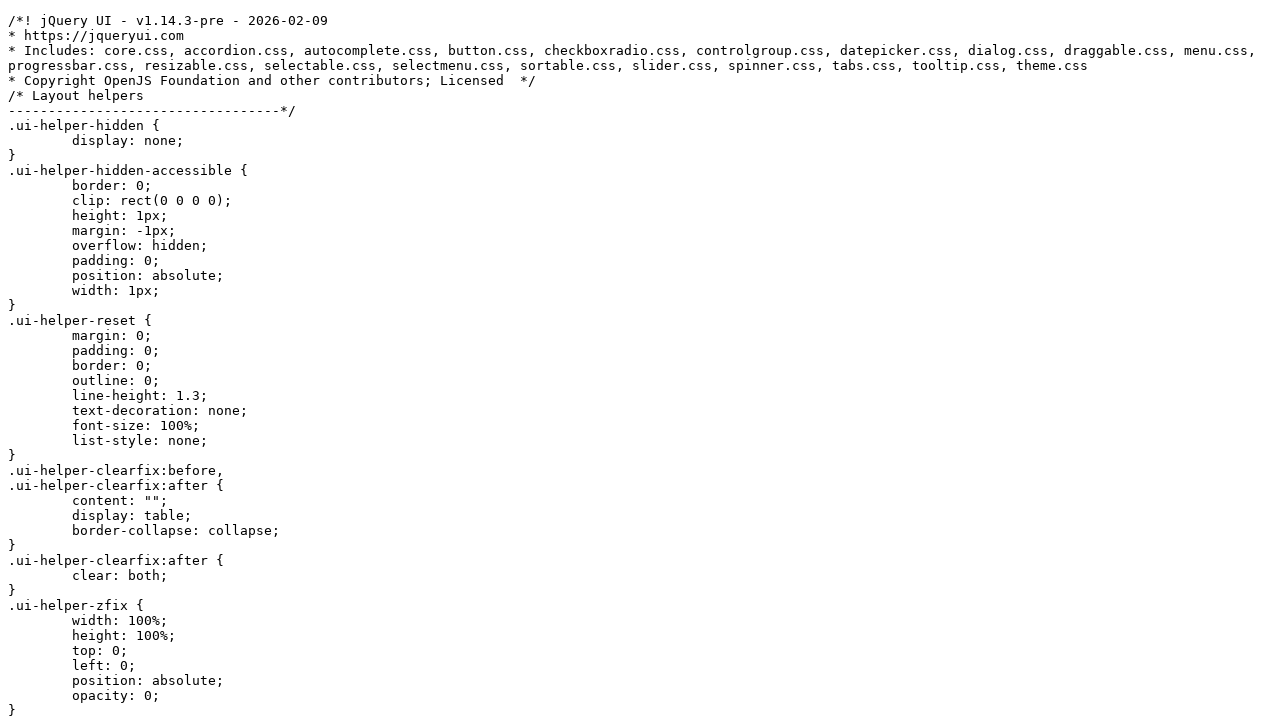

Retrieved actual URL after navigation: https://releases.jquery.com/git/ui/jquery-ui-git.css
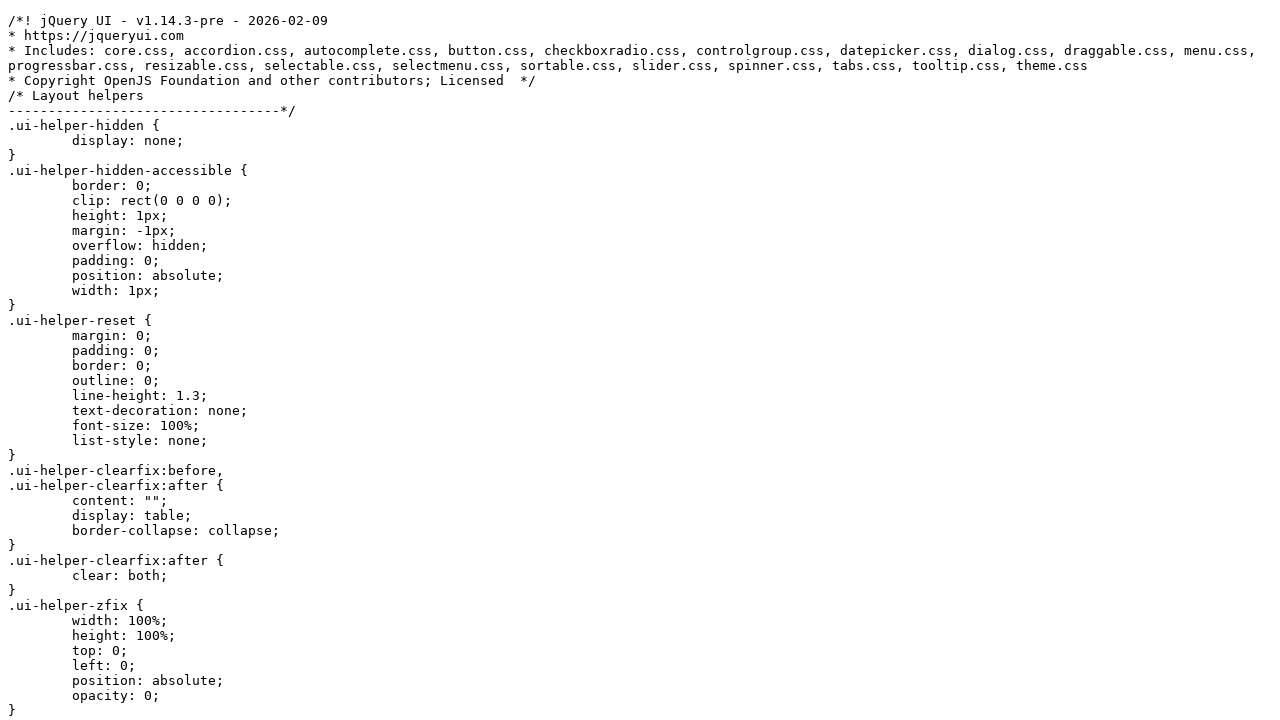

Verified link 'Theme (WIP Build)' navigated correctly
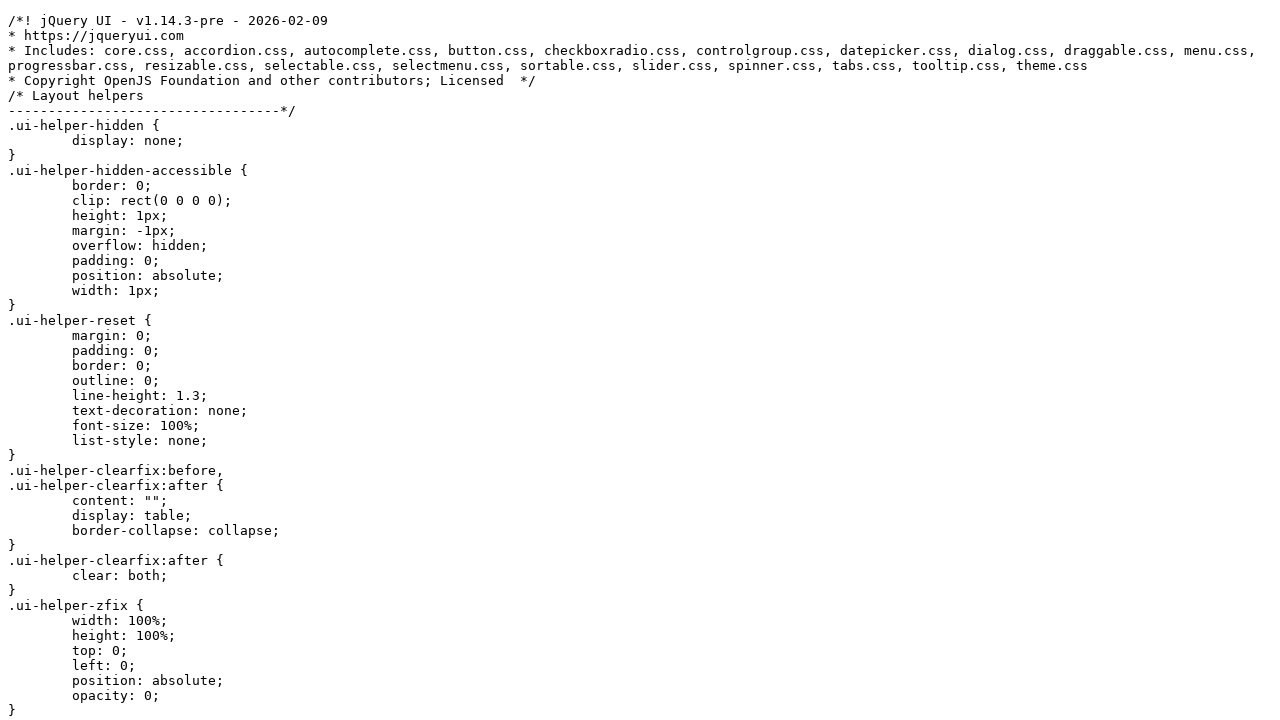

Navigated back to jQuery UI main page
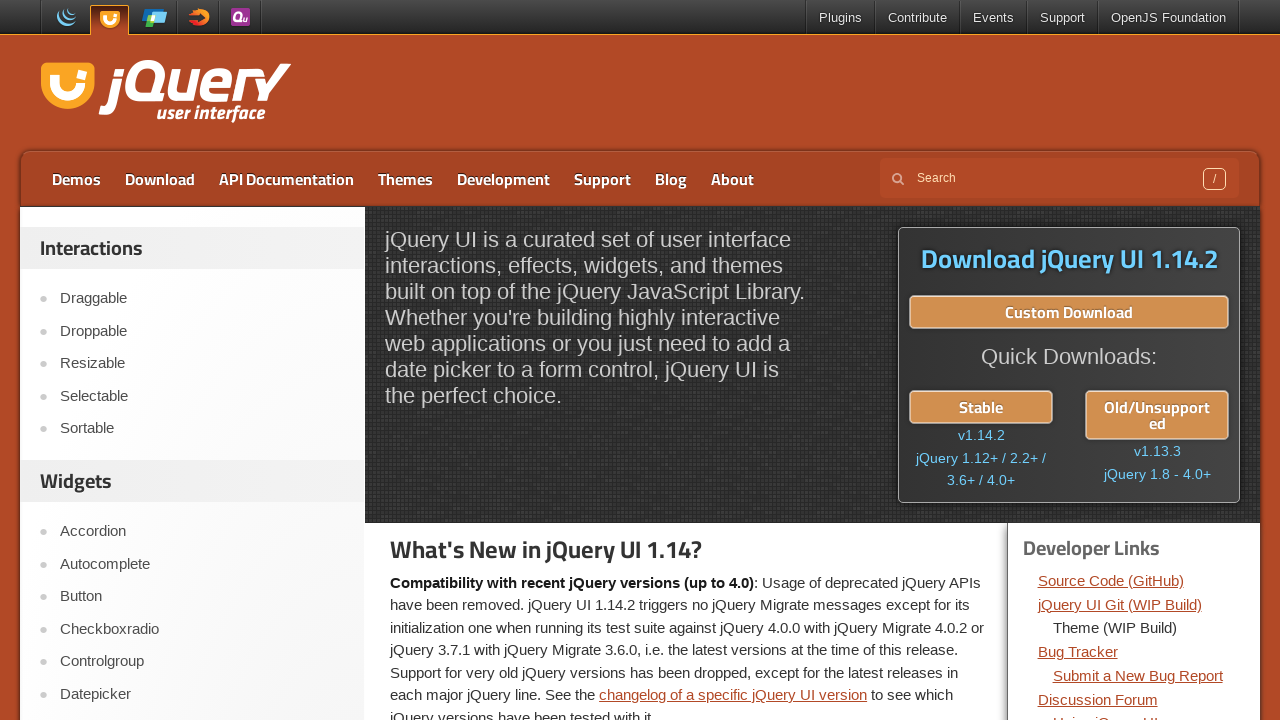

Waited for main page to fully load after navigation
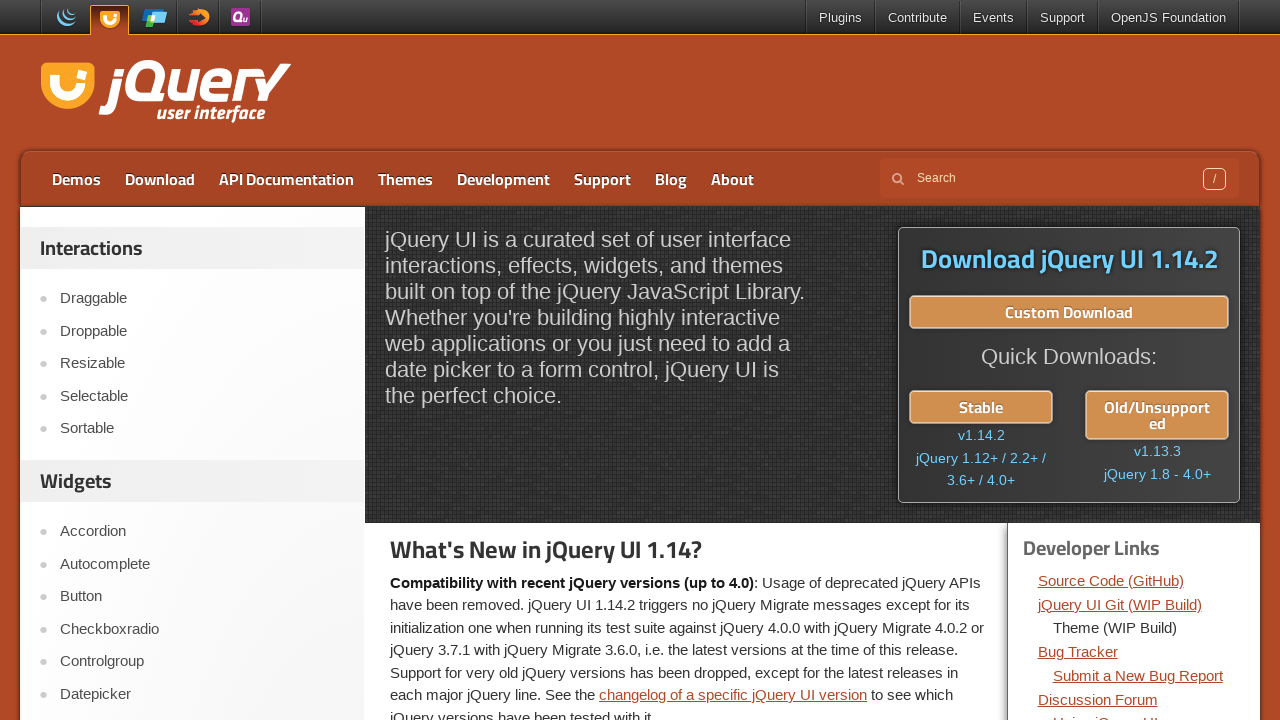

Re-located developer links section after navigation
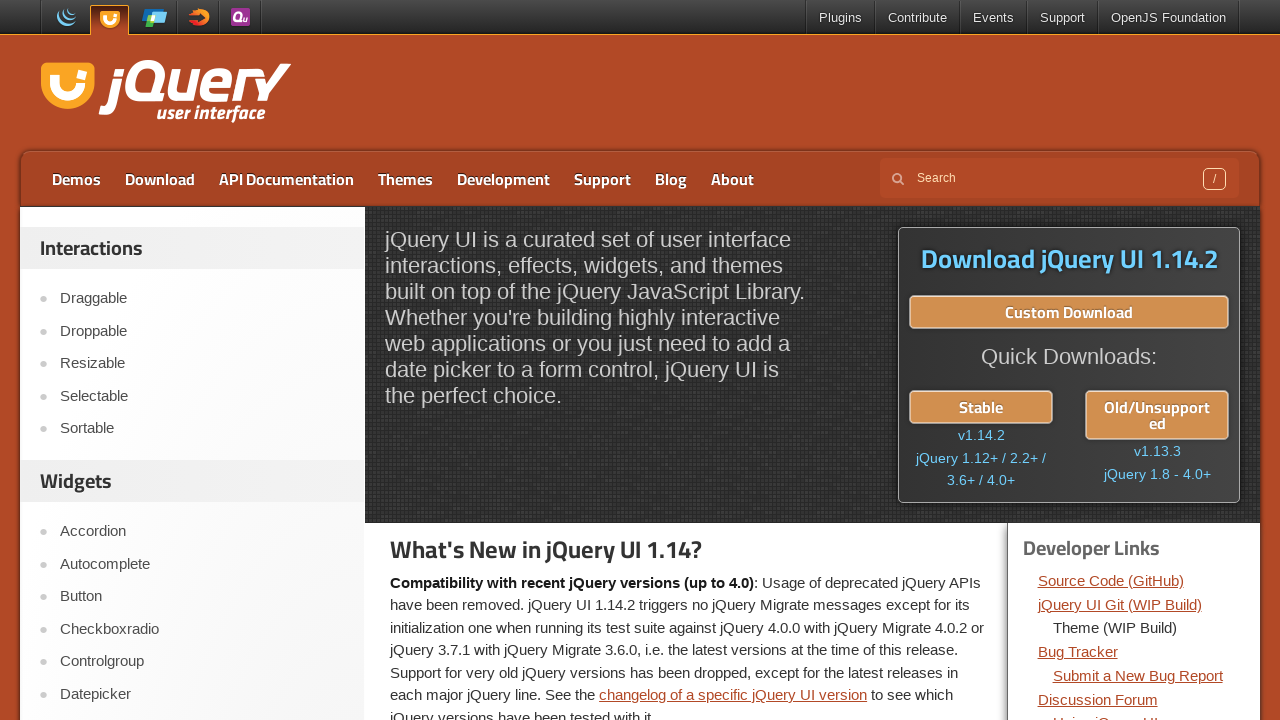

Selected developer link at index 3
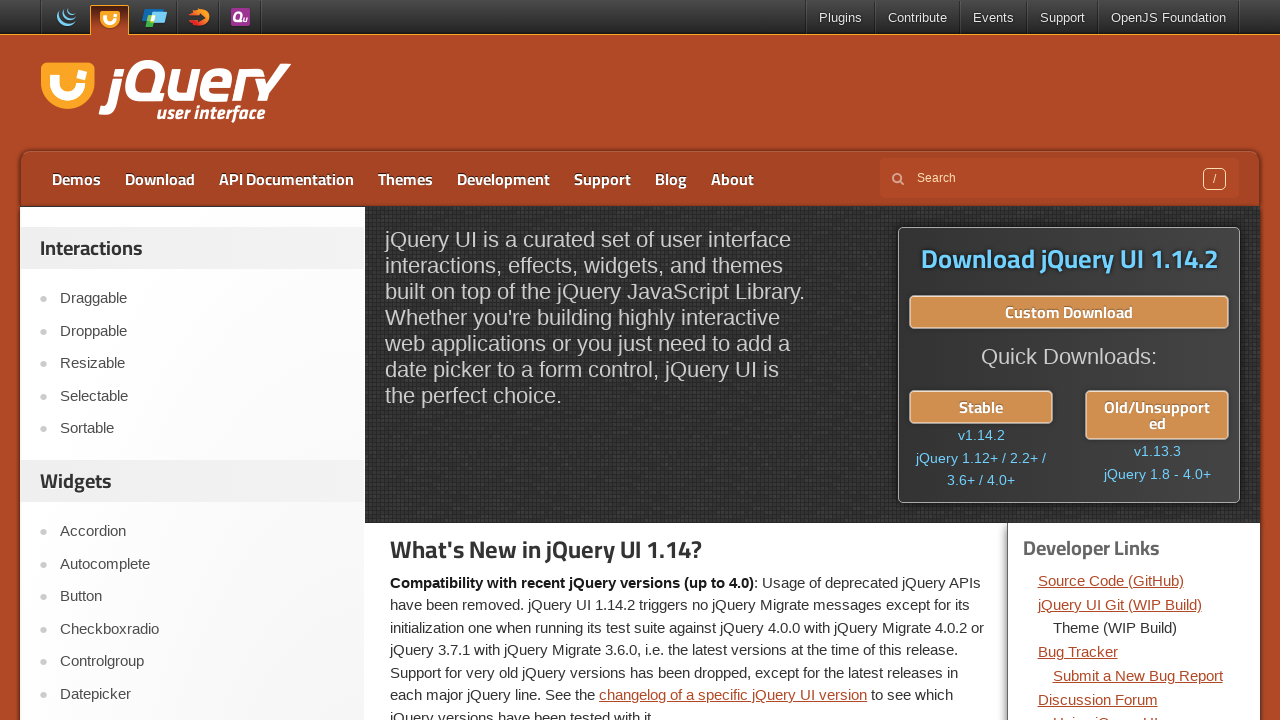

Retrieved link text: 'Bug Tracker'
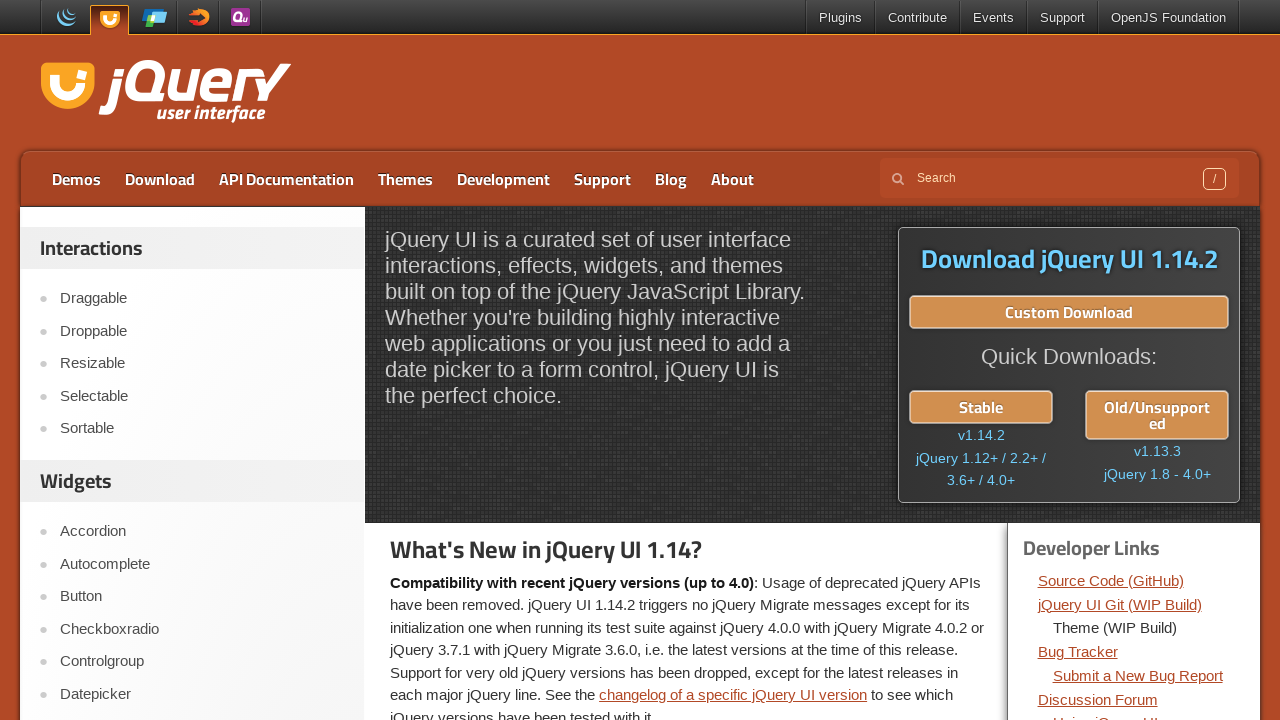

Retrieved expected URL: https://github.com/jquery/jquery-ui/issues
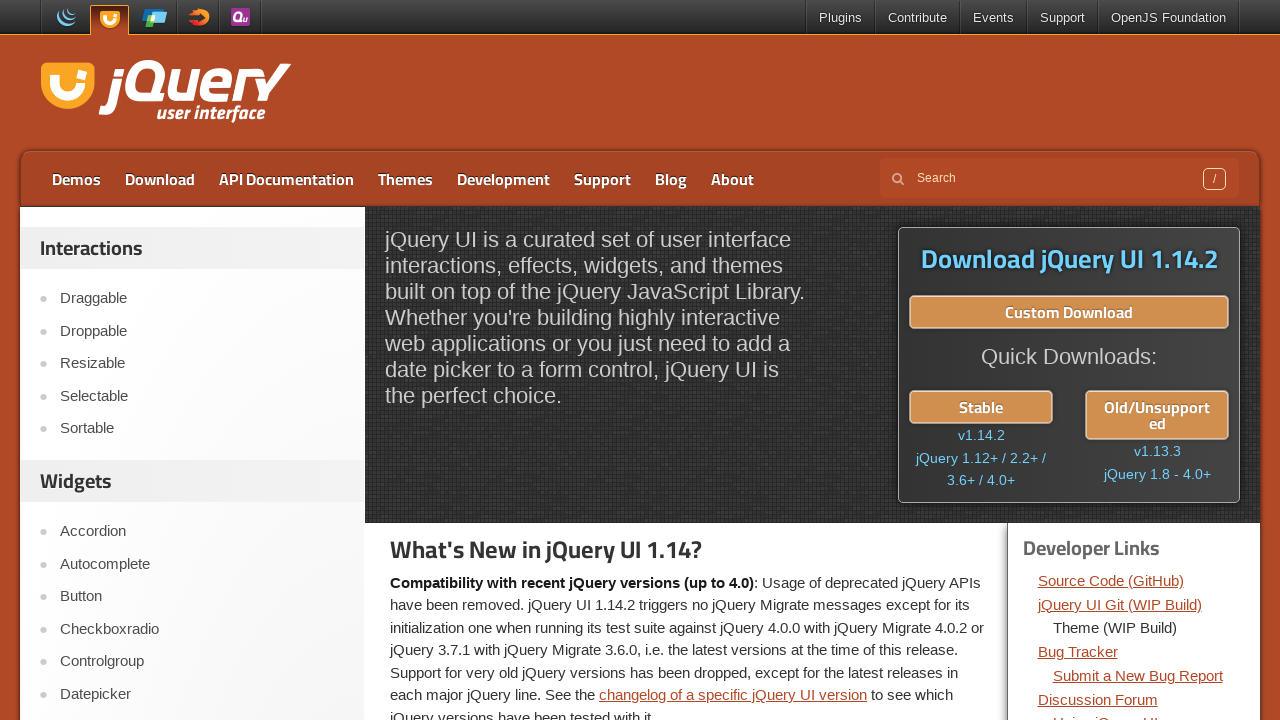

Clicked developer link 'Bug Tracker' at (1078, 652) on div.dev-links >> ul li a >> nth=3
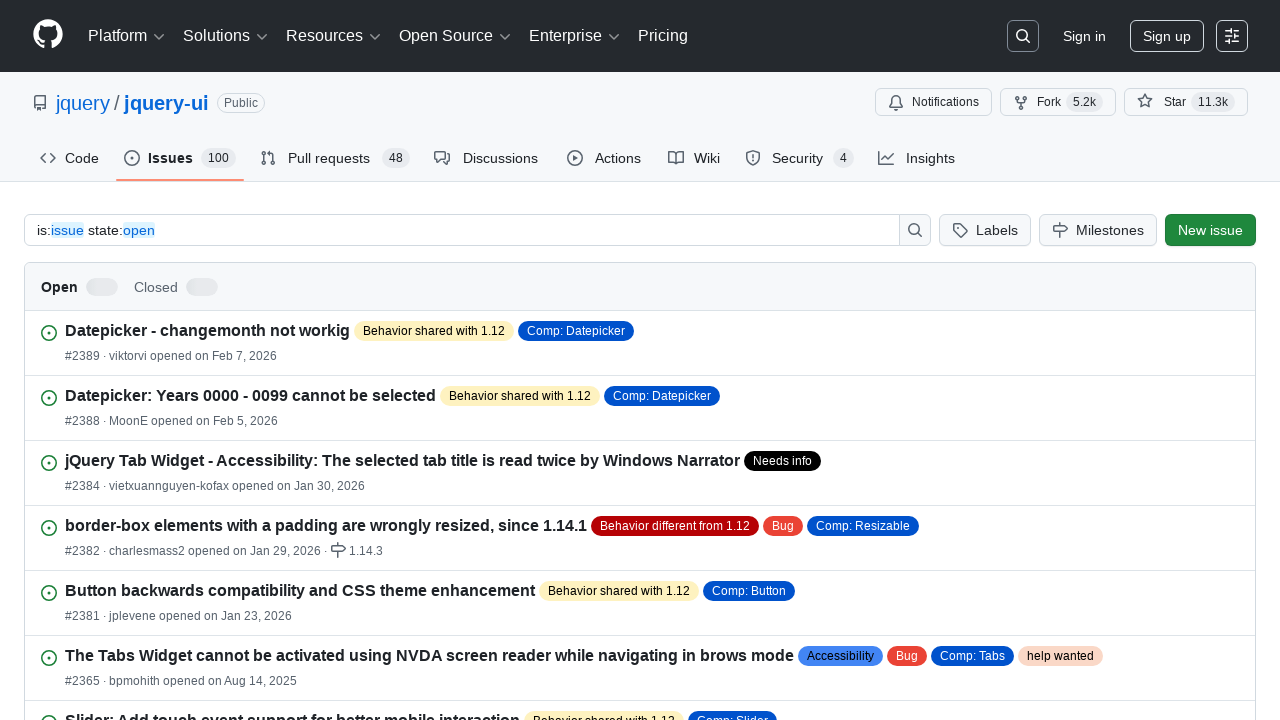

Waited for page to load after link click
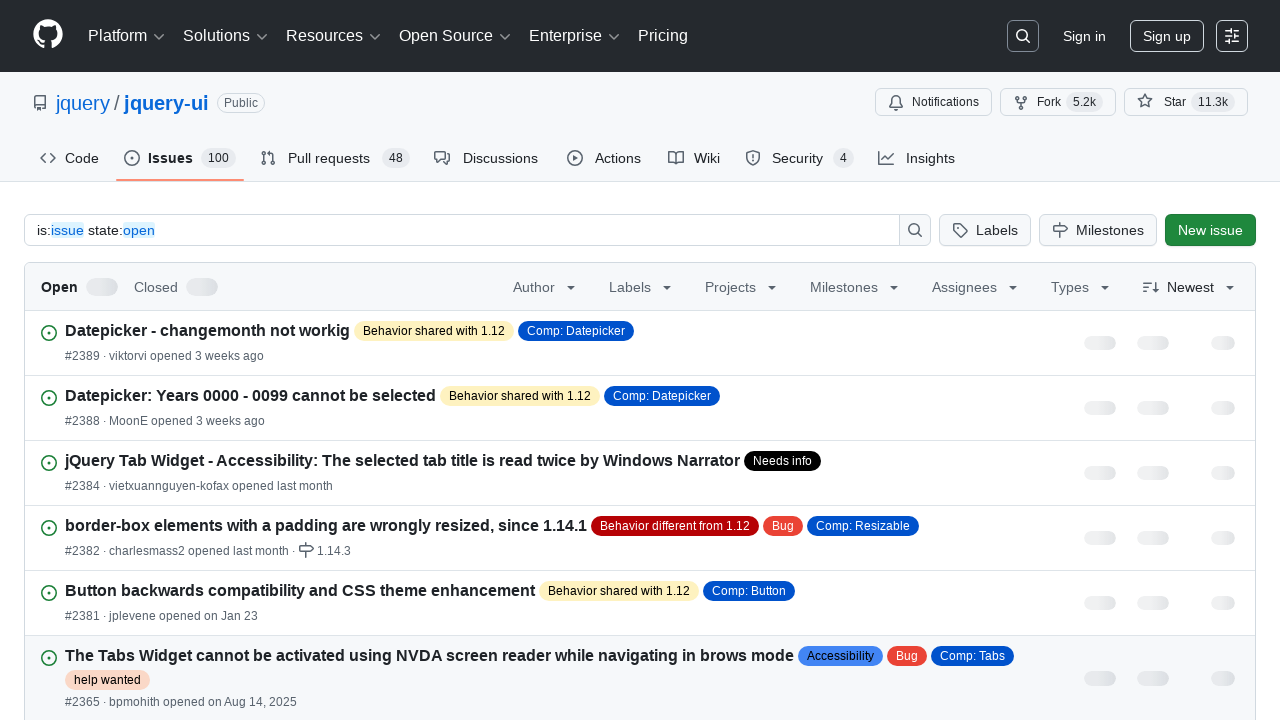

Retrieved actual URL after navigation: https://github.com/jquery/jquery-ui/issues
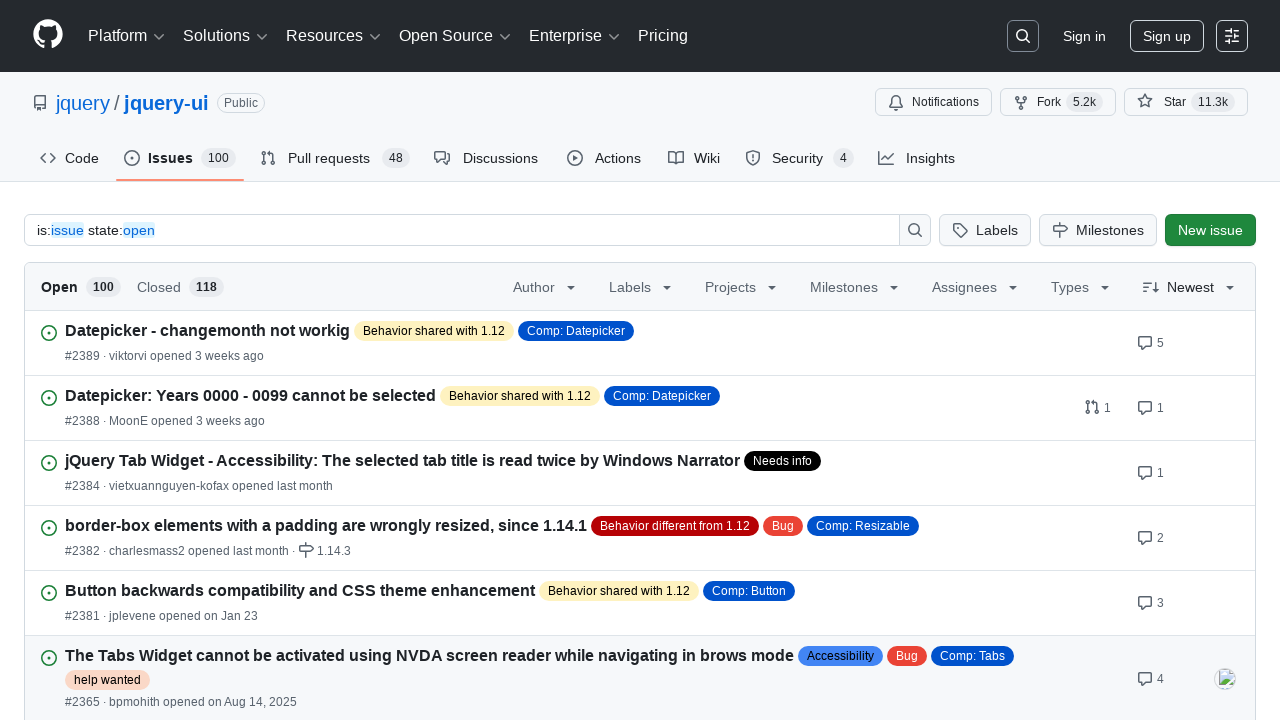

Verified link 'Bug Tracker' navigated correctly
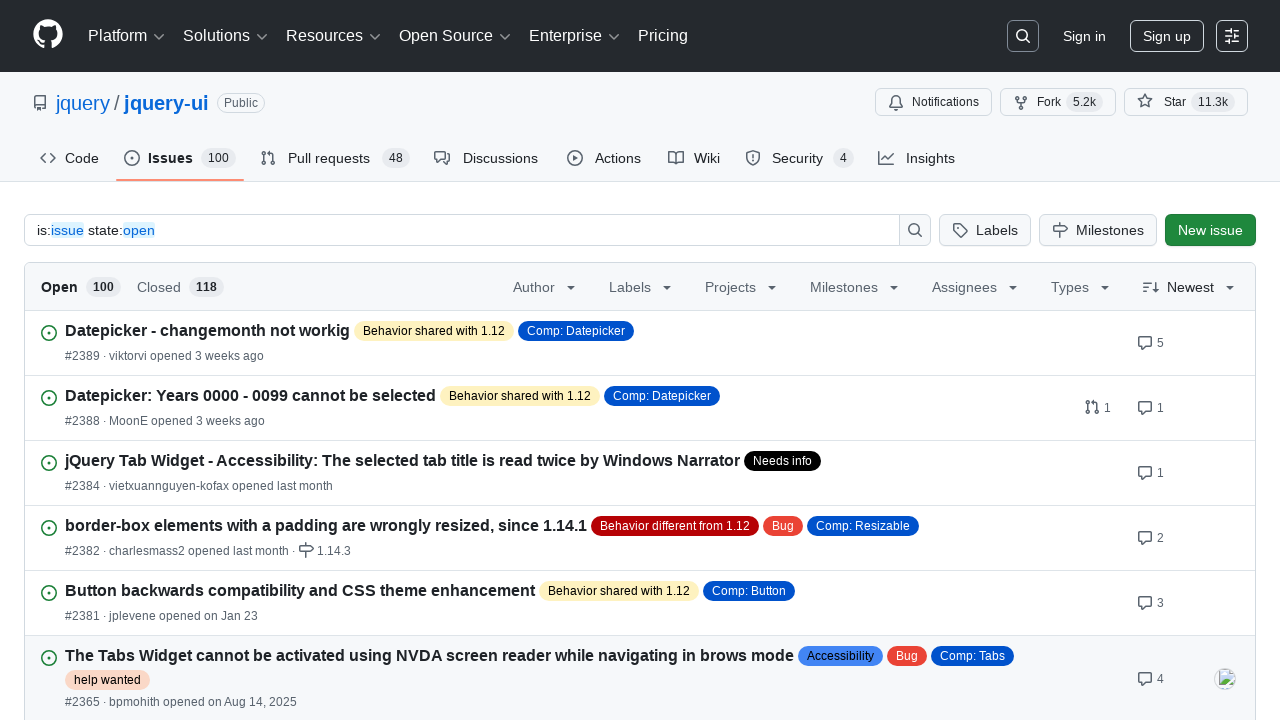

Navigated back to jQuery UI main page
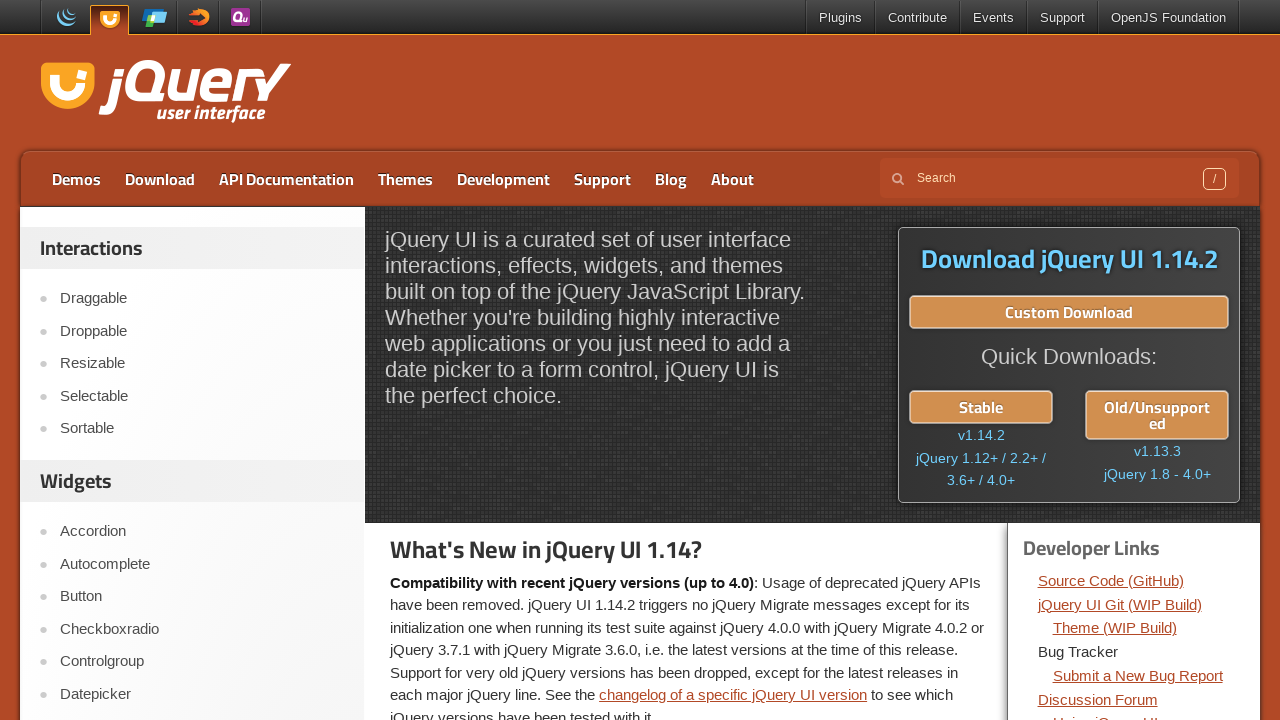

Waited for main page to fully load after navigation
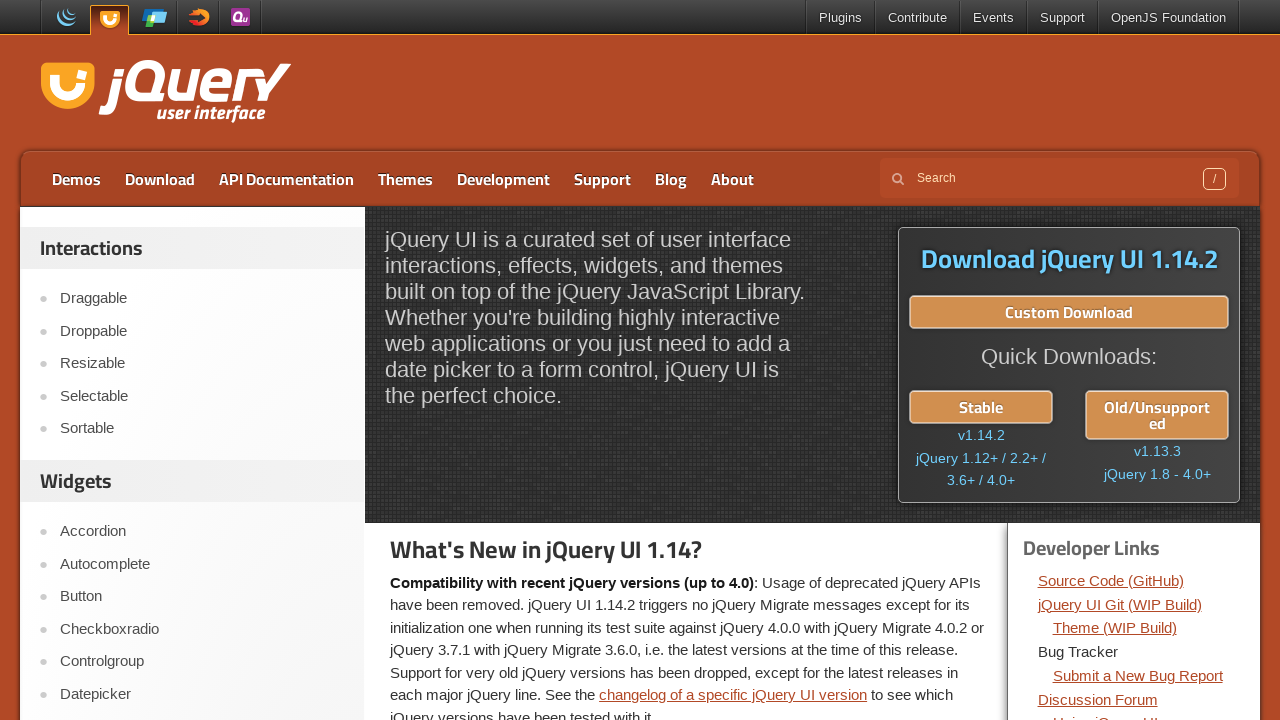

Re-located developer links section after navigation
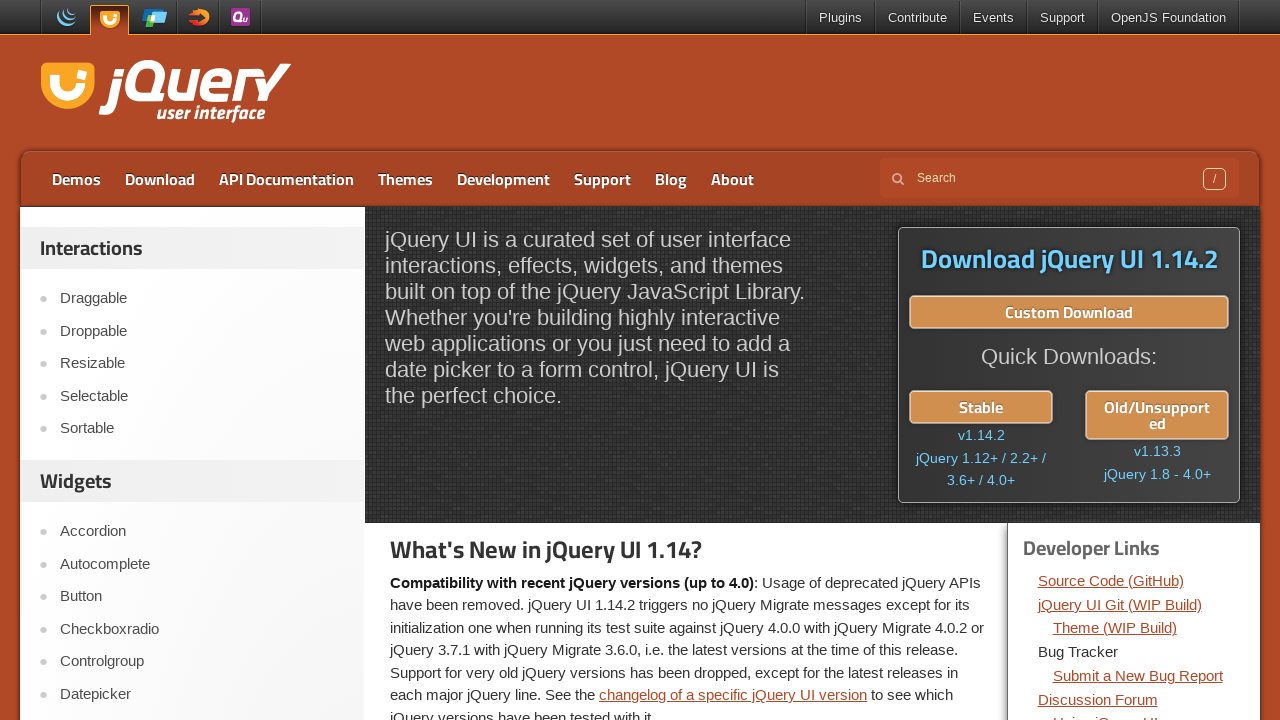

Selected developer link at index 4
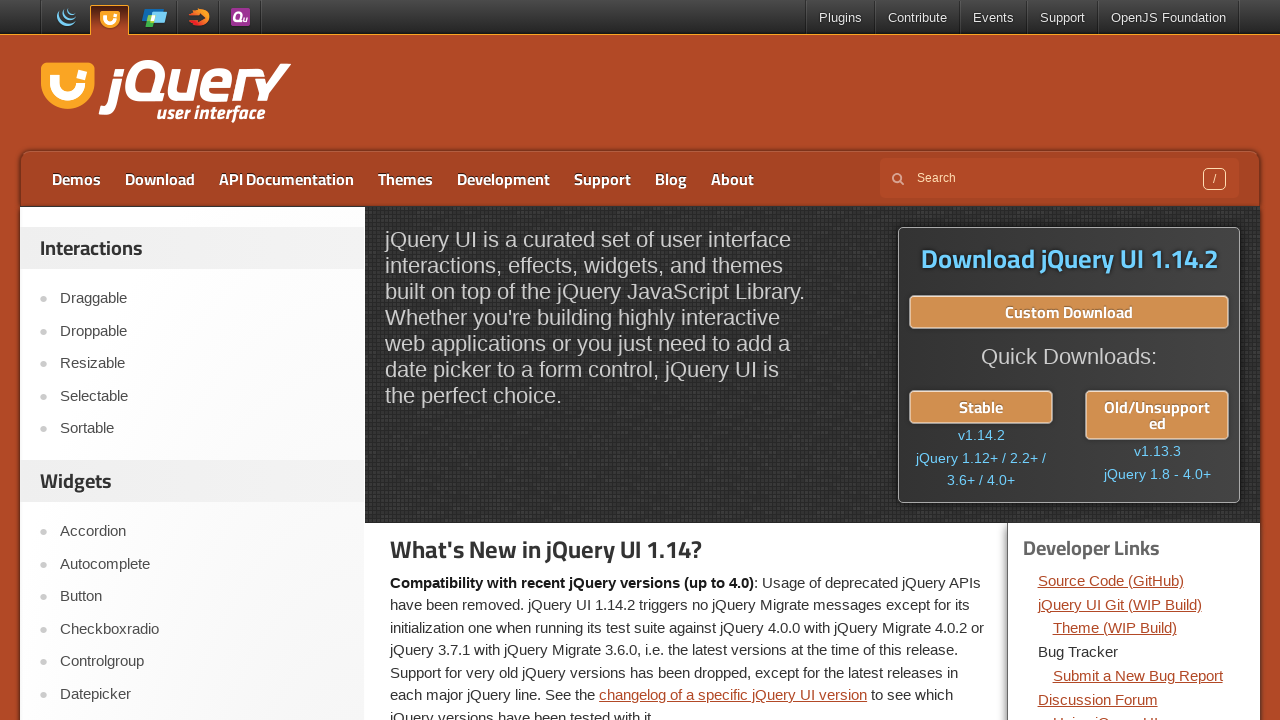

Retrieved link text: 'Submit a New Bug Report'
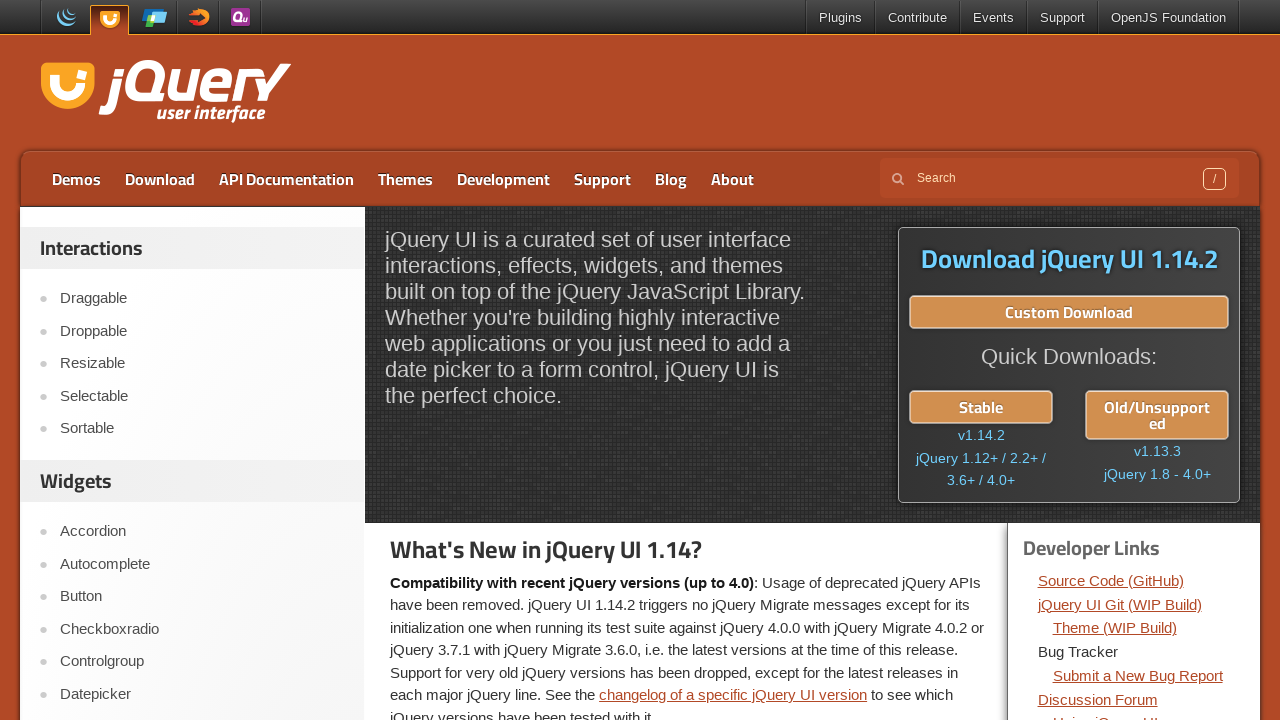

Retrieved expected URL: https://github.com/jquery/jquery-ui/issues/new
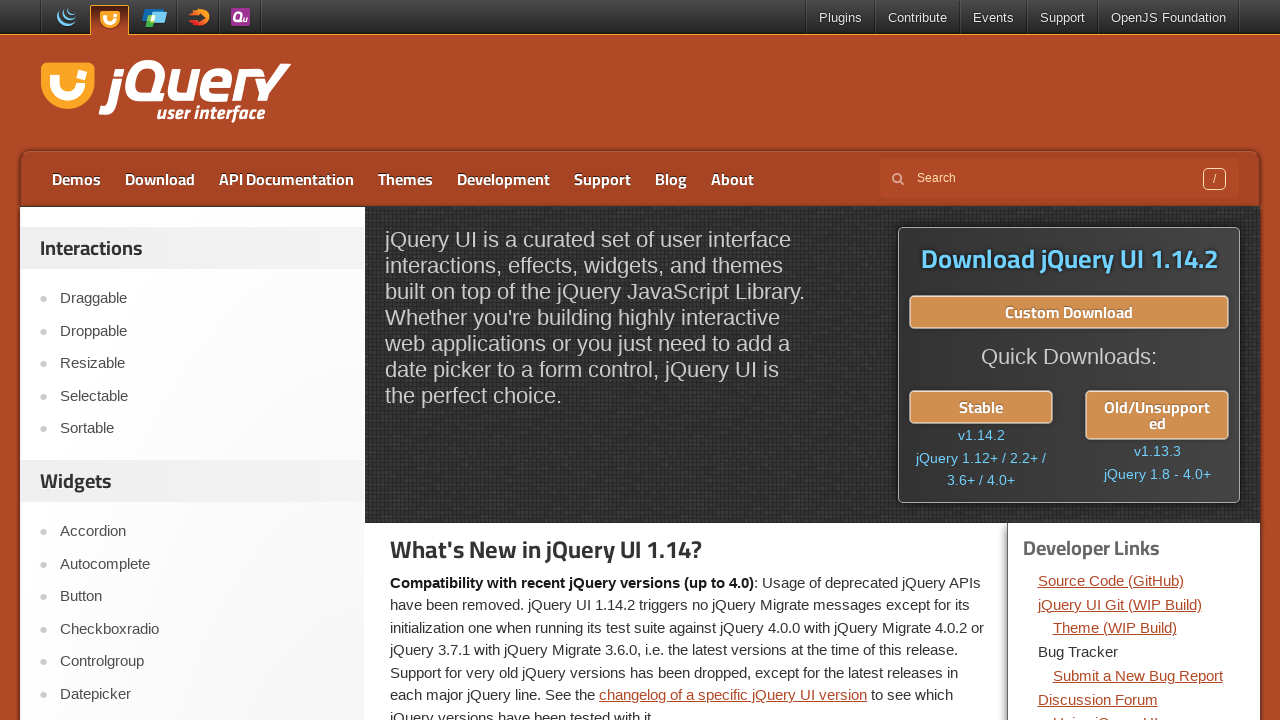

Clicked developer link 'Submit a New Bug Report' at (1138, 675) on div.dev-links >> ul li a >> nth=4
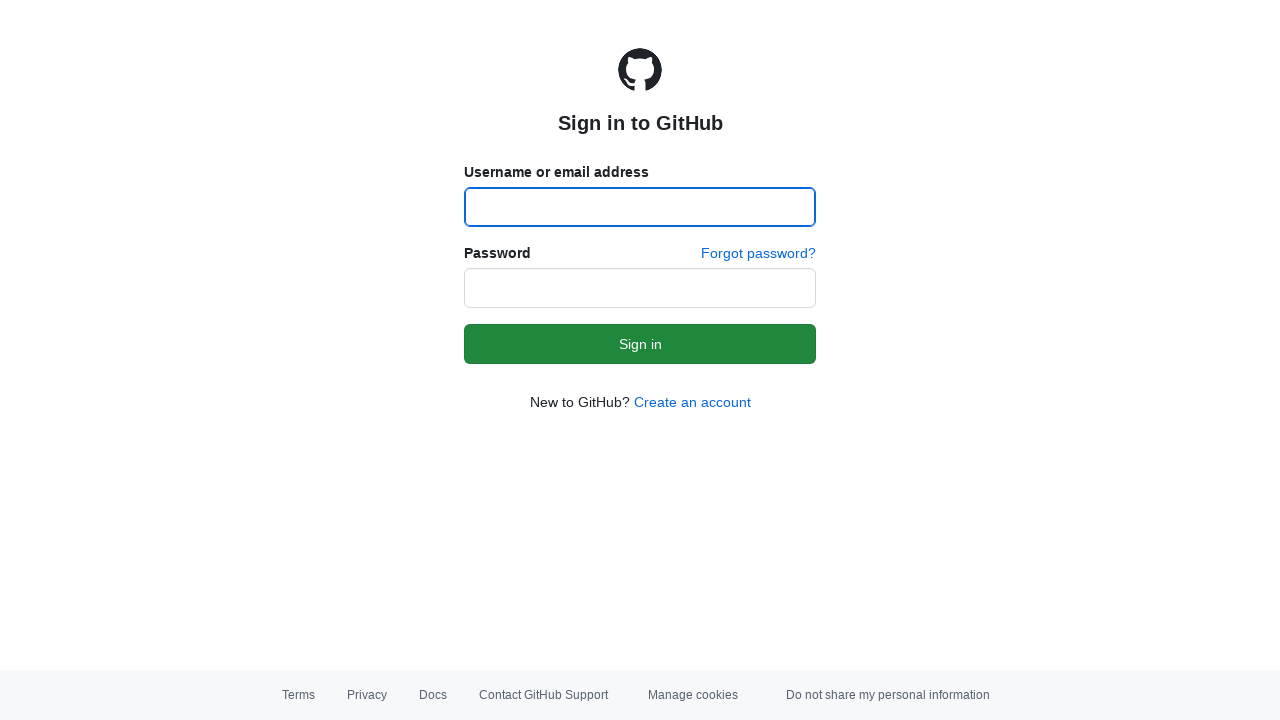

Waited for page to load after link click
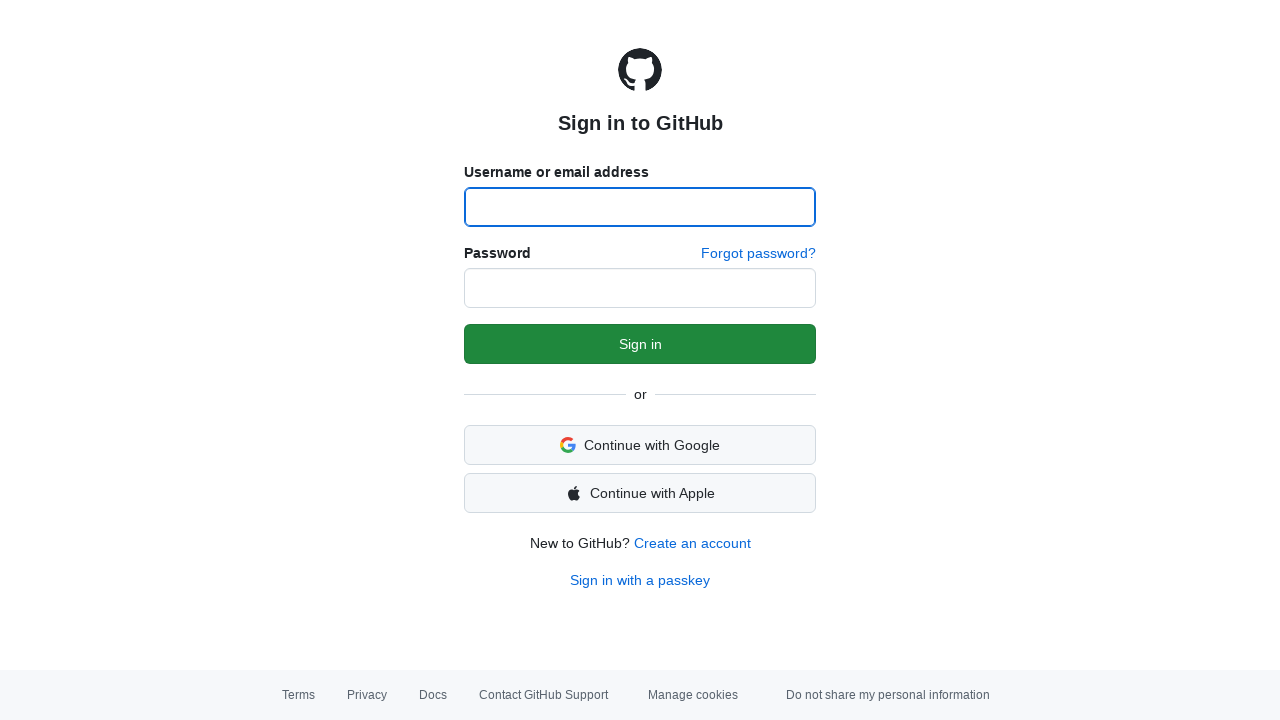

Retrieved actual URL after navigation: https://github.com/login?return_to=https%3A%2F%2Fgithub.com%2Fjquery%2Fjquery-ui%2Fissues%2Fnew
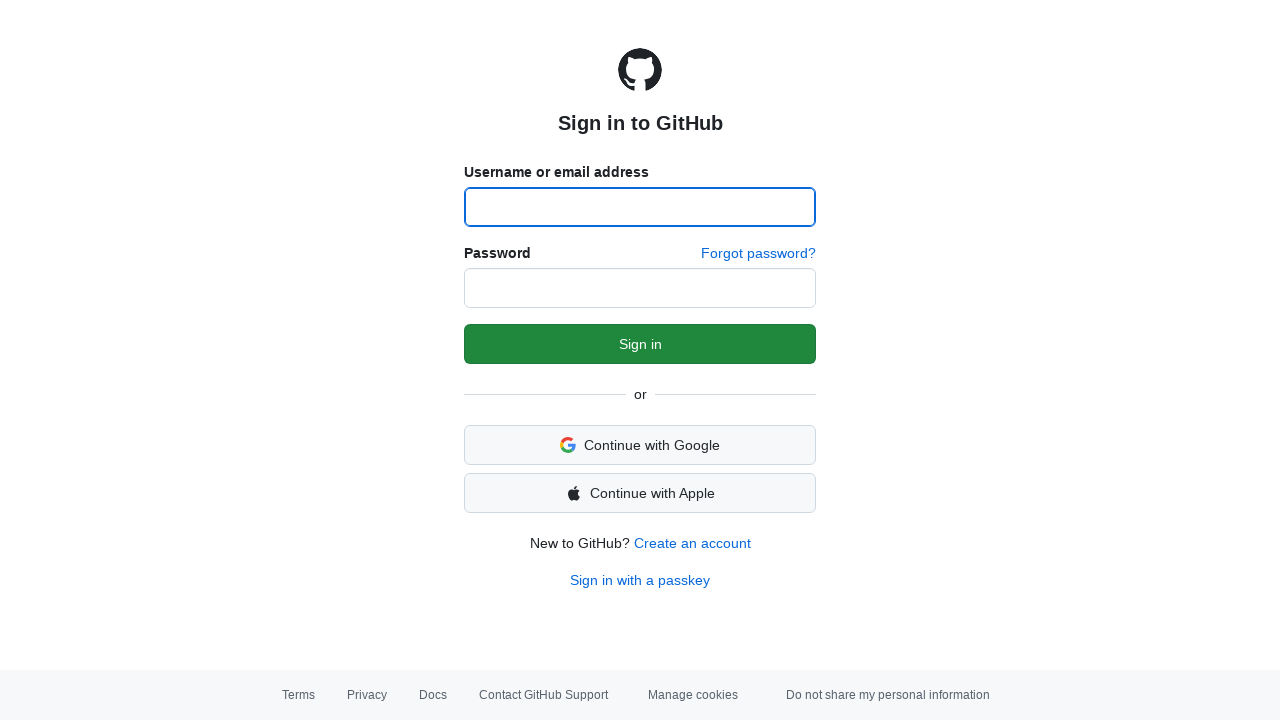

Navigation mismatch for 'Submit a New Bug Report': expected https://github.com/jquery/jquery-ui/issues/new, got https://github.com/login?return_to=https%3A%2F%2Fgithub.com%2Fjquery%2Fjquery-ui%2Fissues%2Fnew
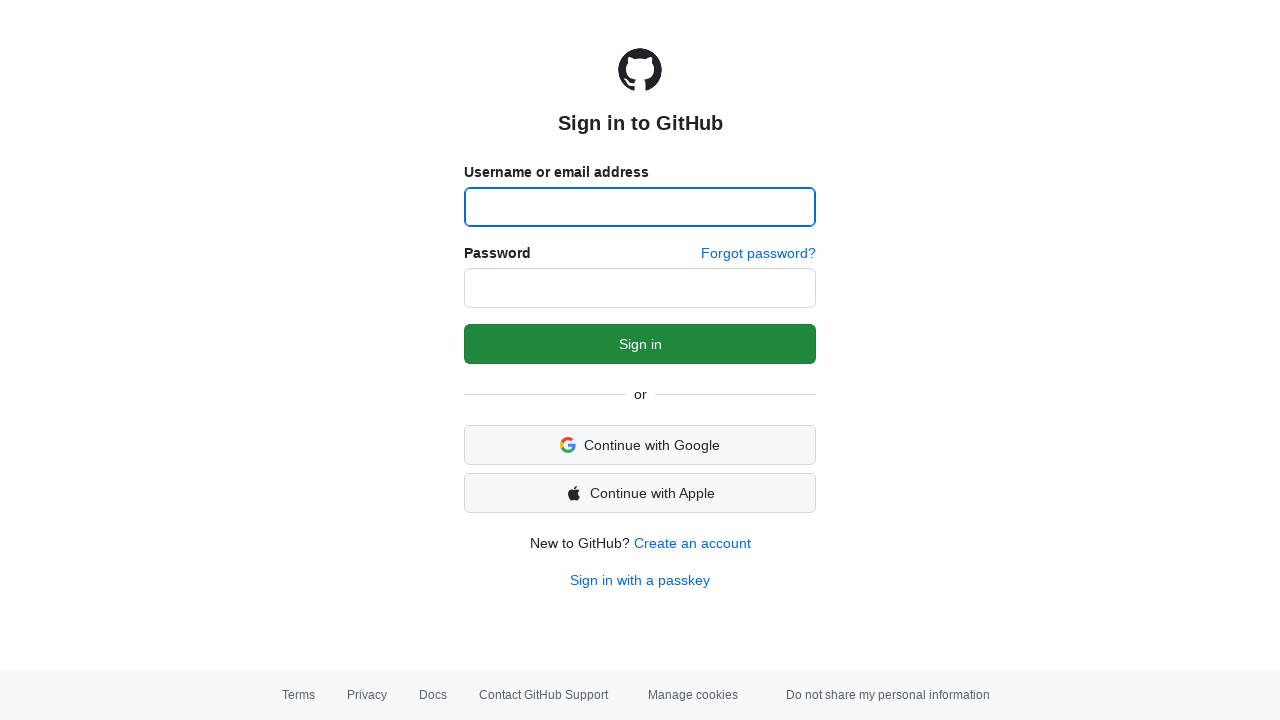

Navigated back to jQuery UI main page
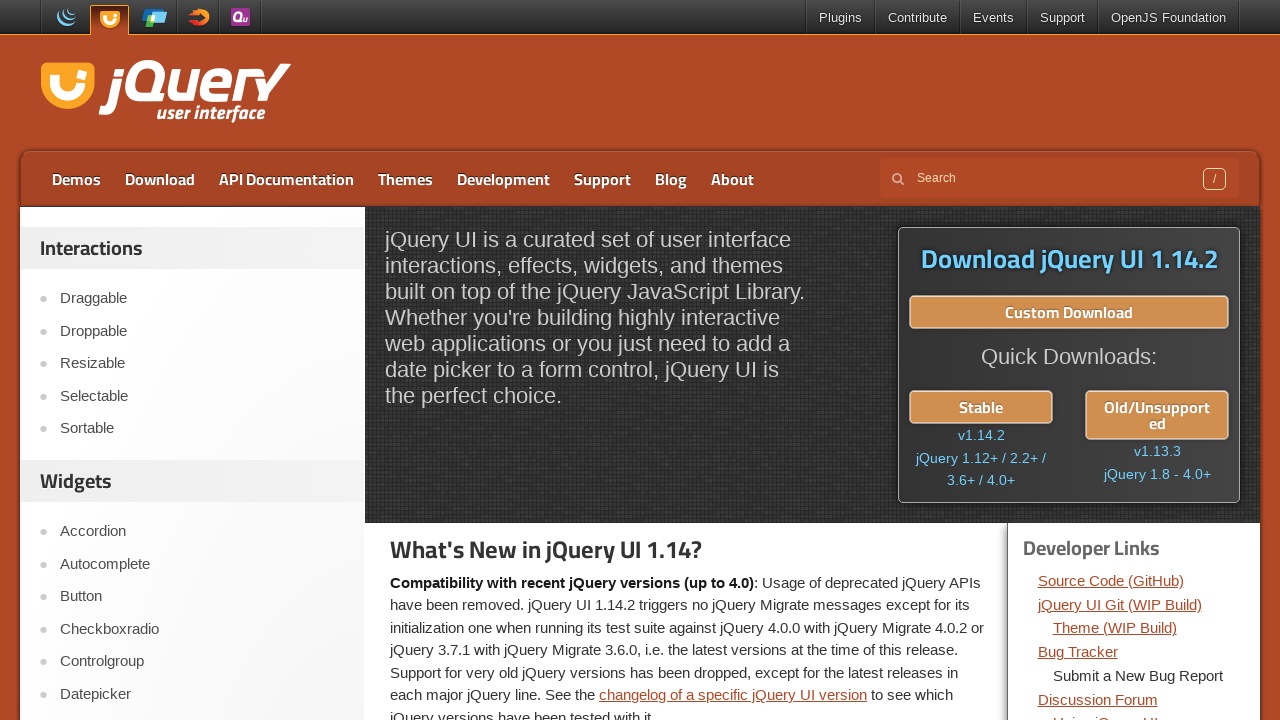

Waited for main page to fully load after navigation
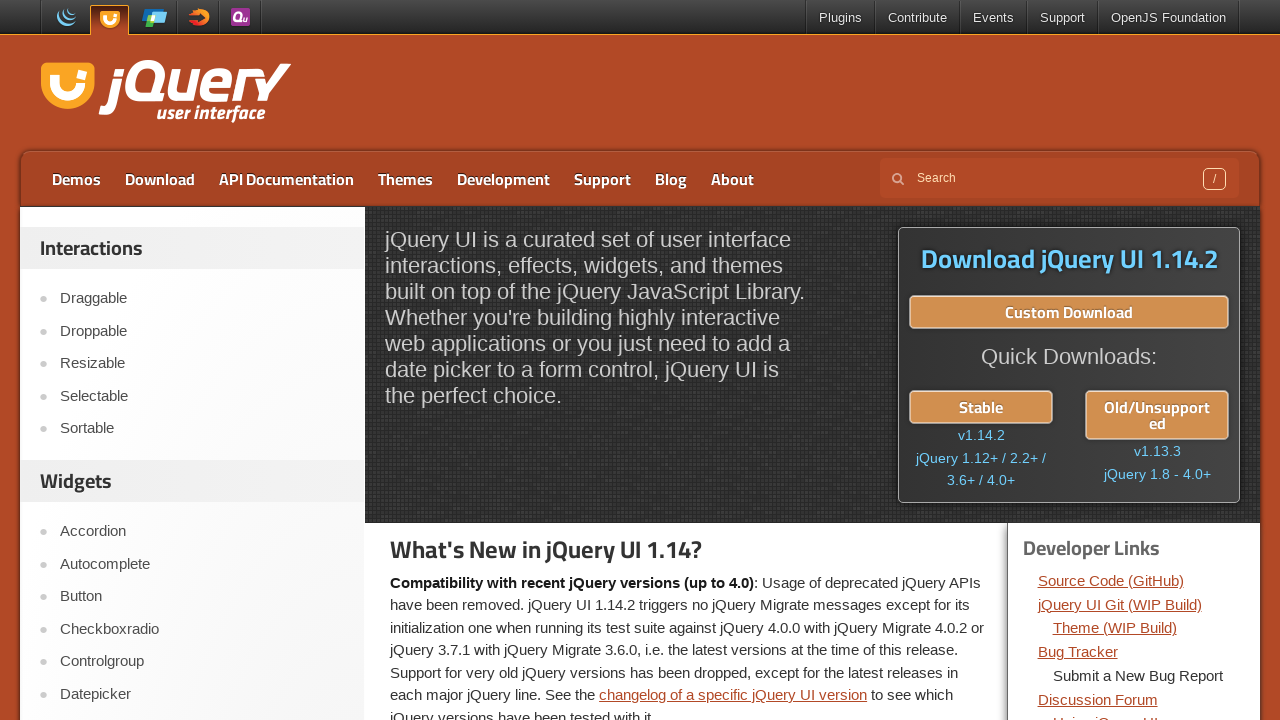

Re-located developer links section after navigation
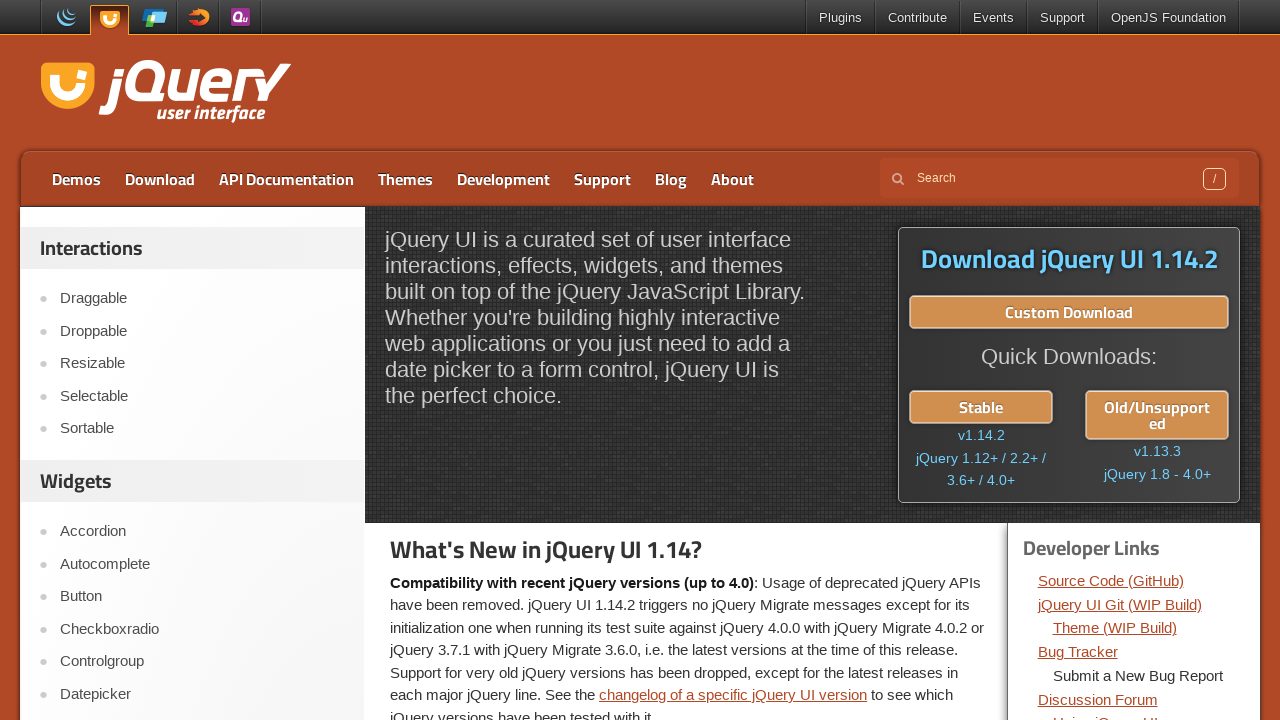

Selected developer link at index 5
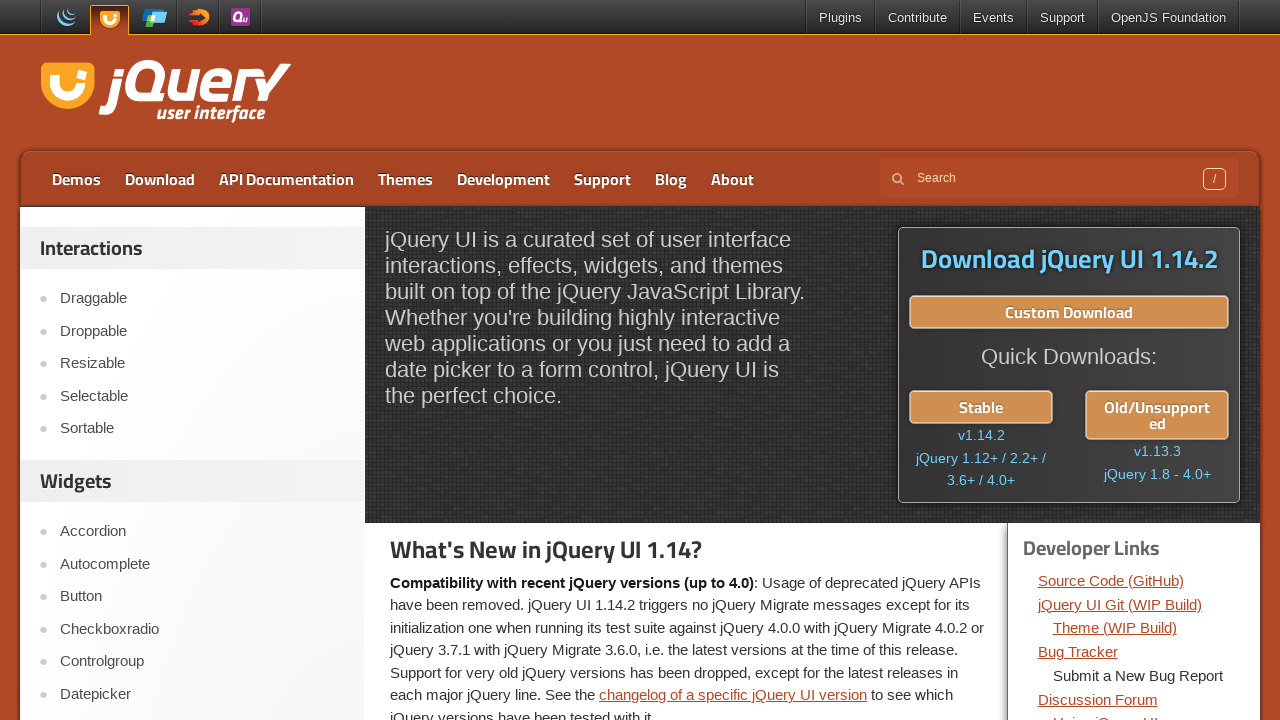

Retrieved link text: 'Discussion Forum'
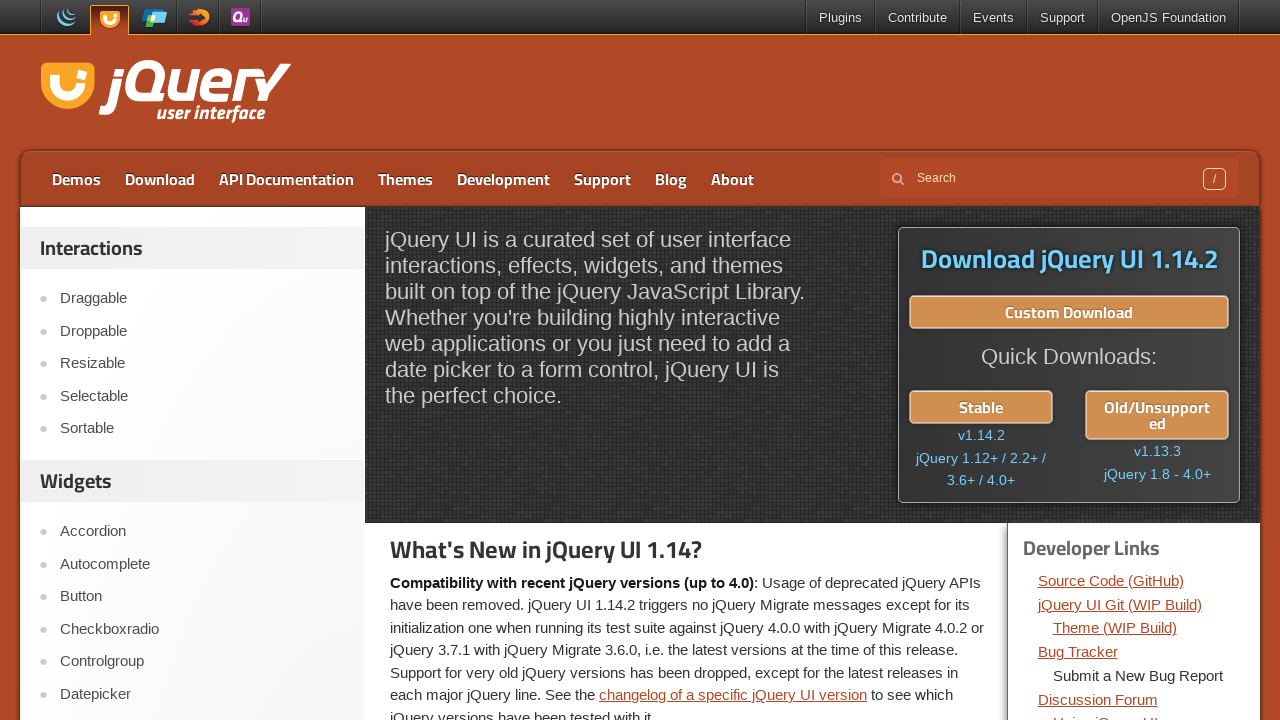

Retrieved expected URL: https://forum.jquery.com/
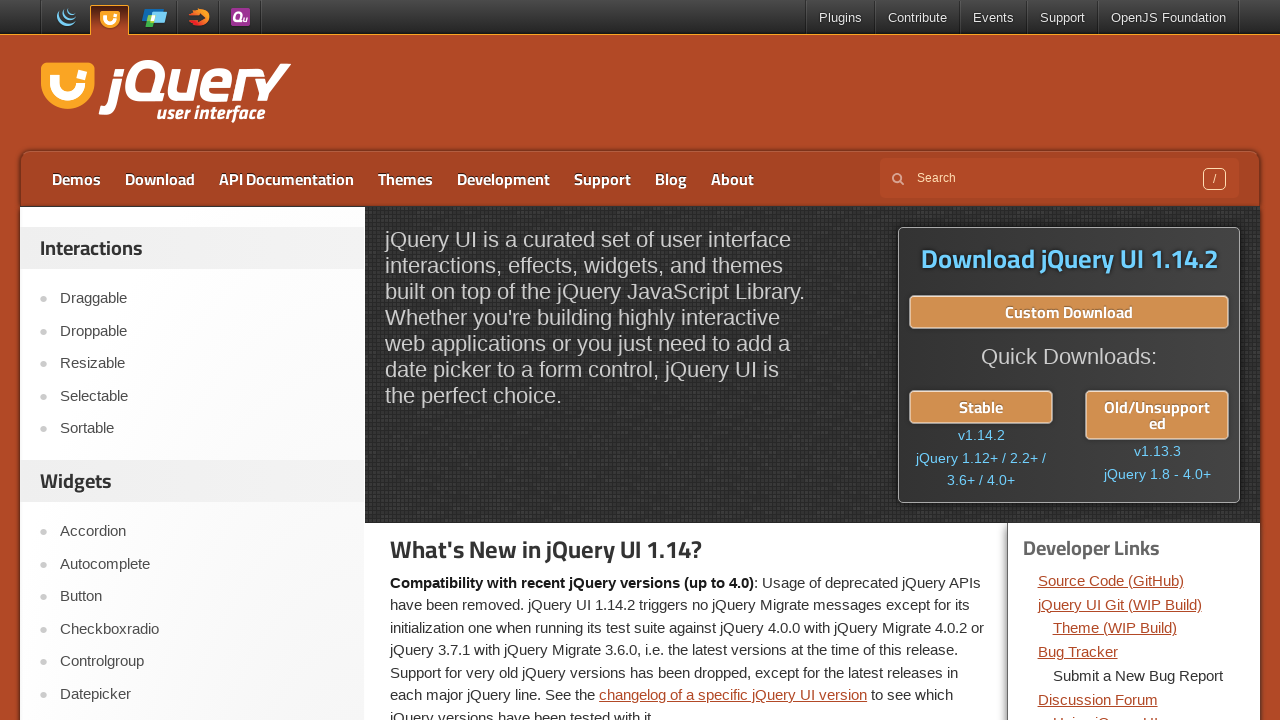

Clicked developer link 'Discussion Forum' at (1098, 699) on div.dev-links >> ul li a >> nth=5
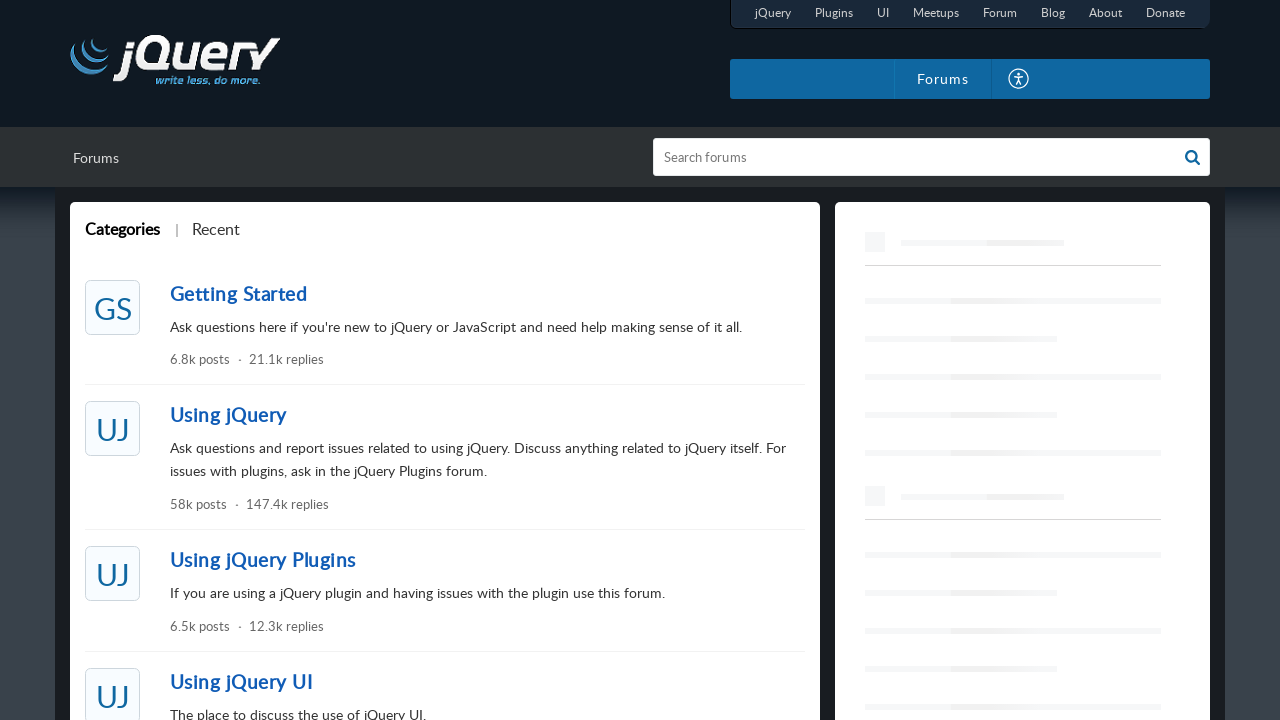

Waited for page to load after link click
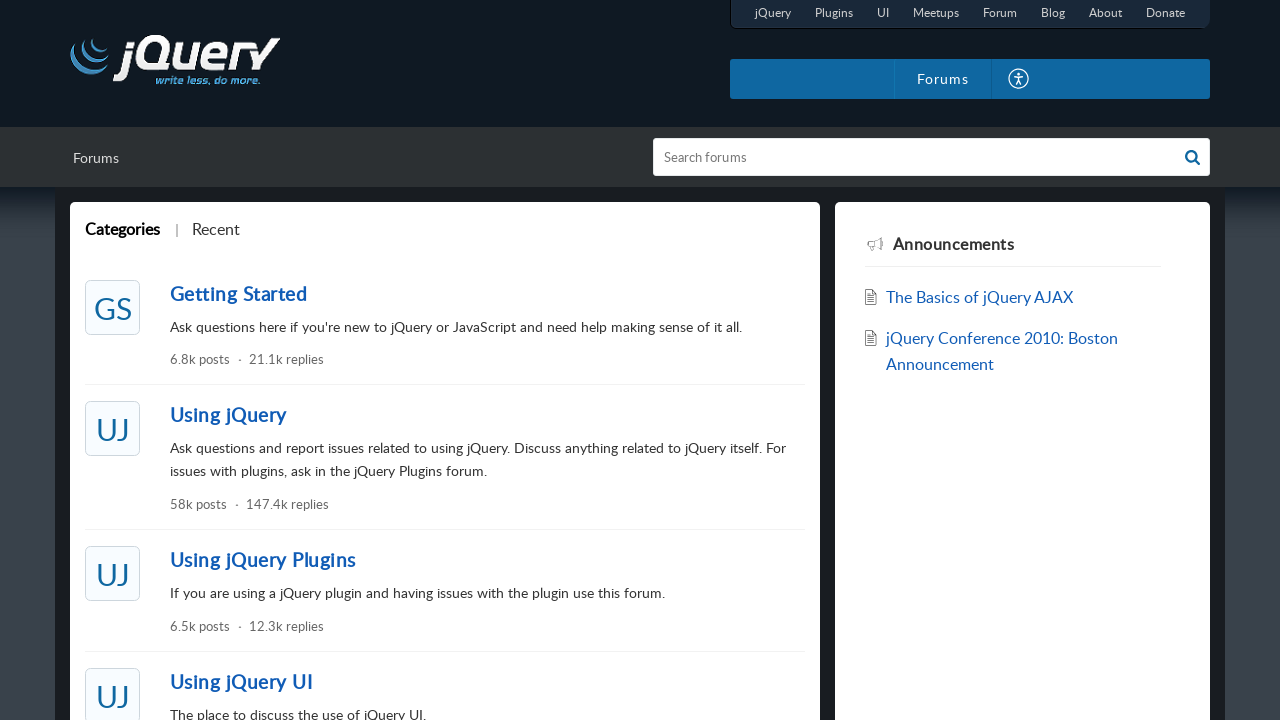

Retrieved actual URL after navigation: https://forum.jquery.com/portal/en/community
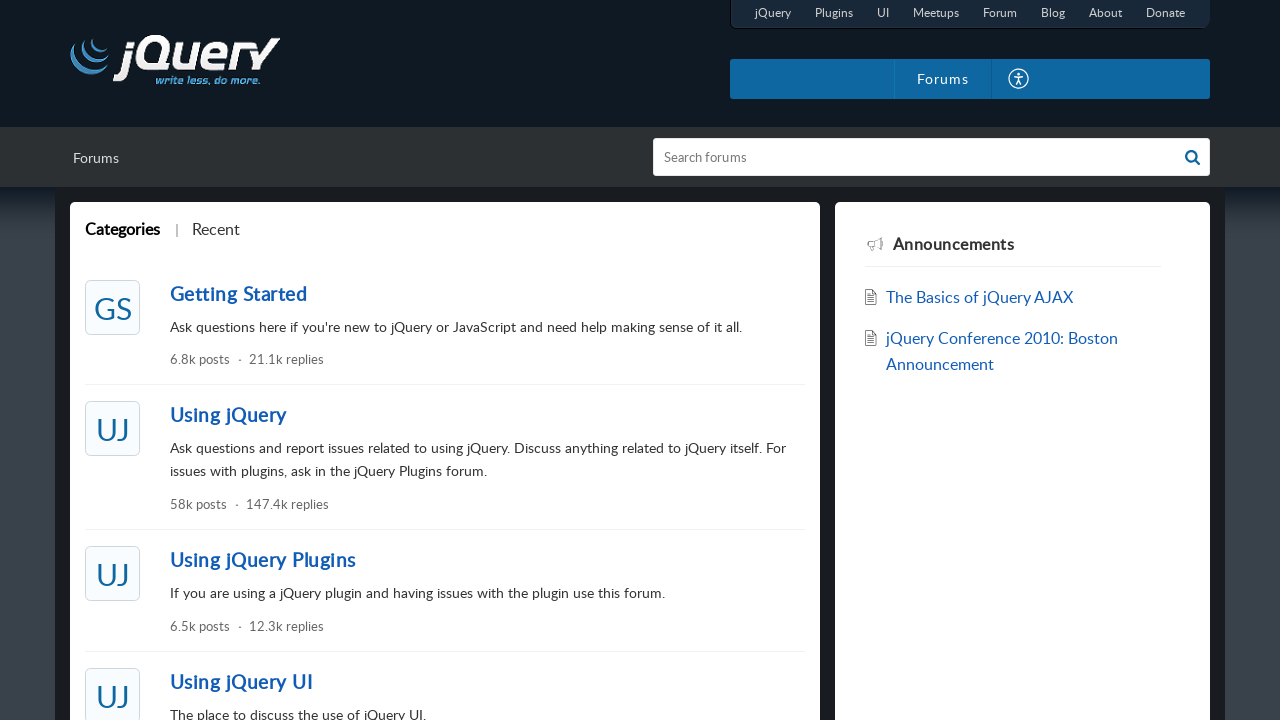

Navigation mismatch for 'Discussion Forum': expected https://forum.jquery.com/, got https://forum.jquery.com/portal/en/community
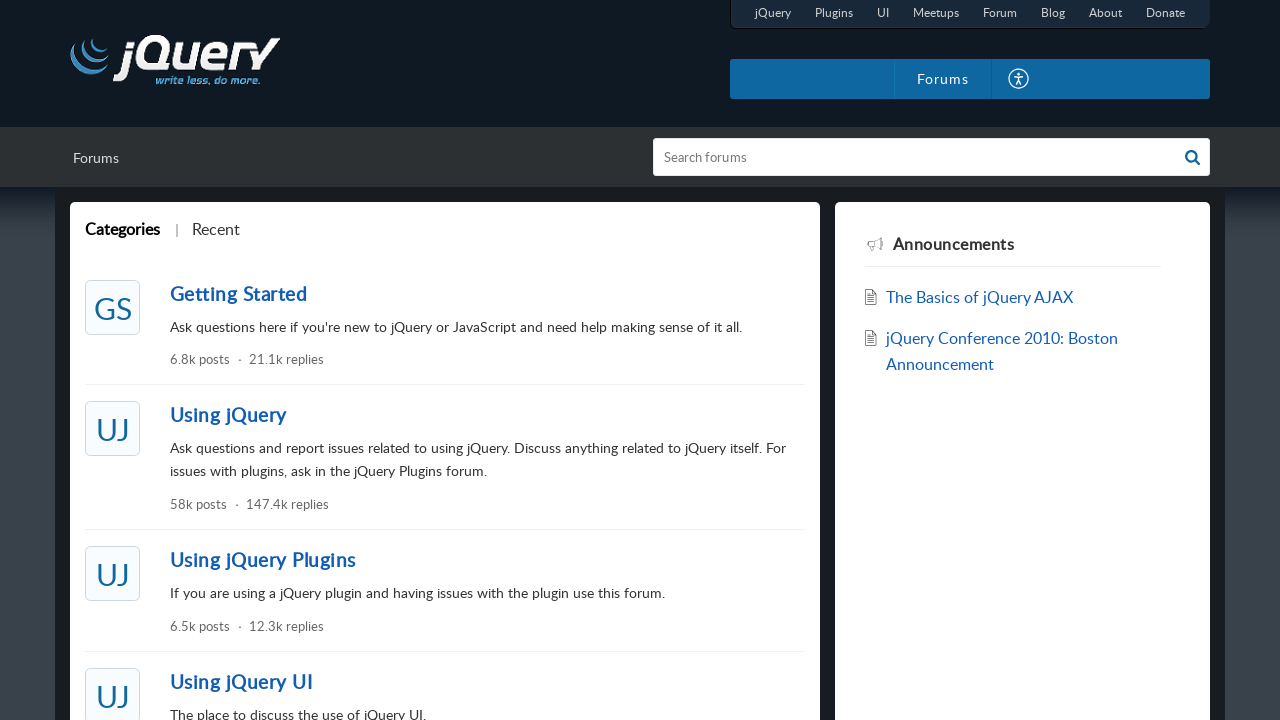

Navigated back to jQuery UI main page
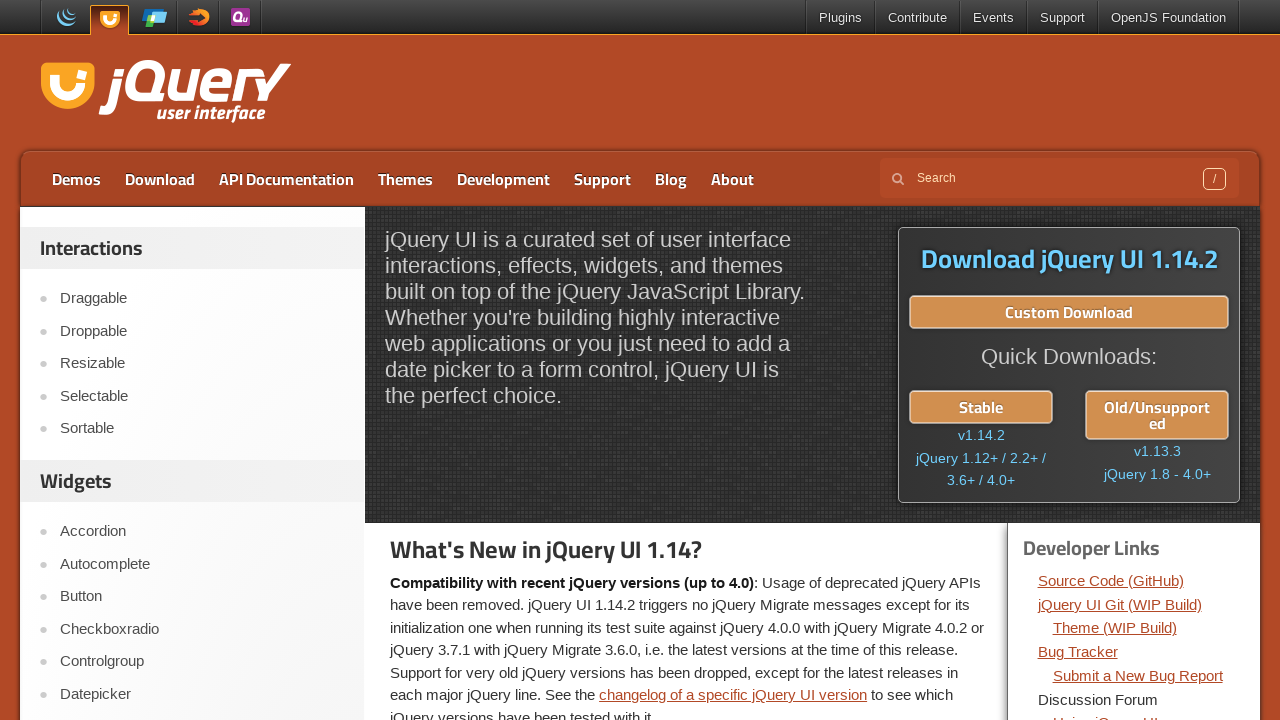

Waited for main page to fully load after navigation
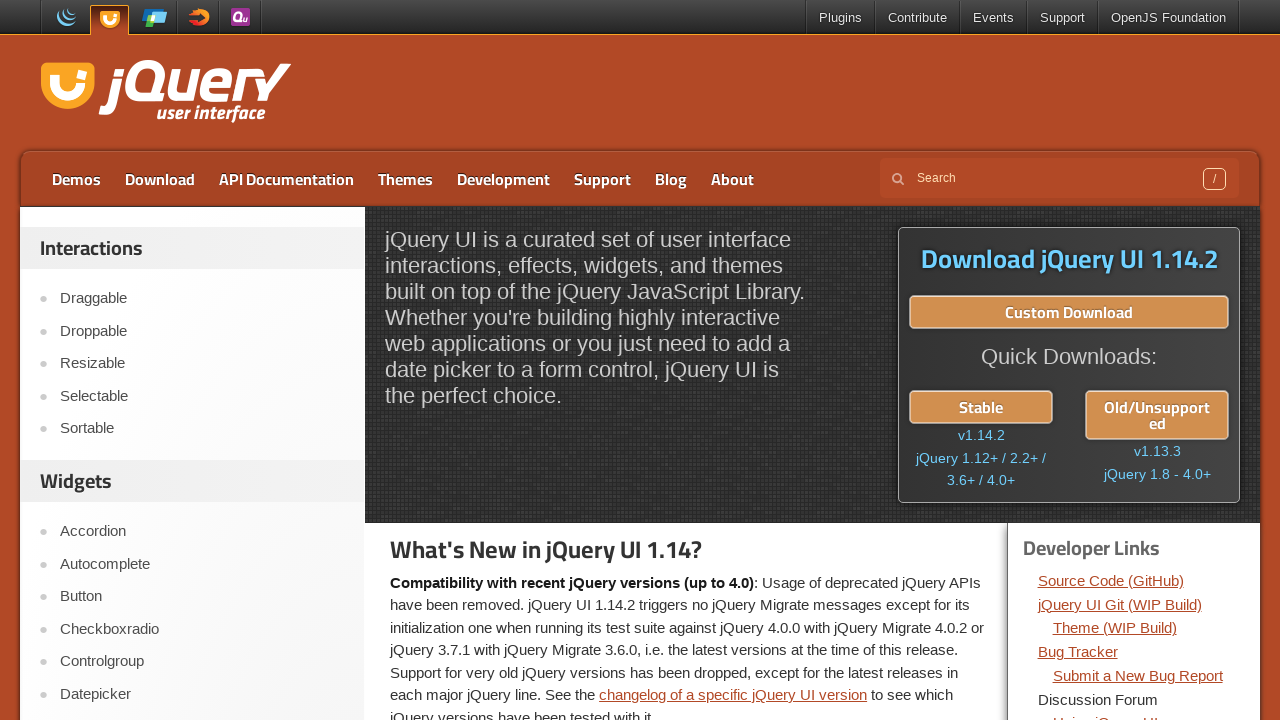

Re-located developer links section after navigation
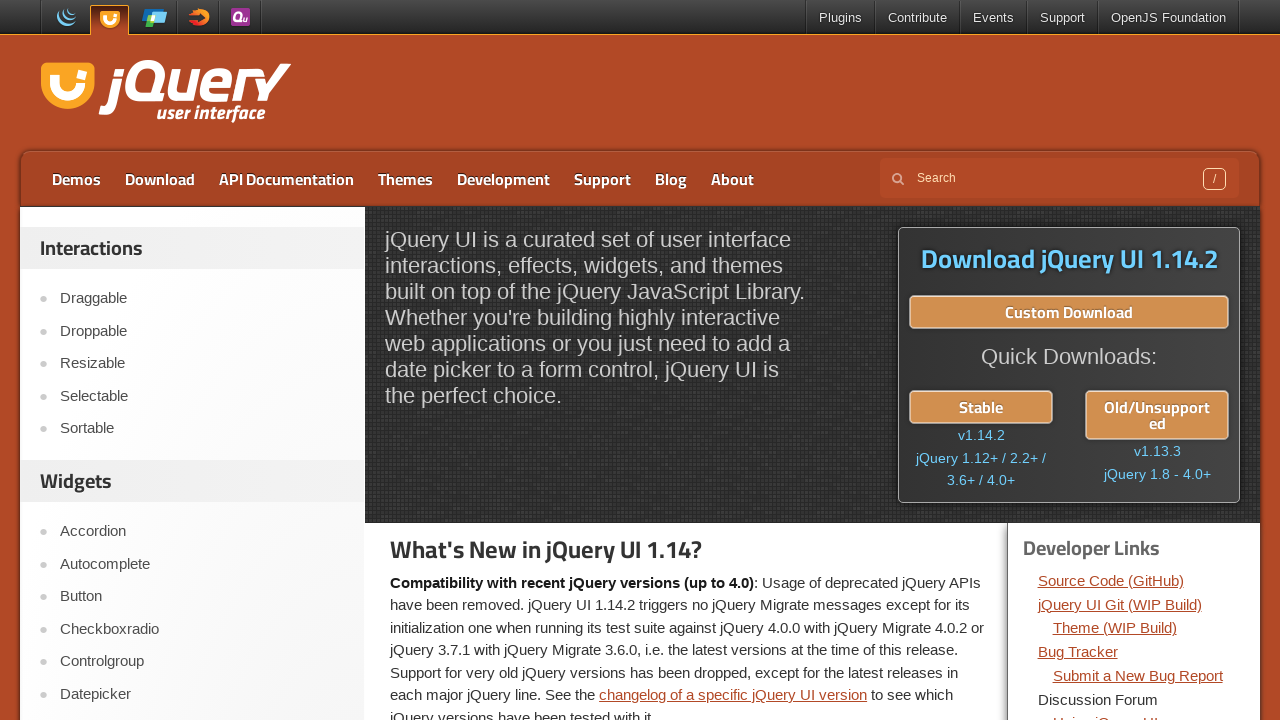

Selected developer link at index 6
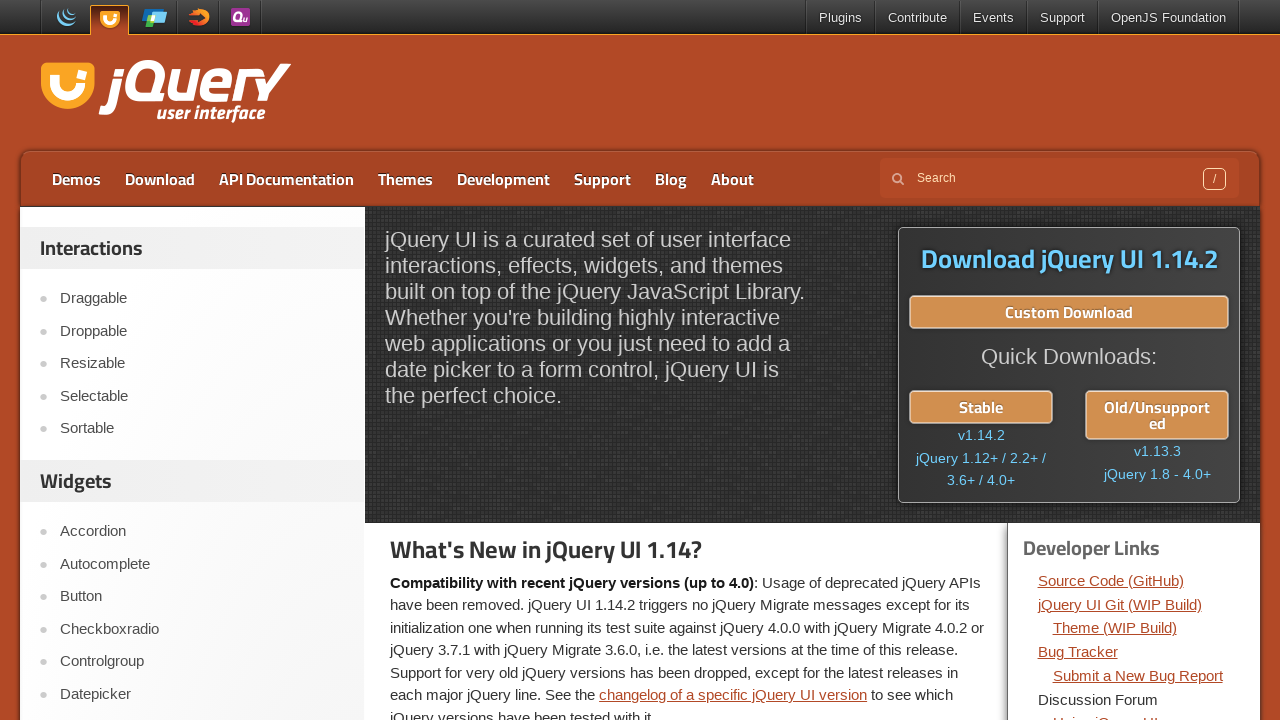

Retrieved link text: 'Using jQuery UI'
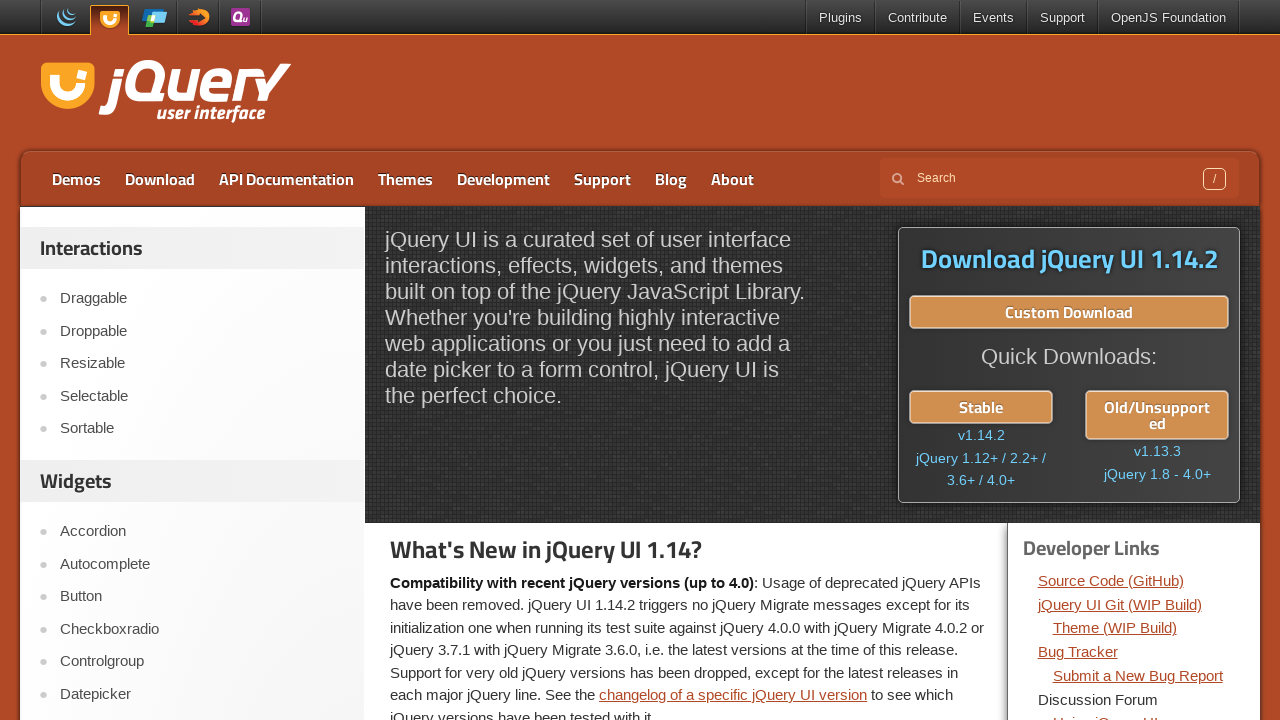

Retrieved expected URL: https://forum.jquery.com/using-jquery-ui/
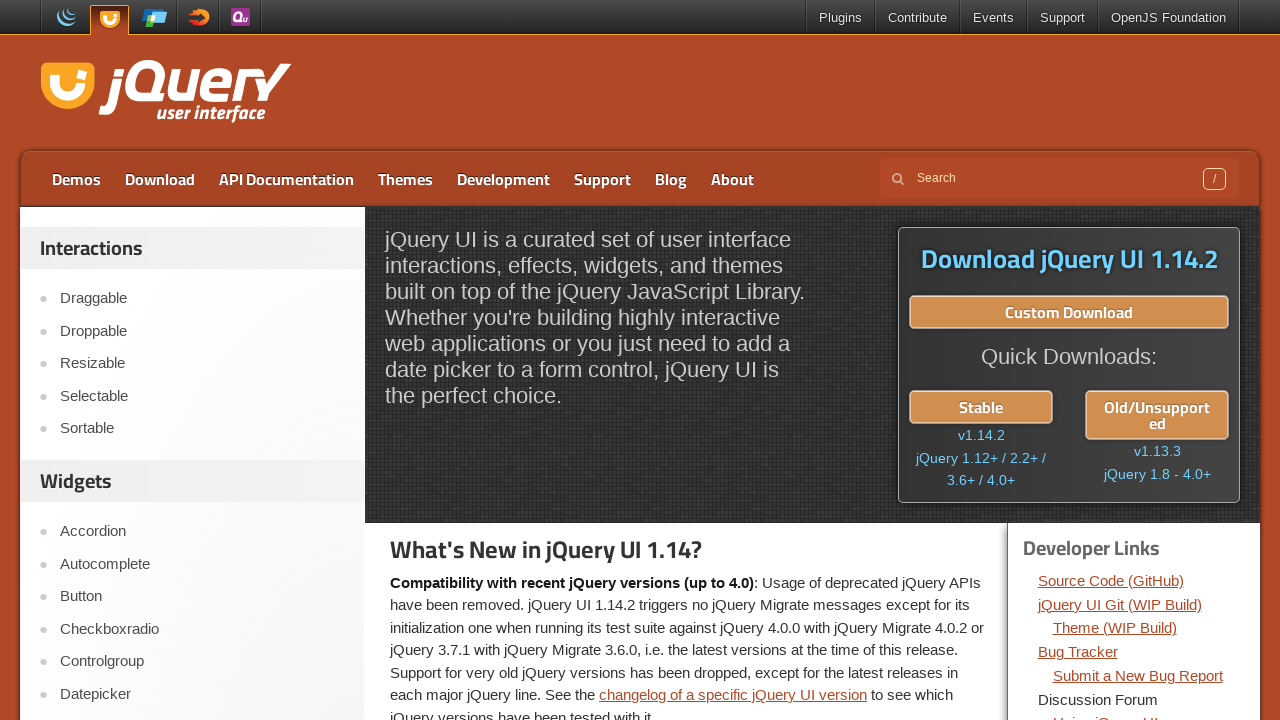

Clicked developer link 'Using jQuery UI' at (1105, 712) on div.dev-links >> ul li a >> nth=6
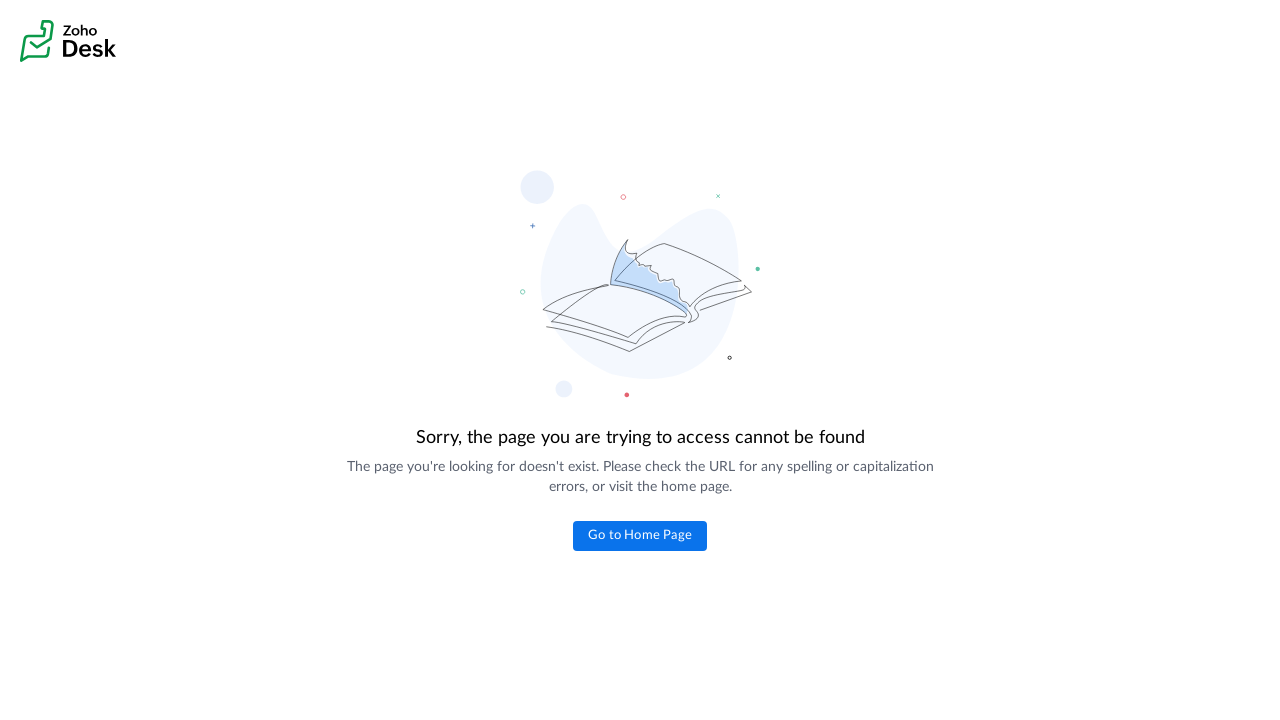

Waited for page to load after link click
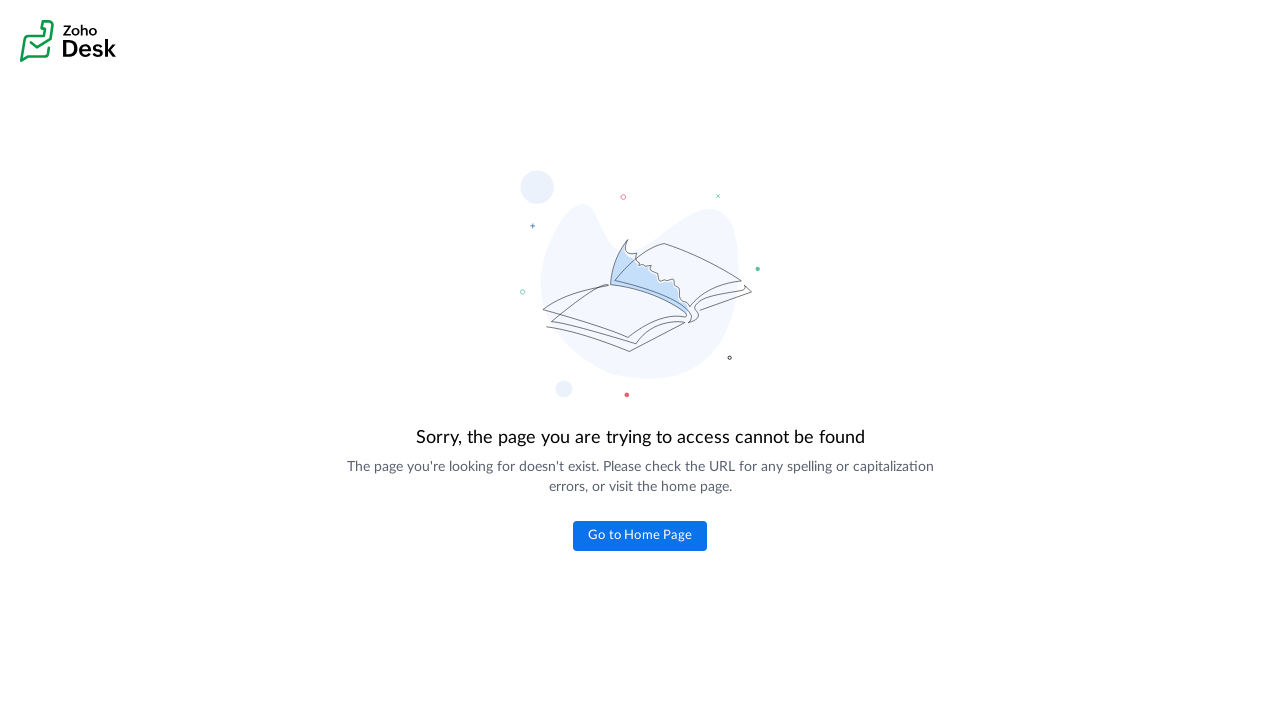

Retrieved actual URL after navigation: https://forum.jquery.com/using-jquery-ui/
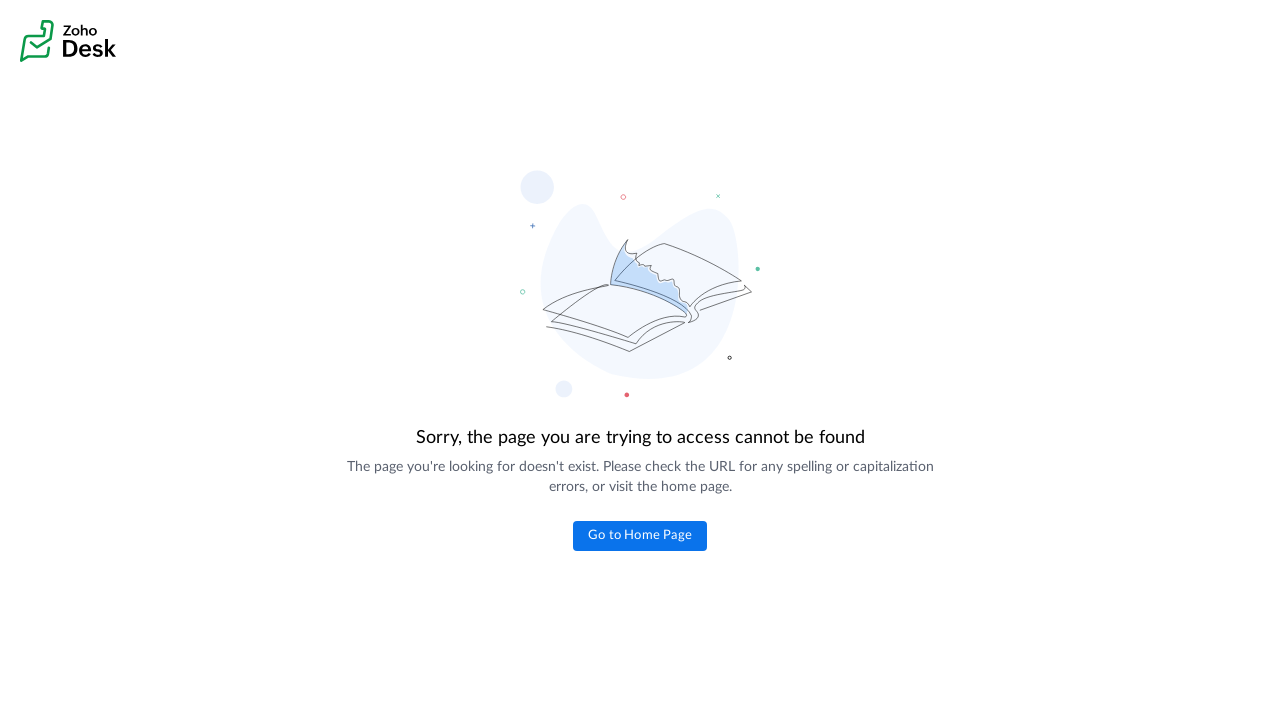

Verified link 'Using jQuery UI' navigated correctly
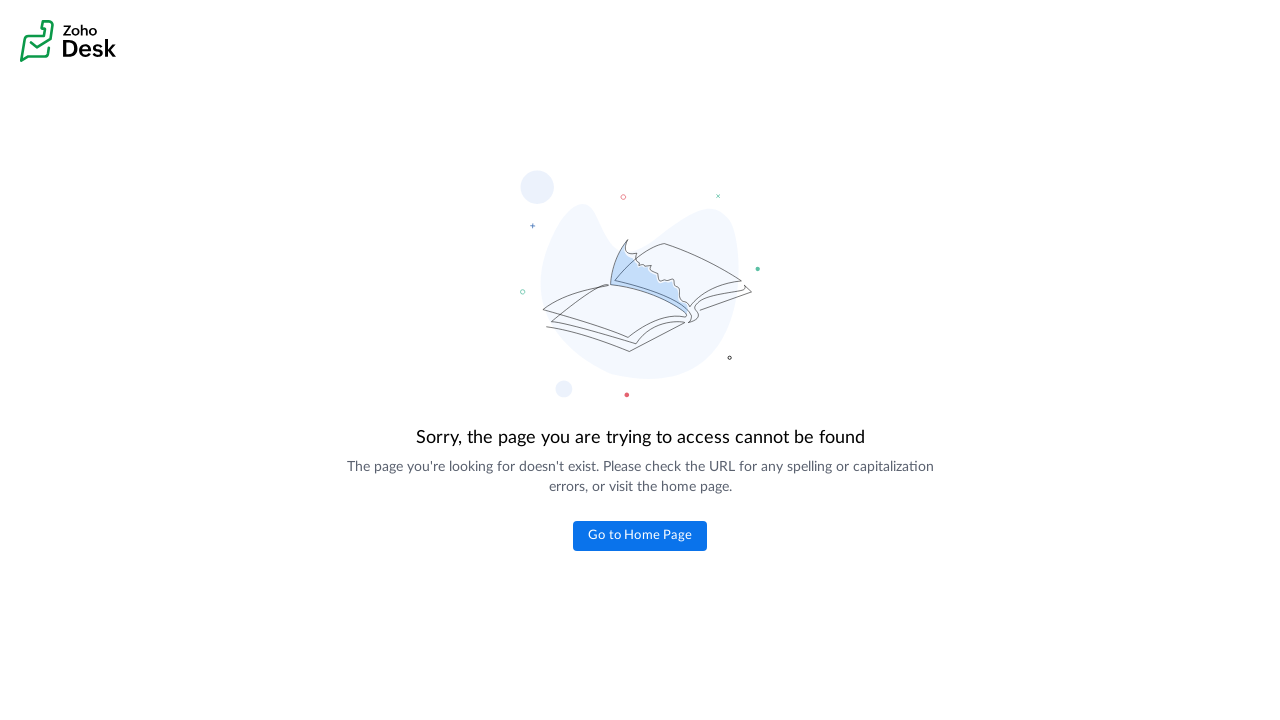

Navigated back to jQuery UI main page
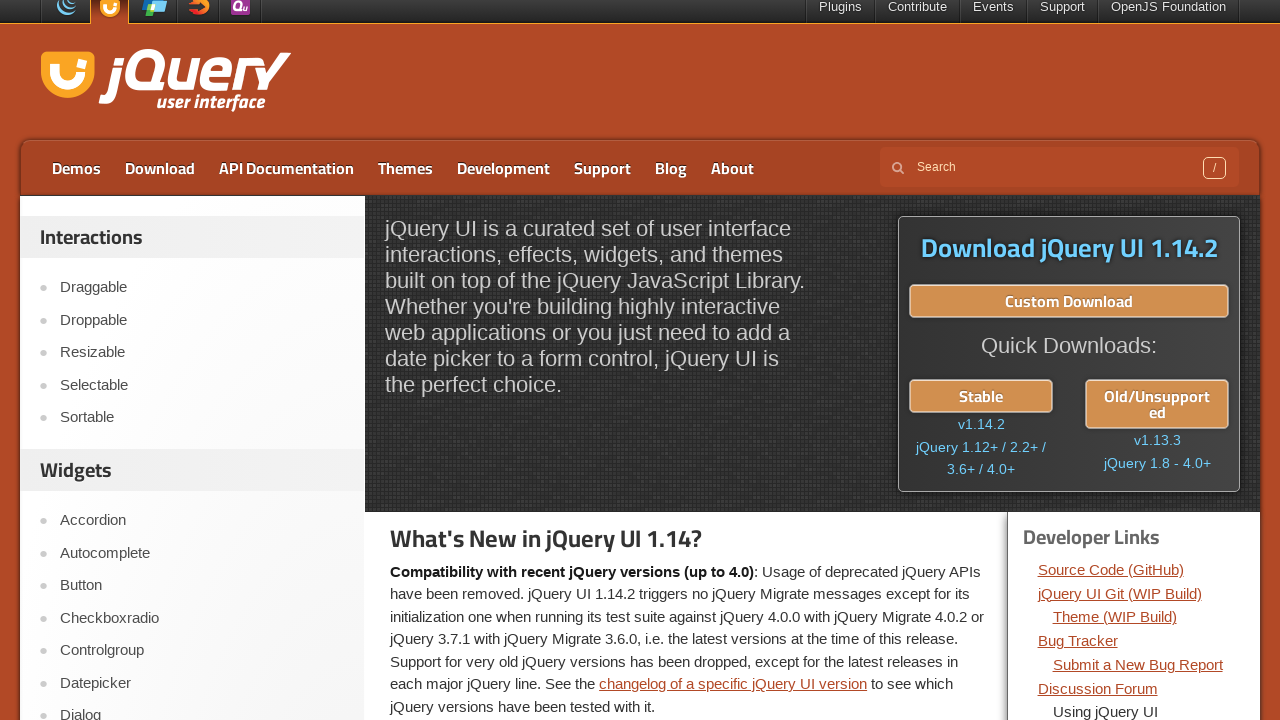

Waited for main page to fully load after navigation
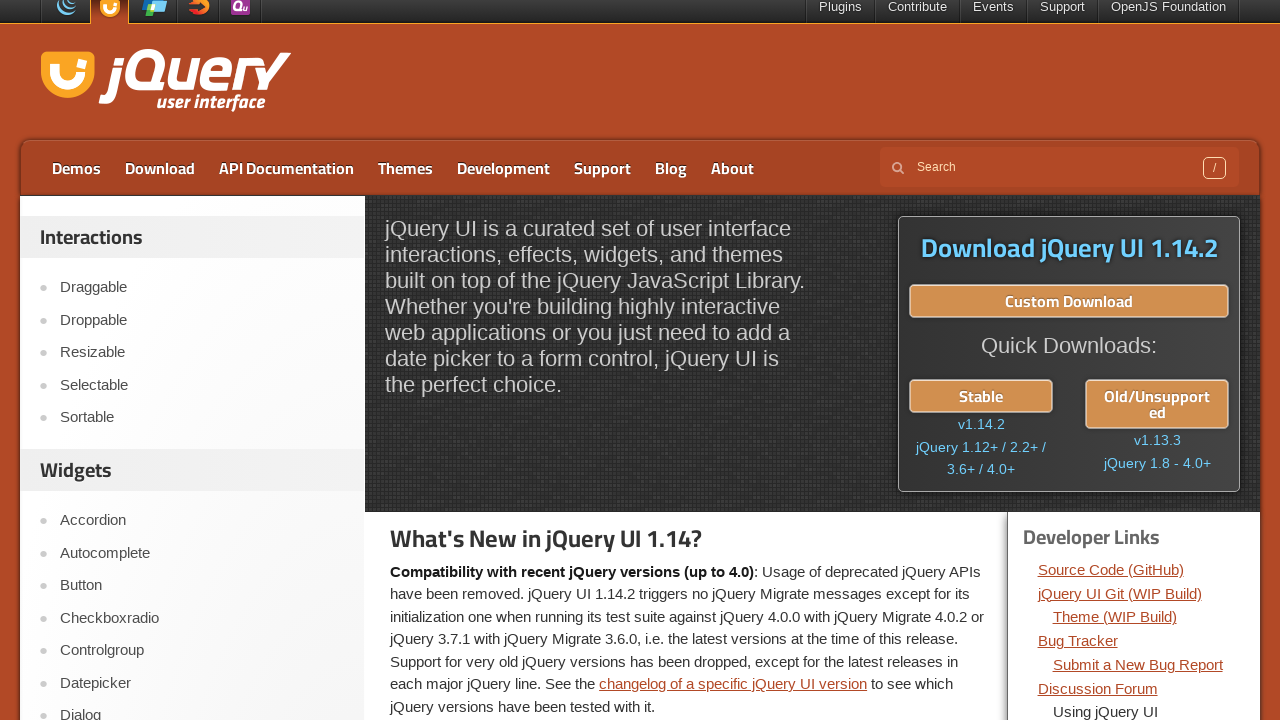

Re-located developer links section after navigation
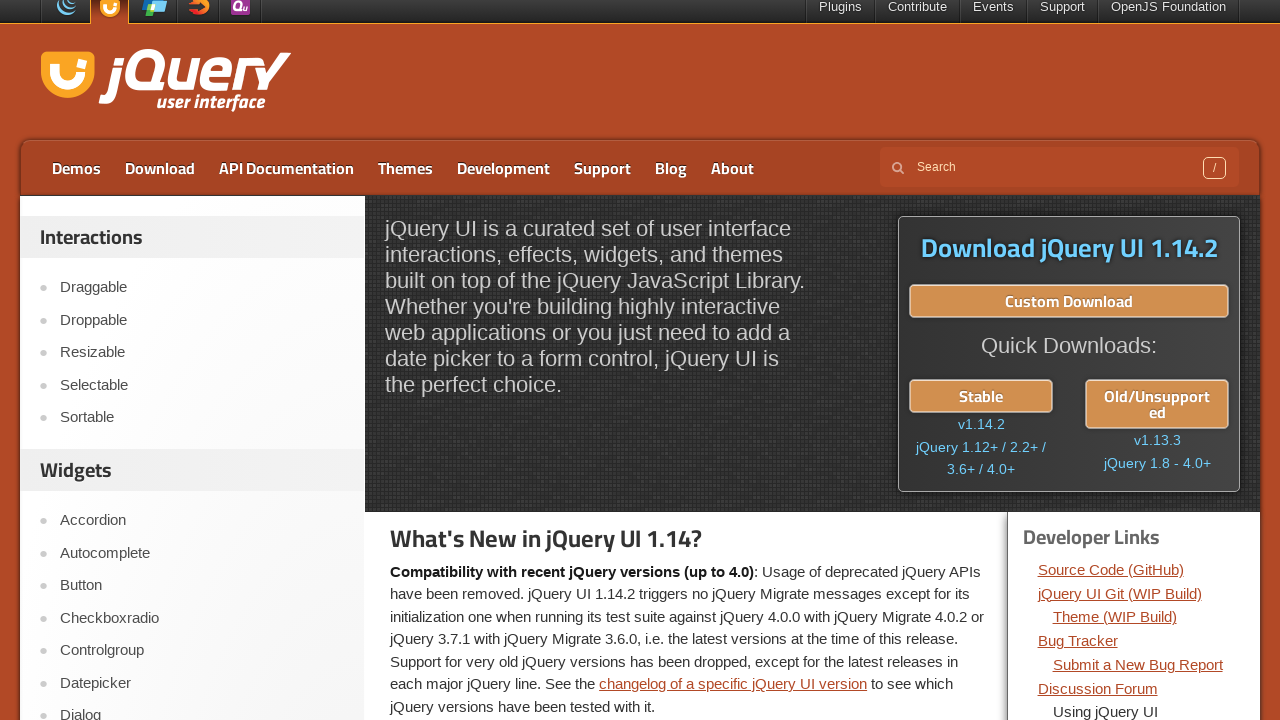

Selected developer link at index 7
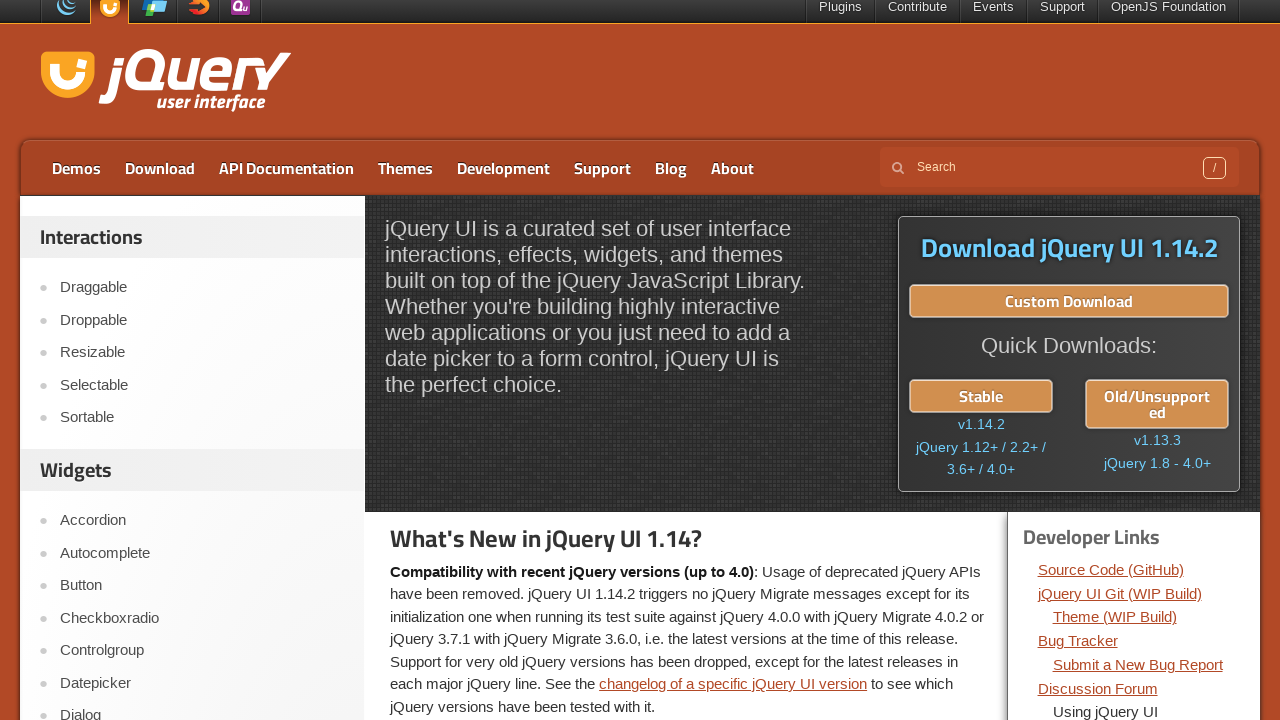

Retrieved link text: 'Developing jQuery UI'
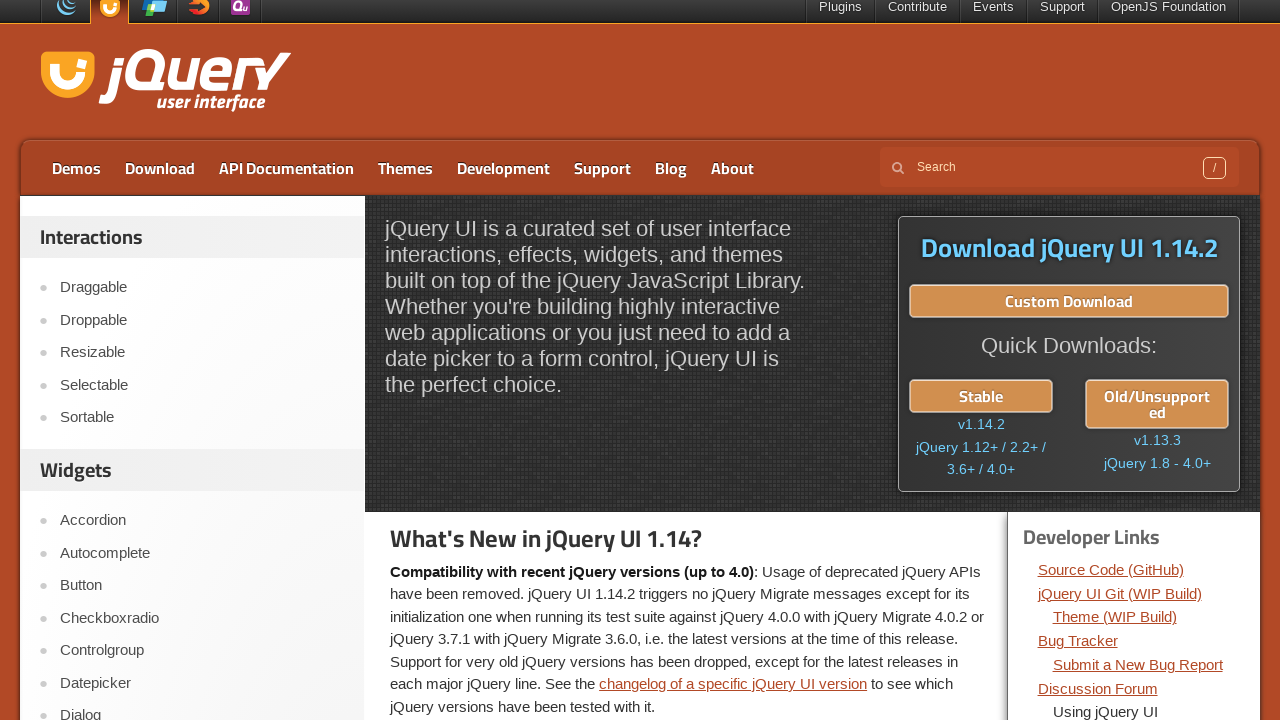

Retrieved expected URL: https://forum.jquery.com/developing-jquery-ui/
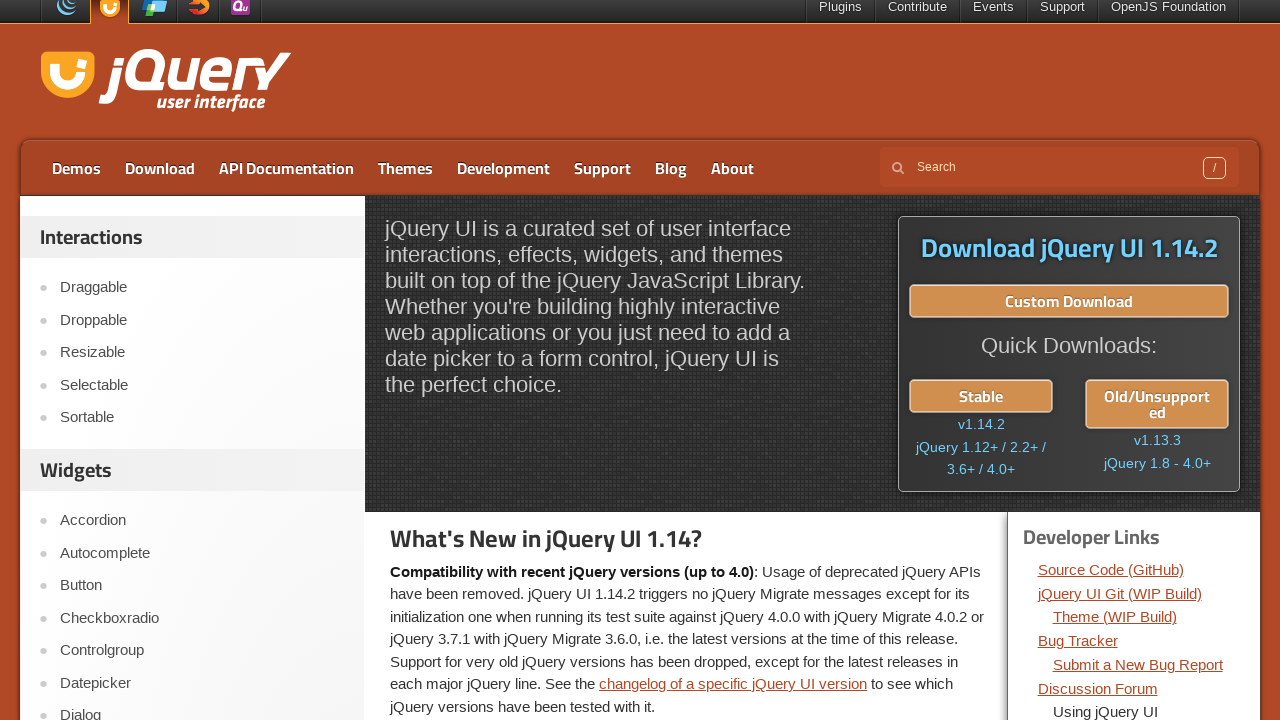

Clicked developer link 'Developing jQuery UI' at (1123, 361) on div.dev-links >> ul li a >> nth=7
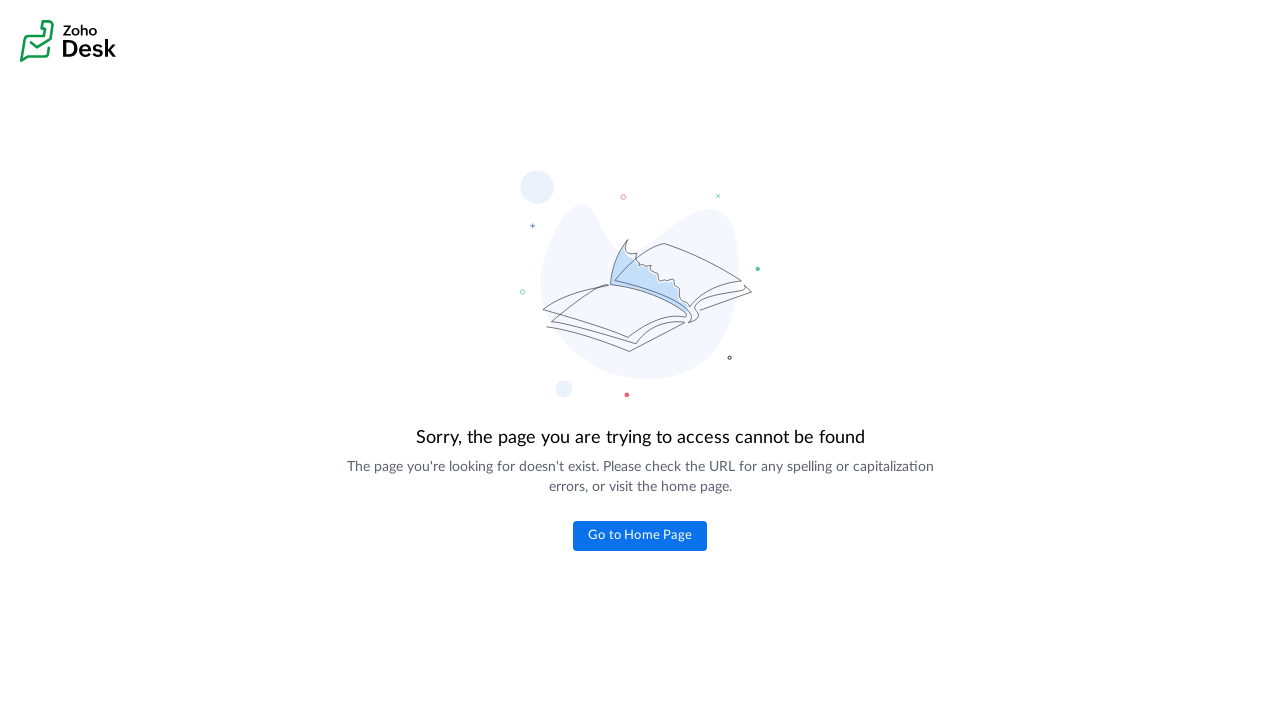

Waited for page to load after link click
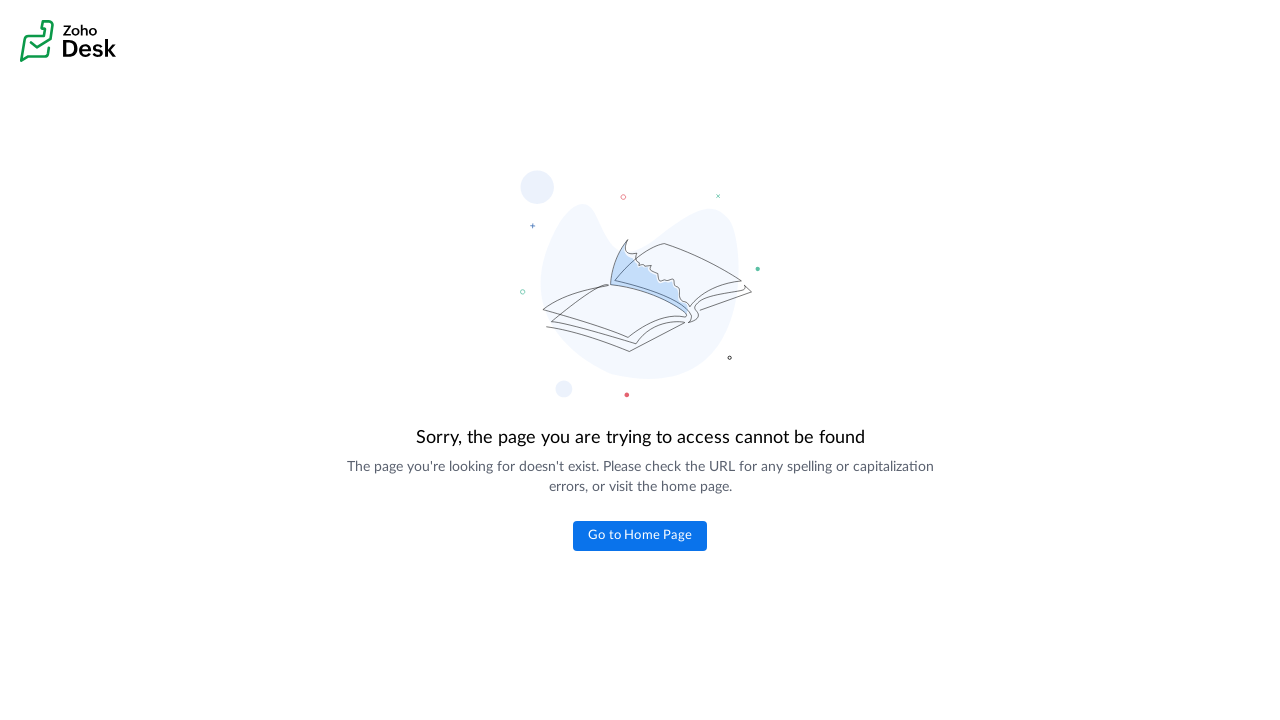

Retrieved actual URL after navigation: https://forum.jquery.com/developing-jquery-ui/
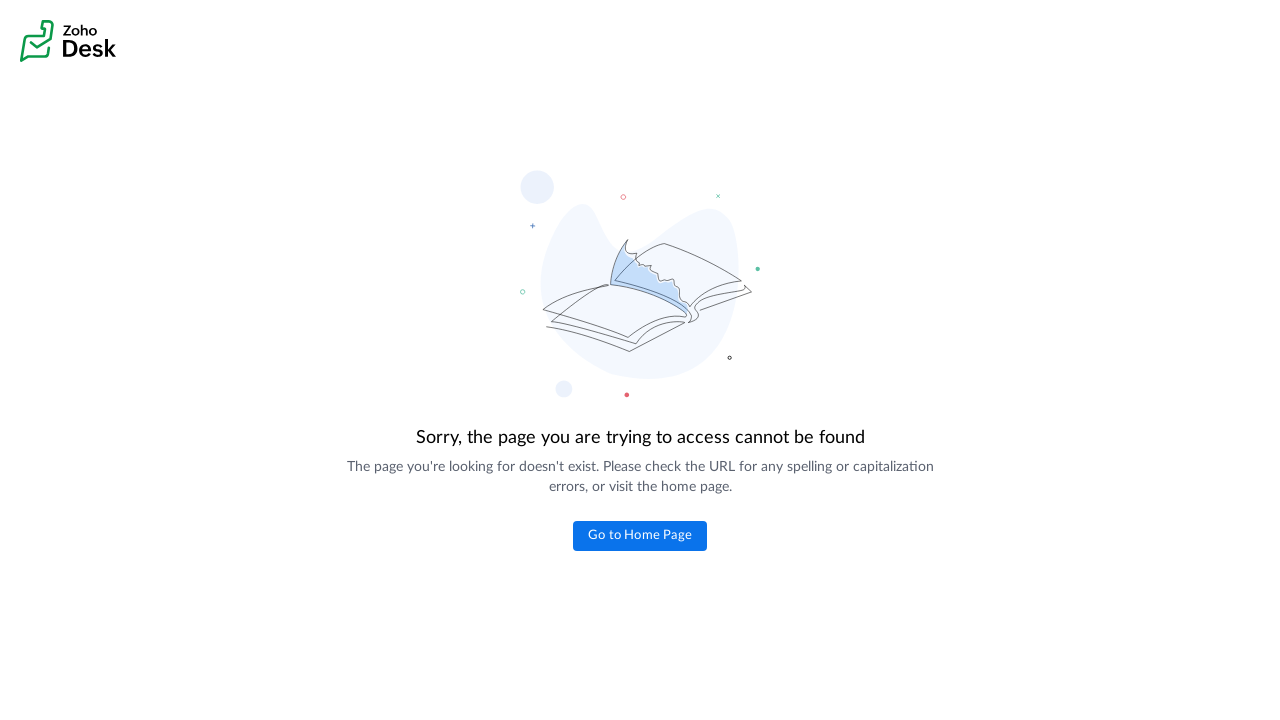

Verified link 'Developing jQuery UI' navigated correctly
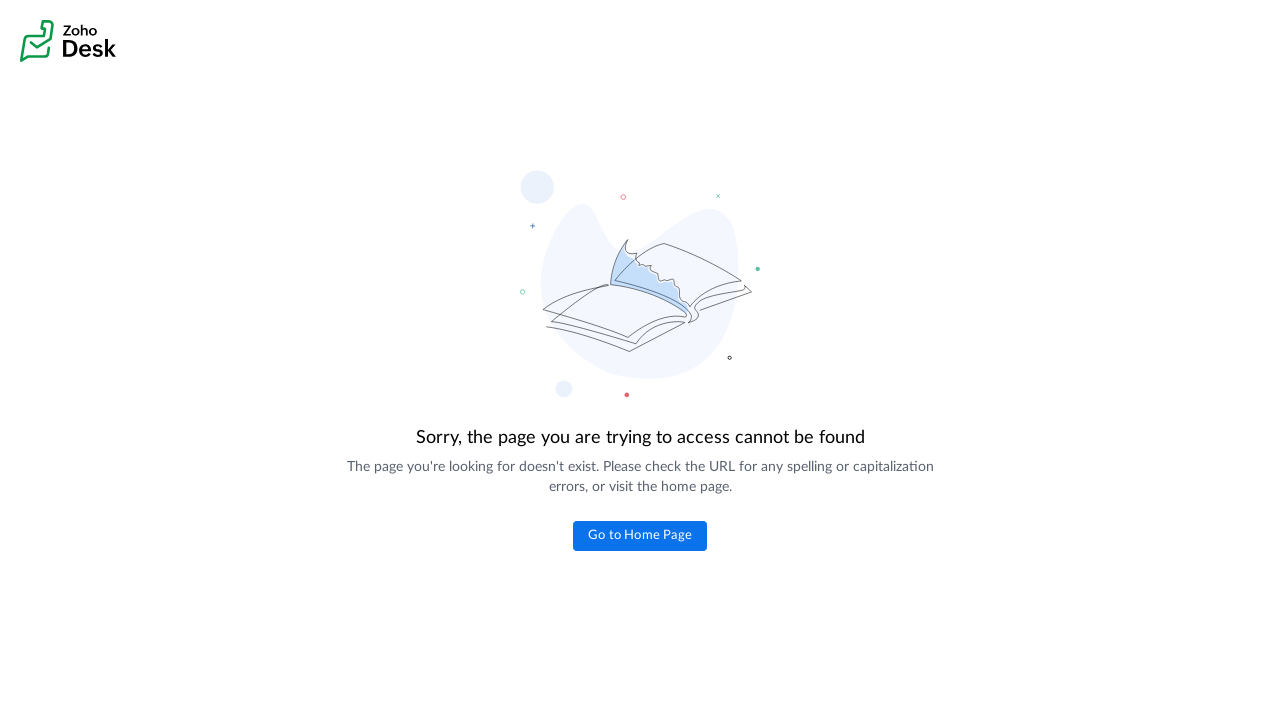

Navigated back to jQuery UI main page
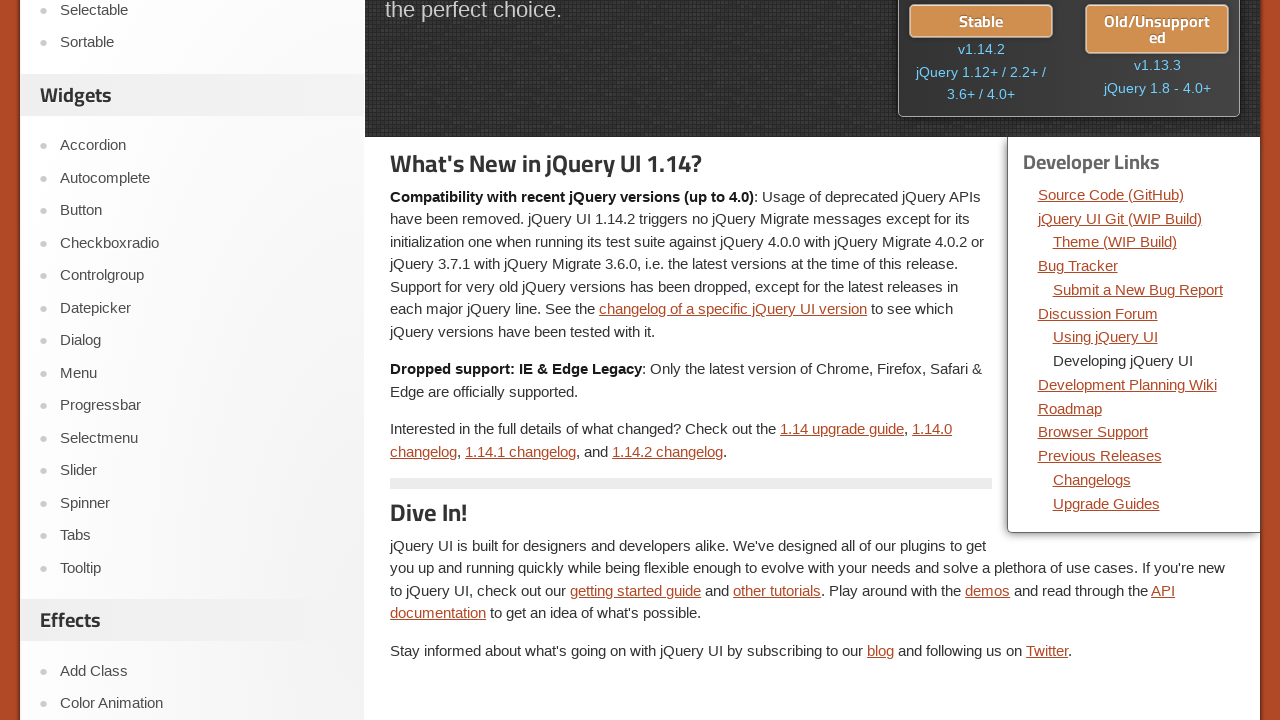

Waited for main page to fully load after navigation
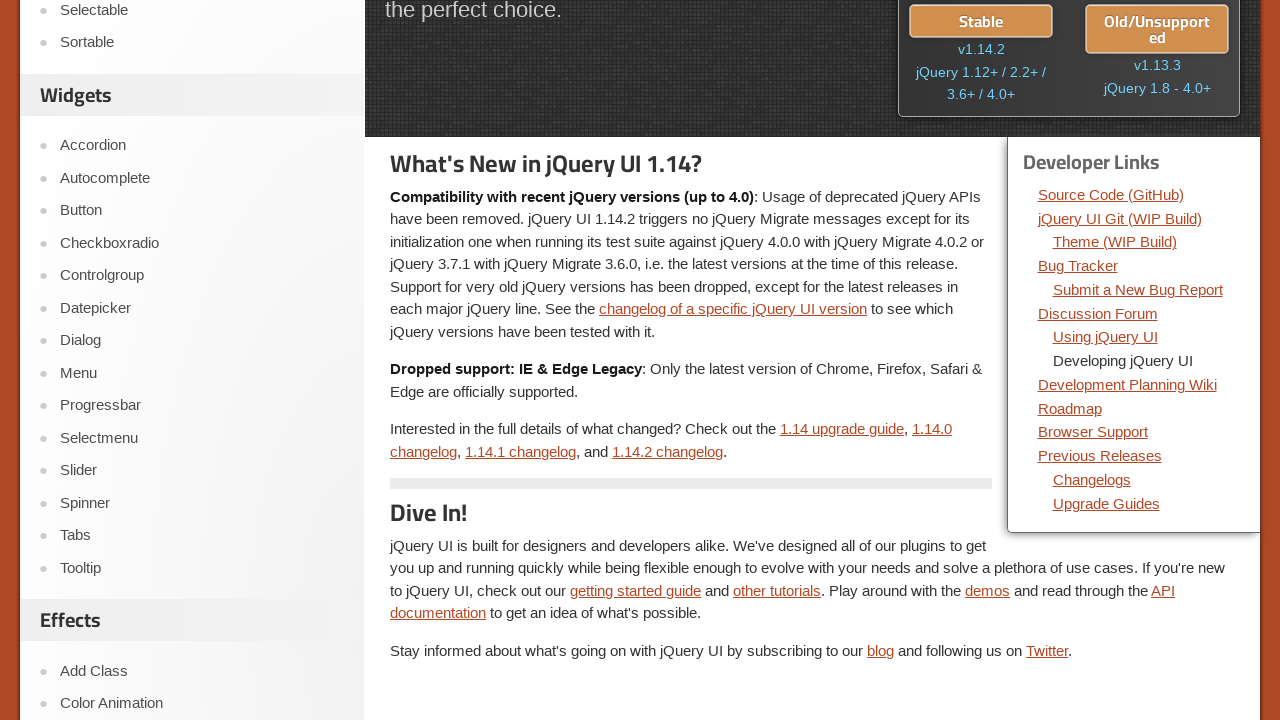

Re-located developer links section after navigation
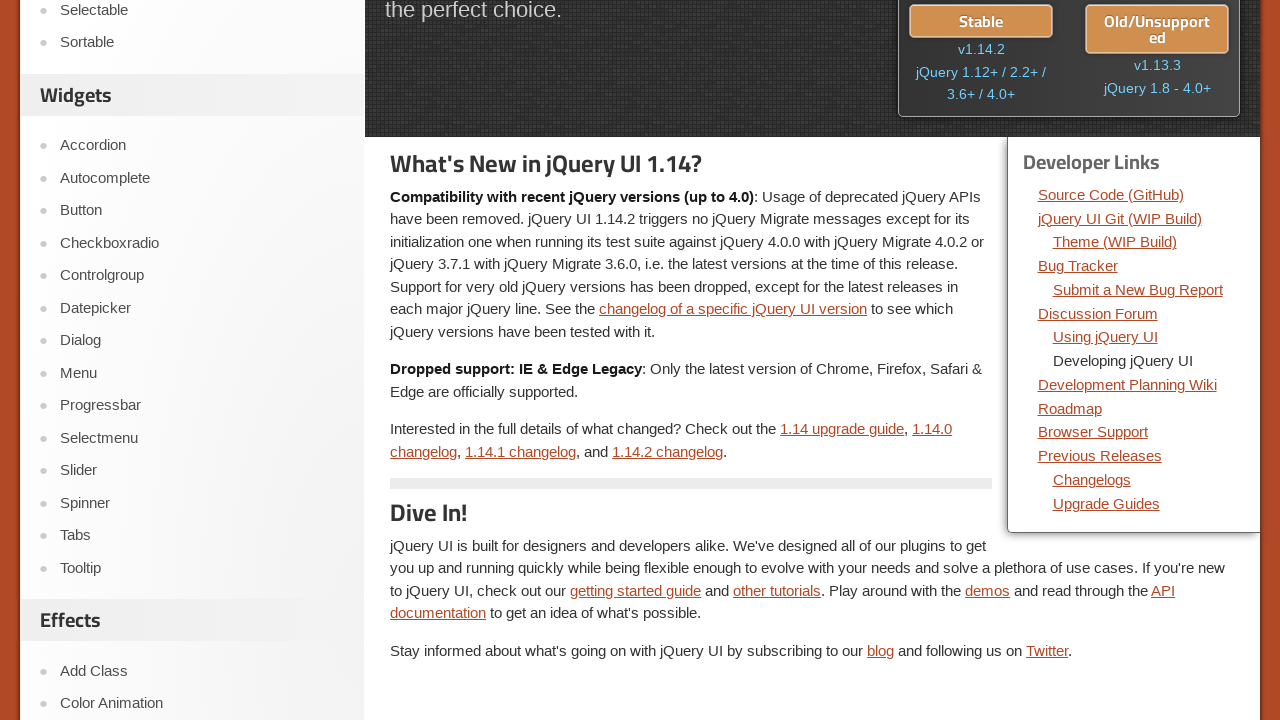

Selected developer link at index 8
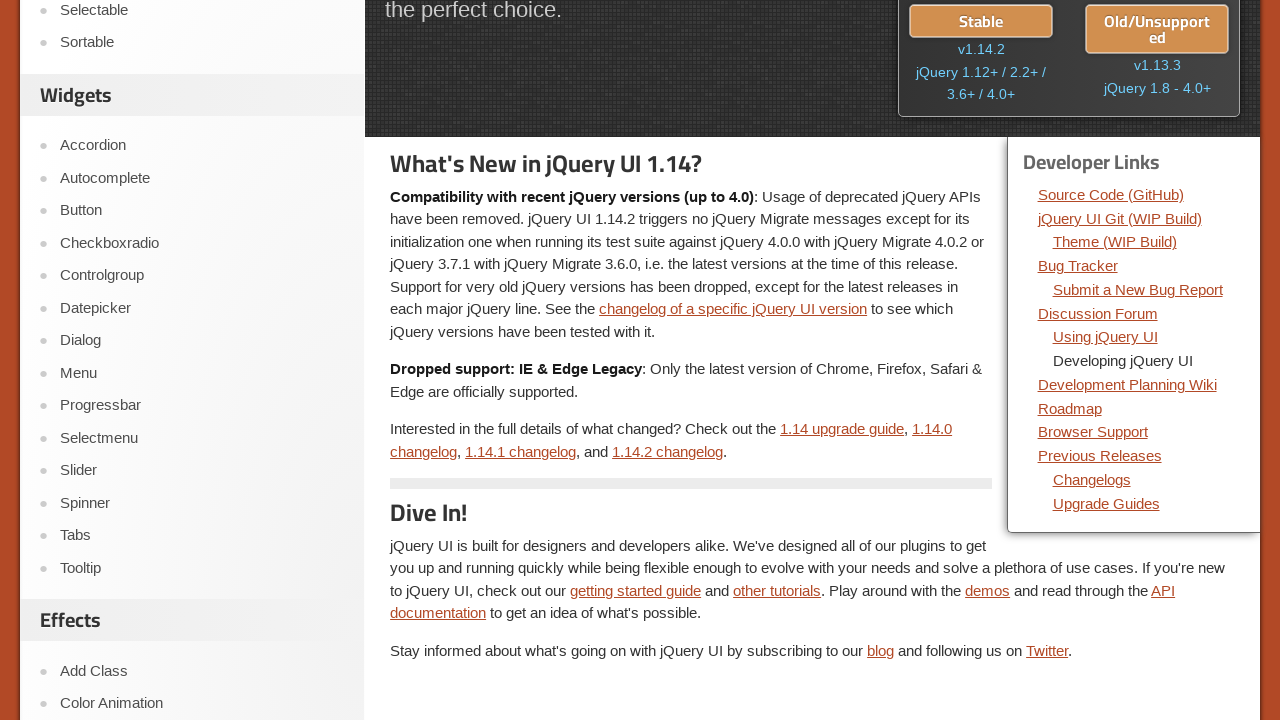

Retrieved link text: 'Development Planning Wiki'
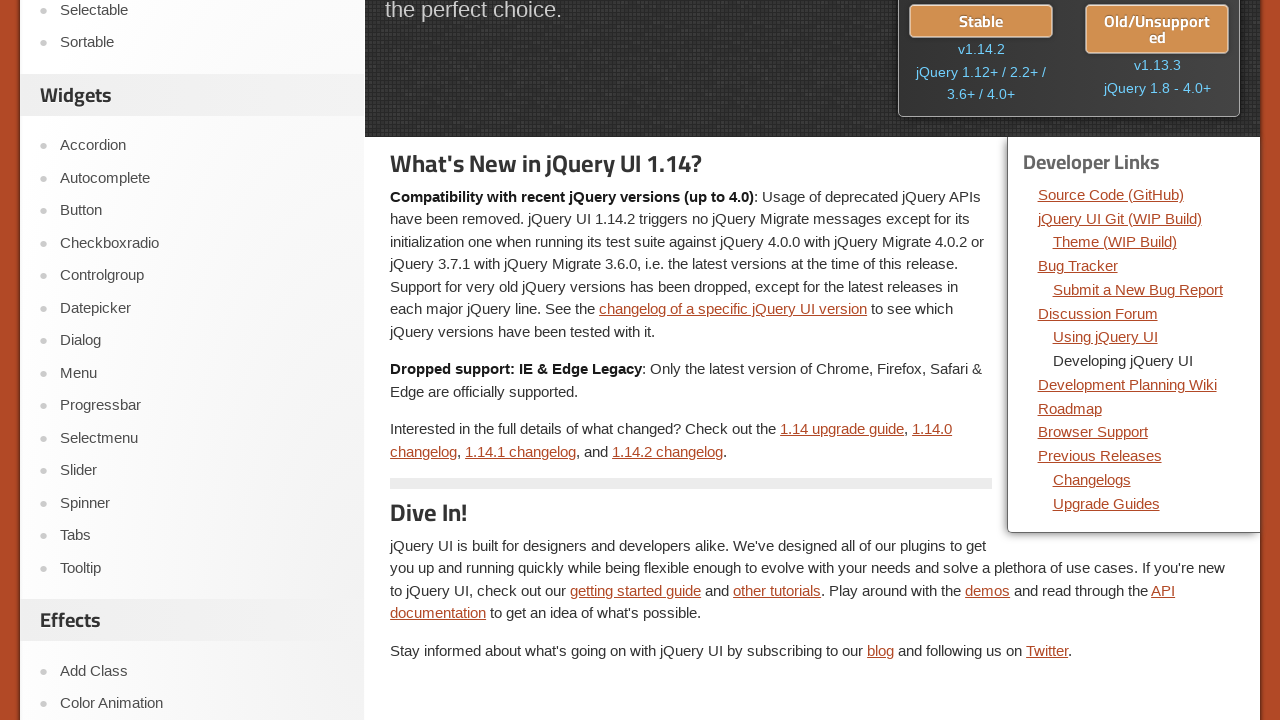

Retrieved expected URL: https://wiki.jqueryui.com/
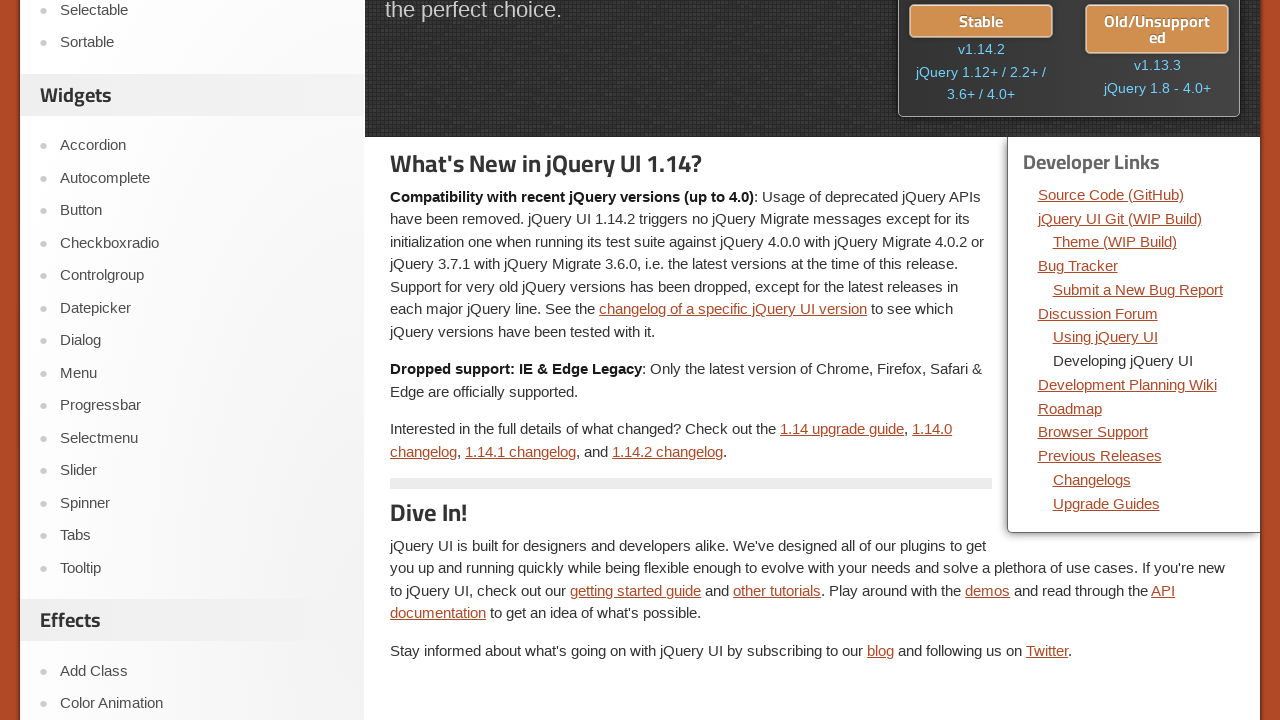

Clicked developer link 'Development Planning Wiki' at (1127, 384) on div.dev-links >> ul li a >> nth=8
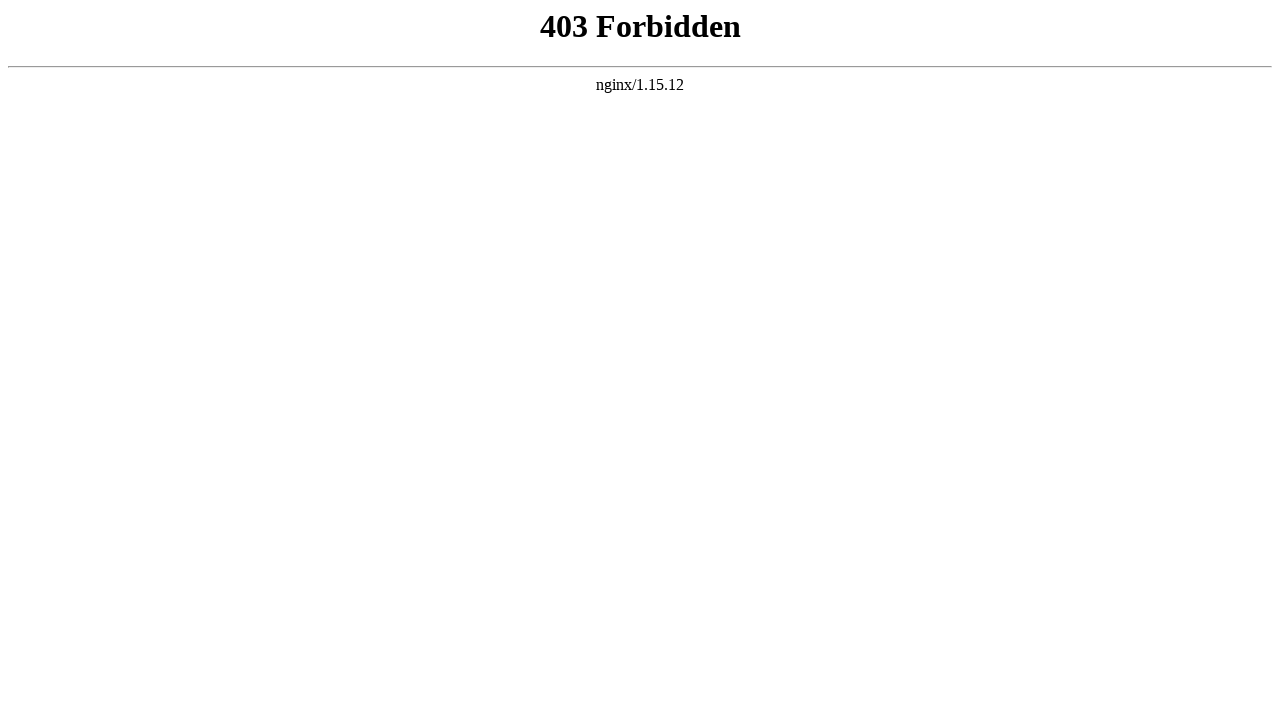

Waited for page to load after link click
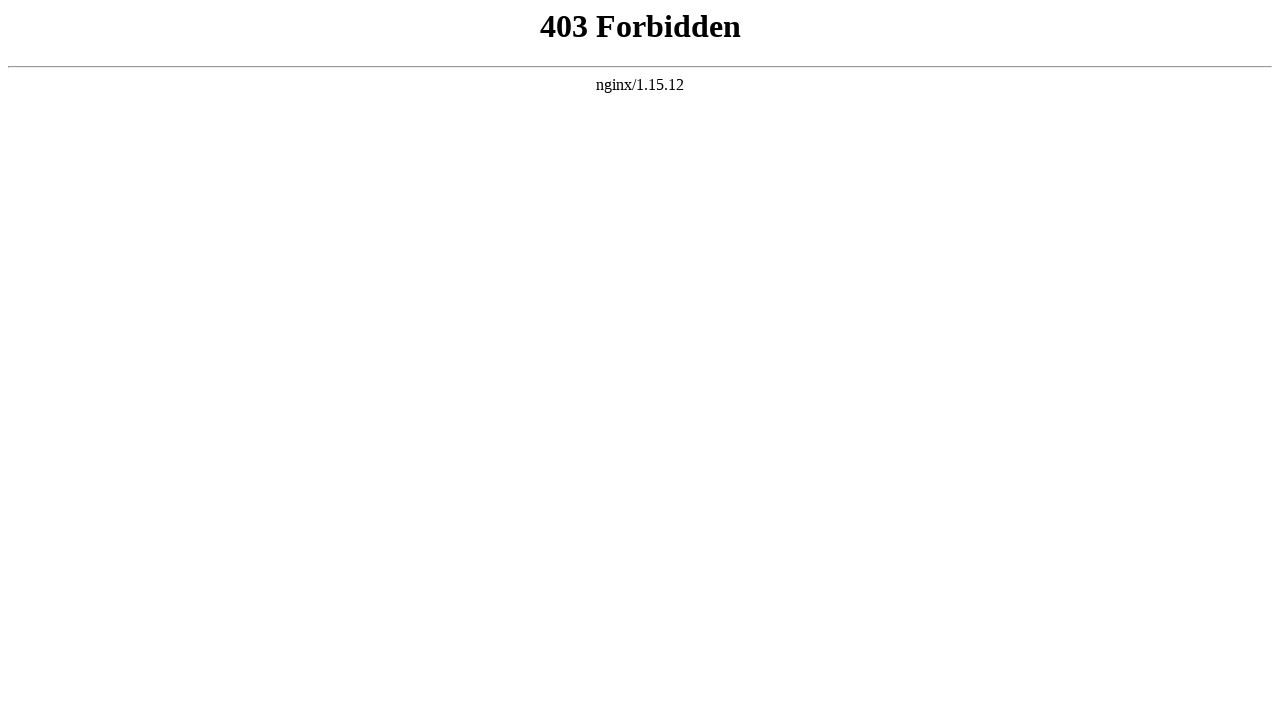

Retrieved actual URL after navigation: https://jqueryui.pbworks.com/
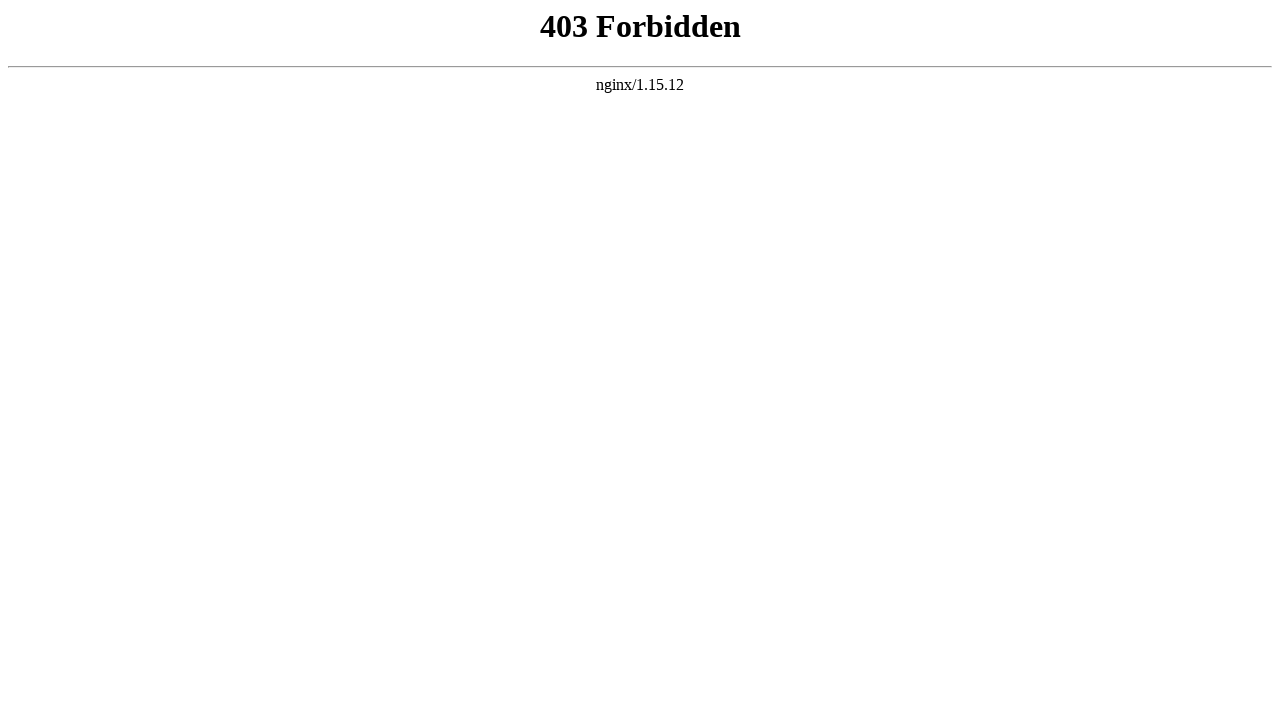

Navigation mismatch for 'Development Planning Wiki': expected https://wiki.jqueryui.com/, got https://jqueryui.pbworks.com/
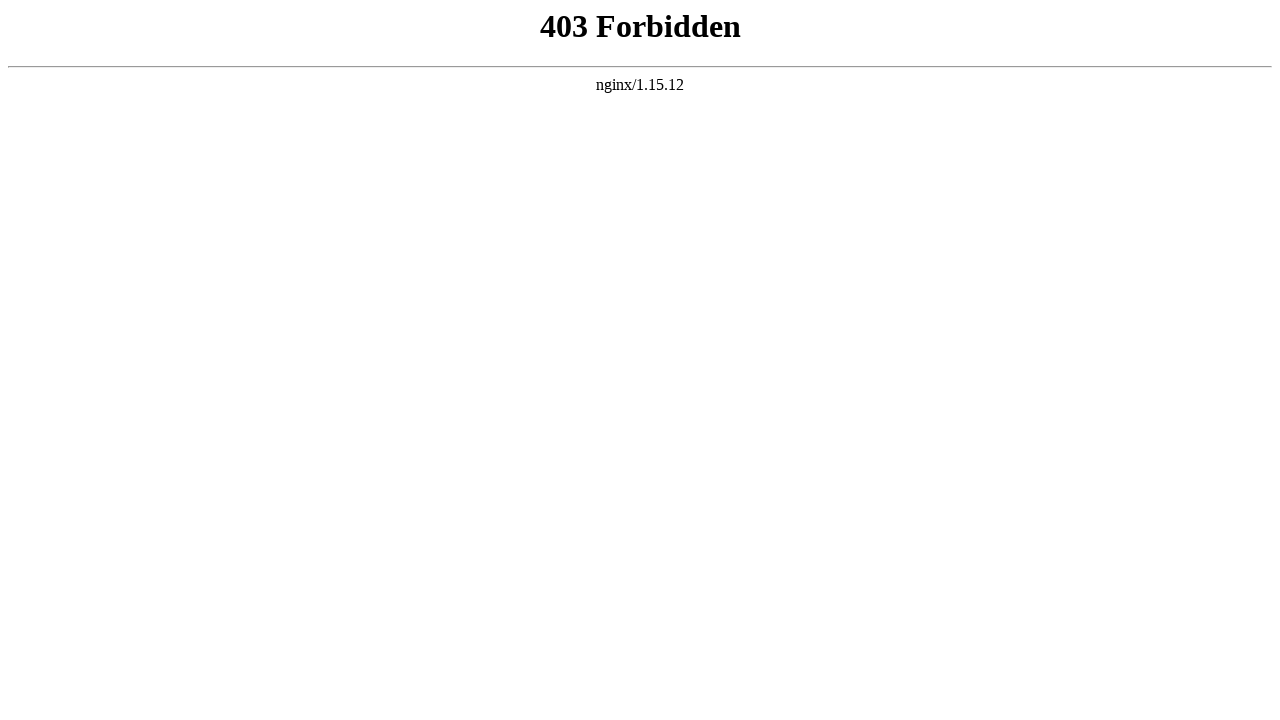

Navigated back to jQuery UI main page
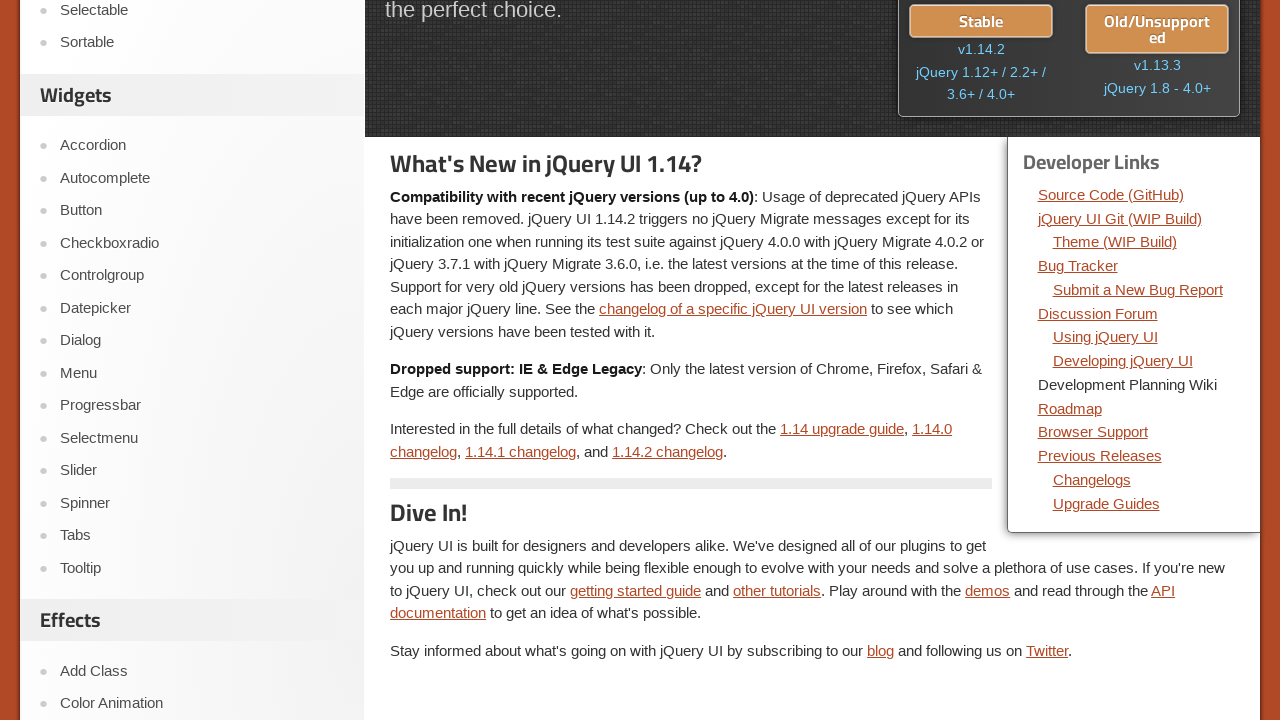

Waited for main page to fully load after navigation
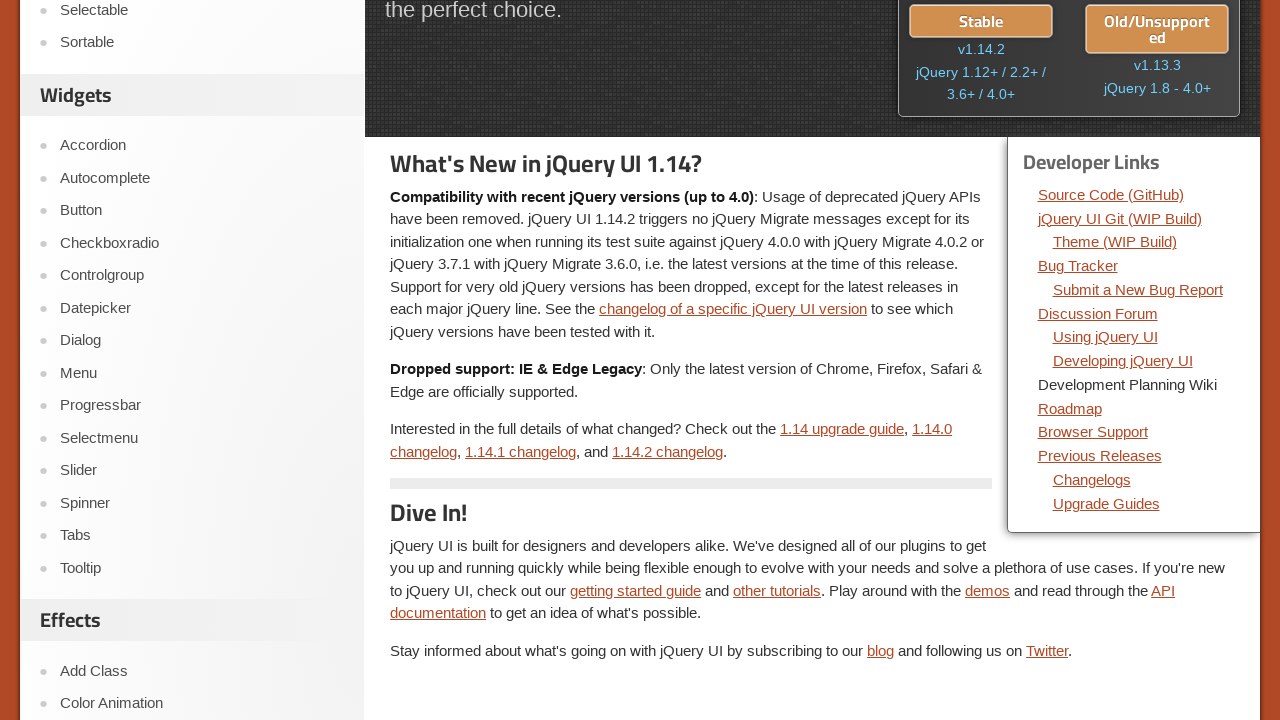

Re-located developer links section after navigation
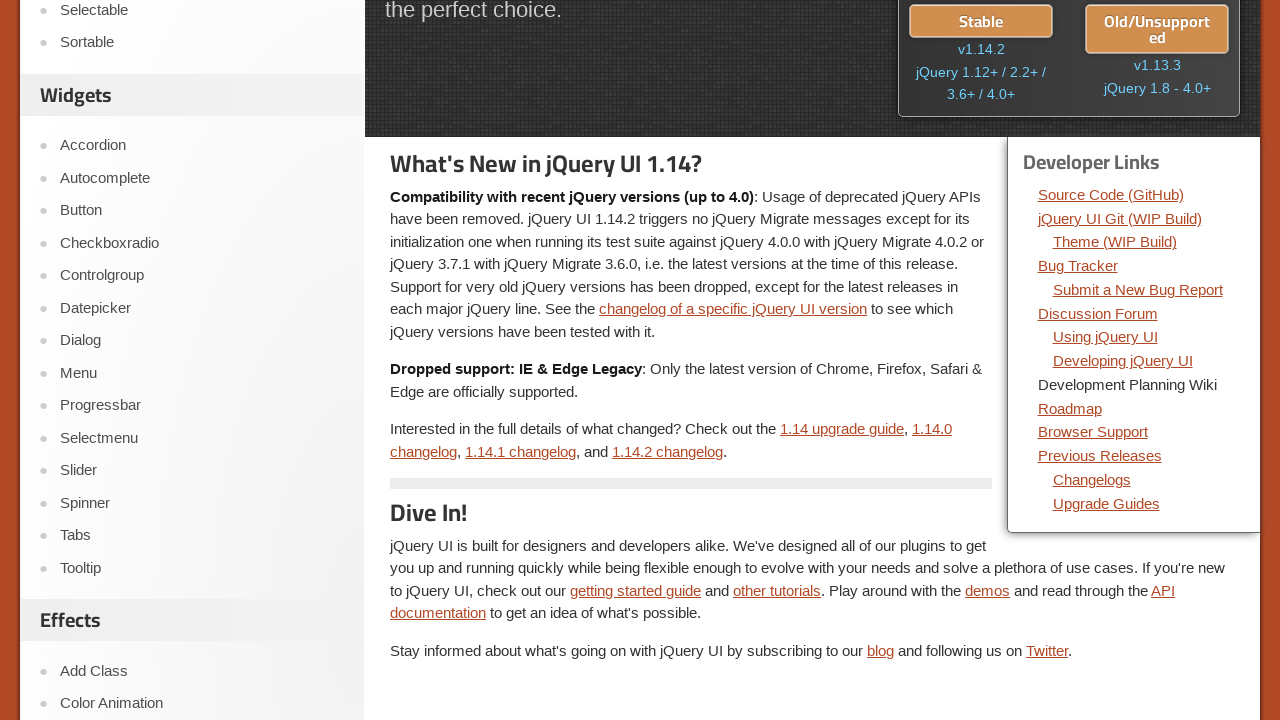

Selected developer link at index 9
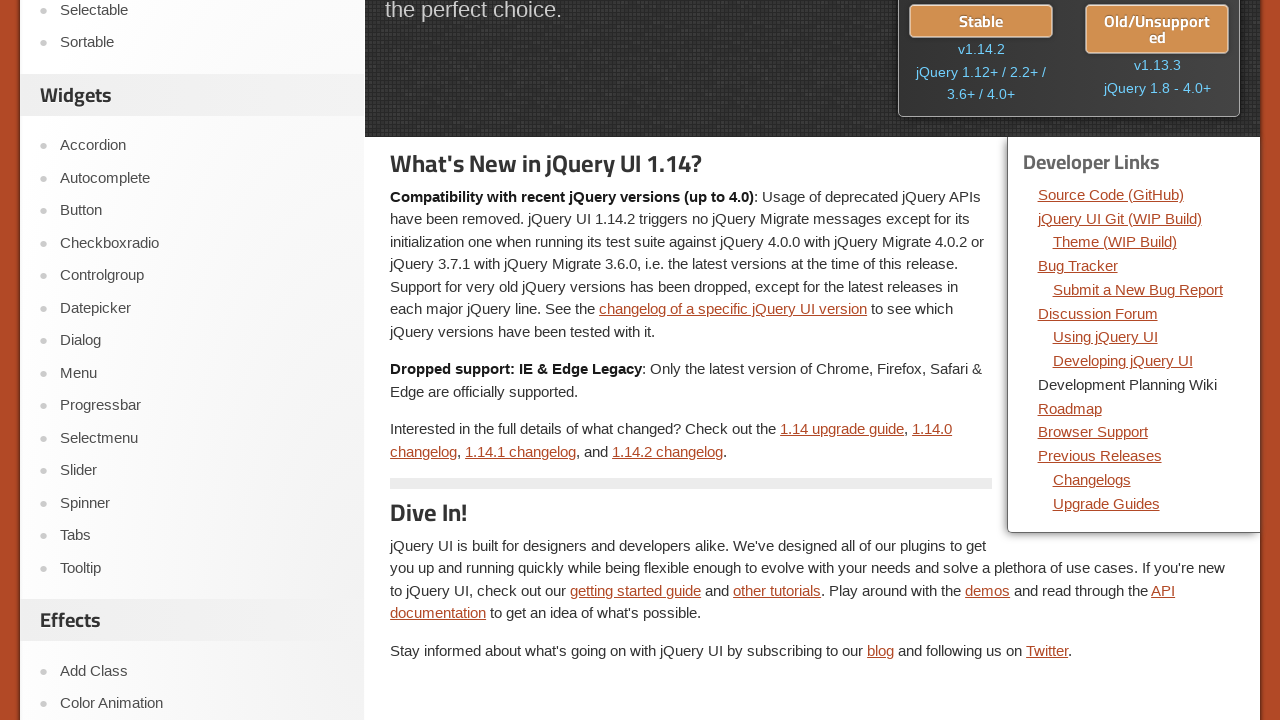

Retrieved link text: 'Roadmap'
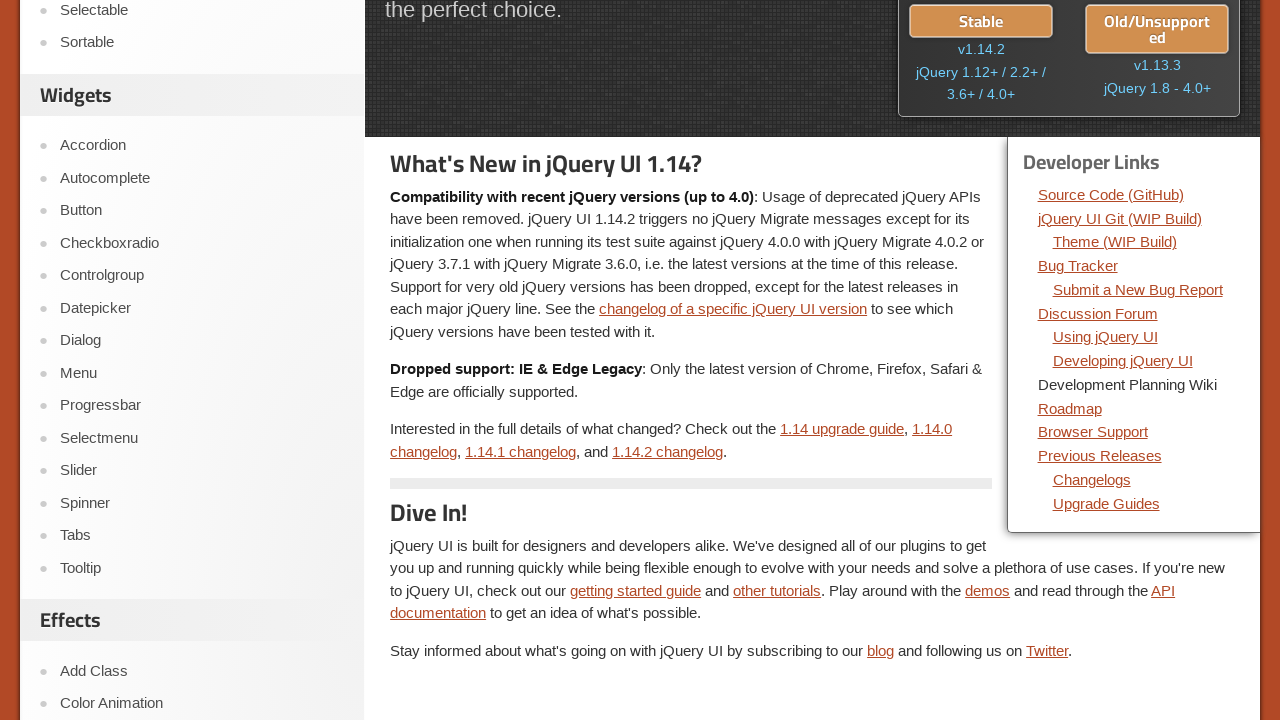

Retrieved expected URL: https://wiki.jqueryui.com/Roadmap/
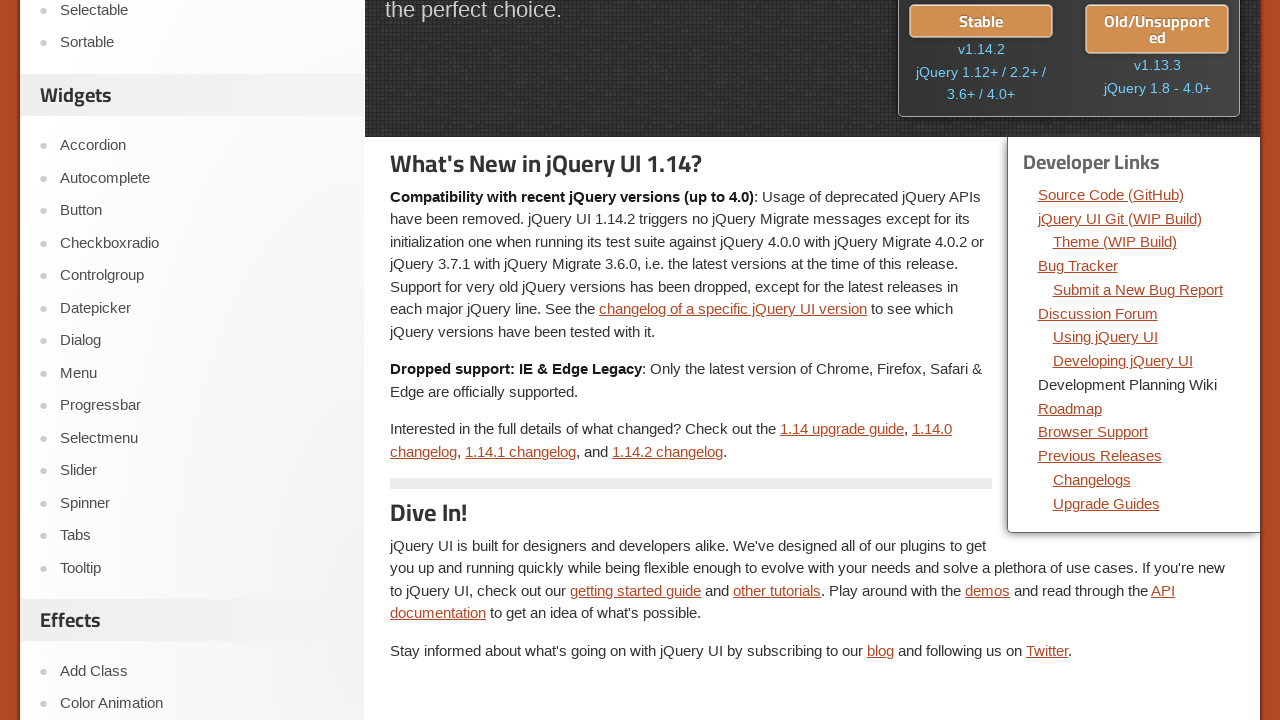

Clicked developer link 'Roadmap' at (1070, 408) on div.dev-links >> ul li a >> nth=9
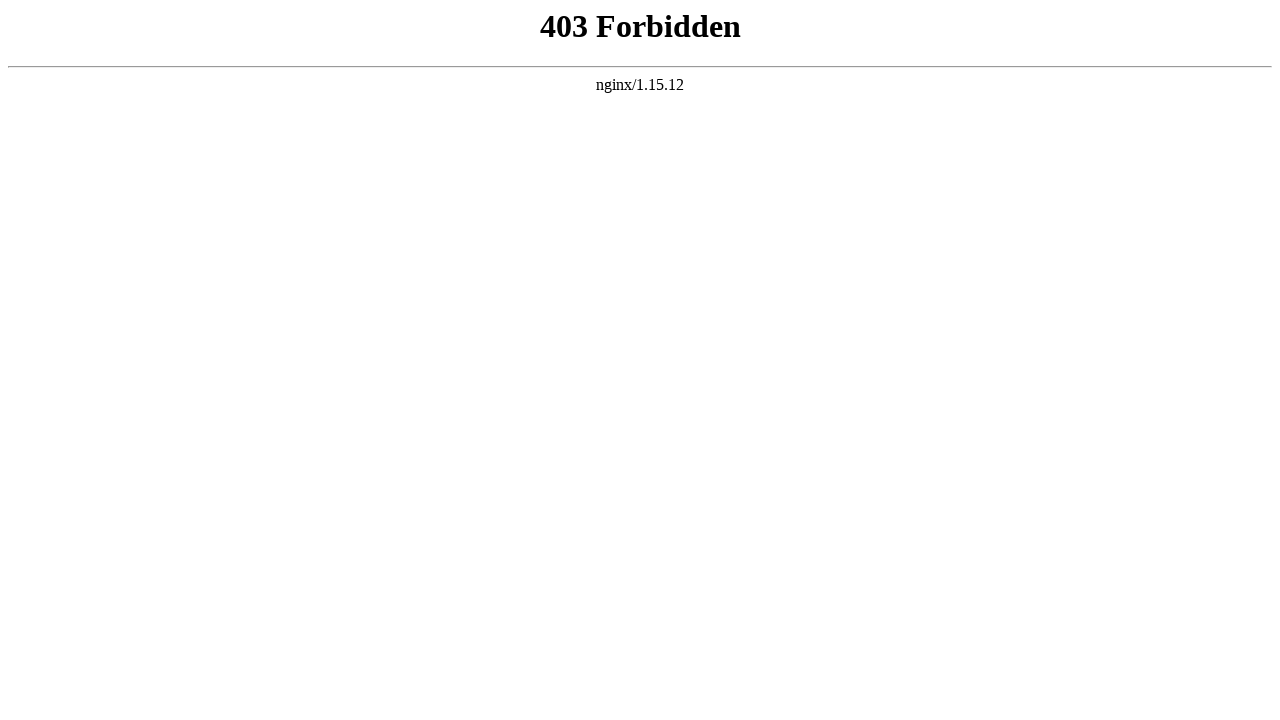

Waited for page to load after link click
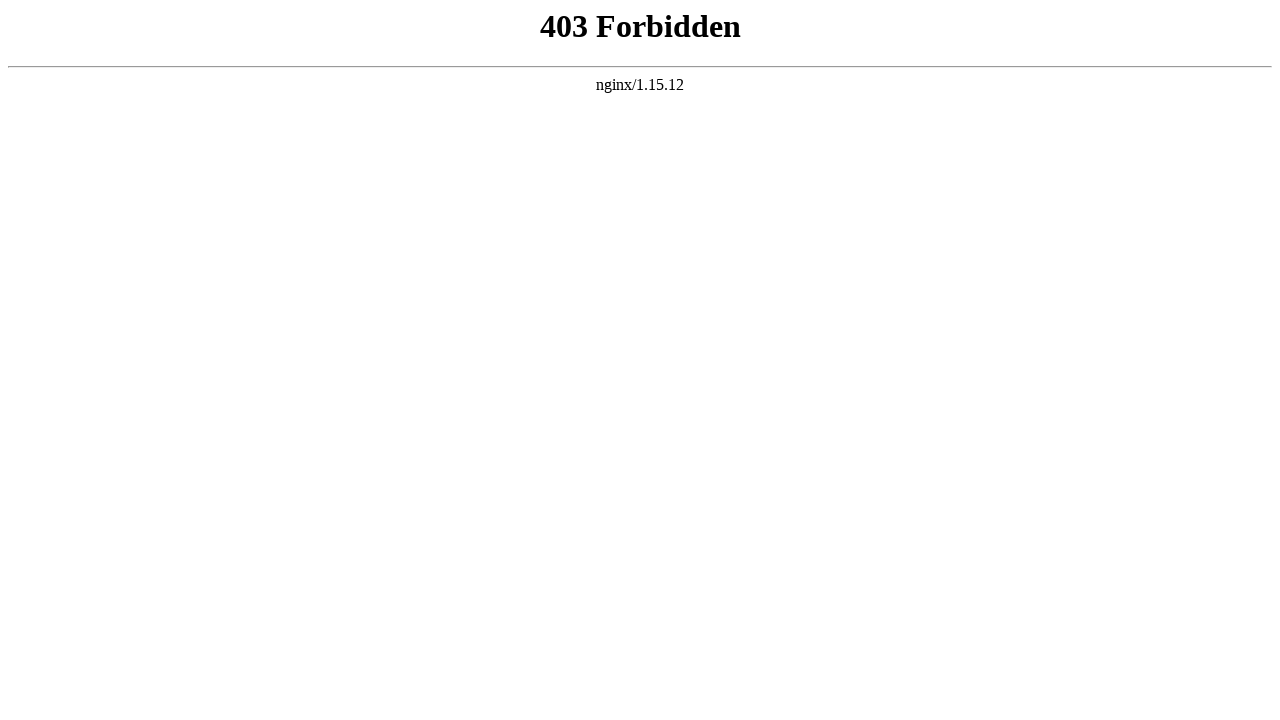

Retrieved actual URL after navigation: https://jqueryui.pbworks.com/Roadmap/
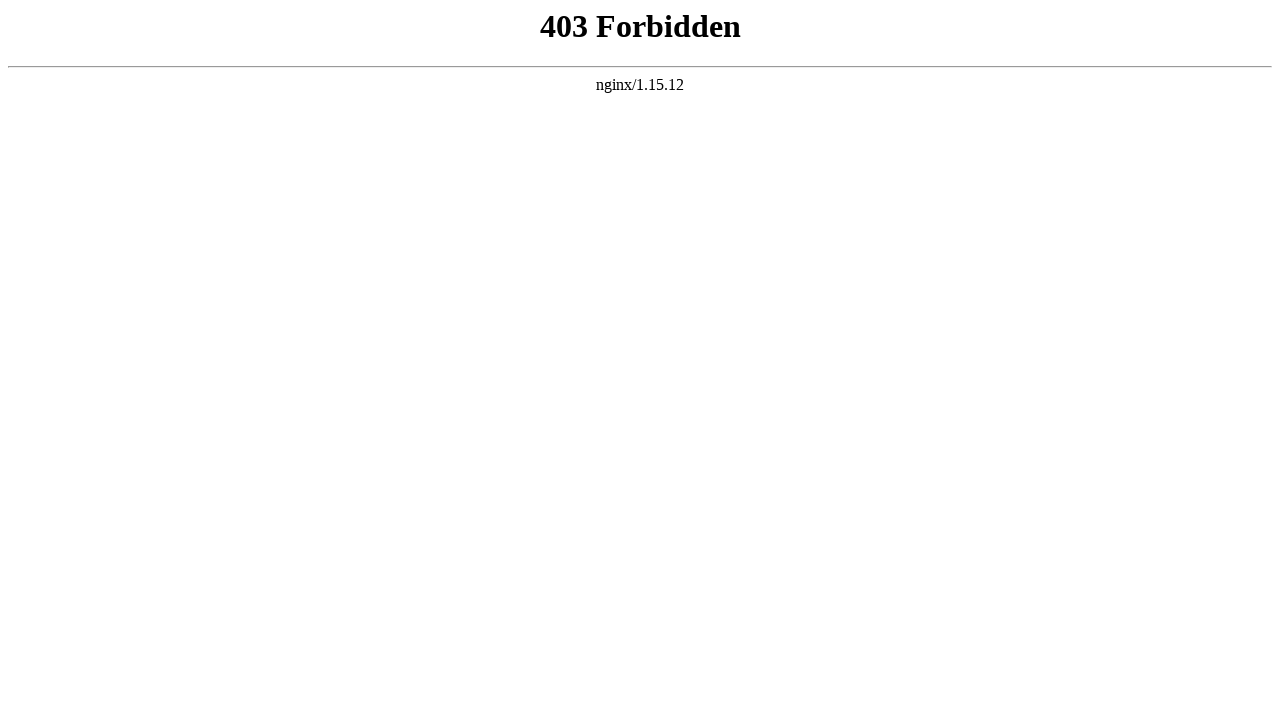

Navigation mismatch for 'Roadmap': expected https://wiki.jqueryui.com/Roadmap/, got https://jqueryui.pbworks.com/Roadmap/
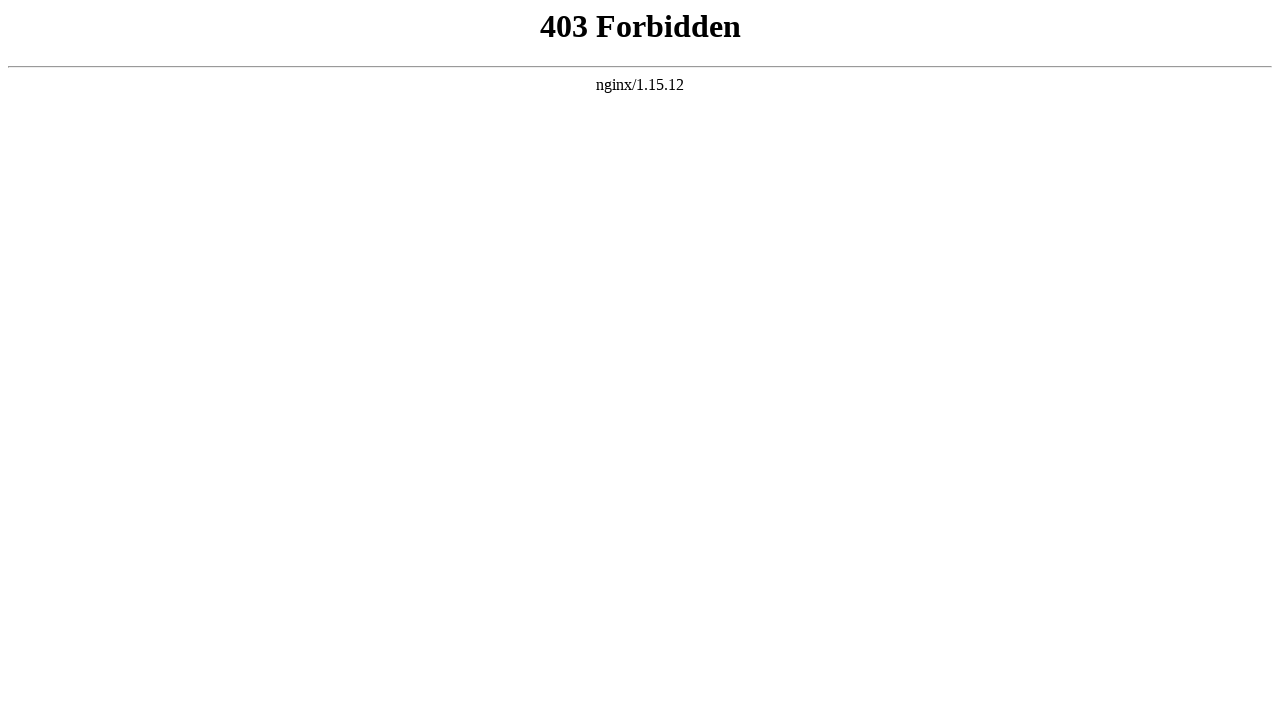

Navigated back to jQuery UI main page
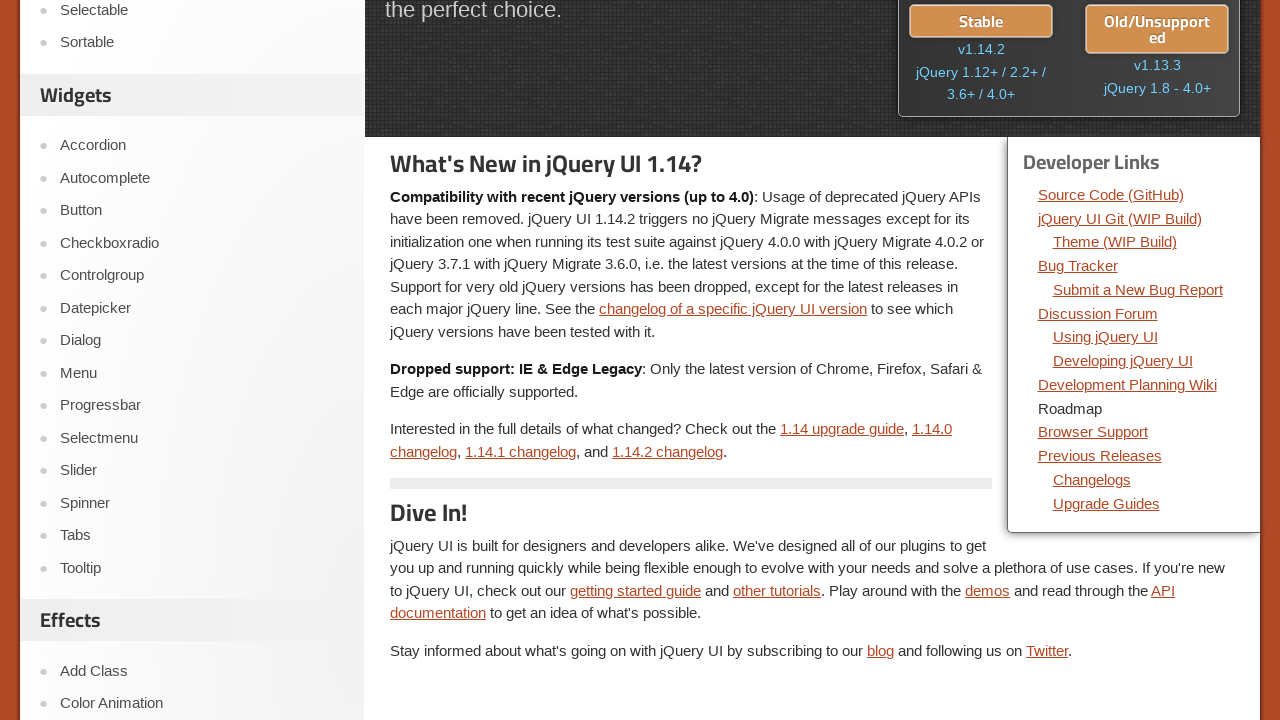

Waited for main page to fully load after navigation
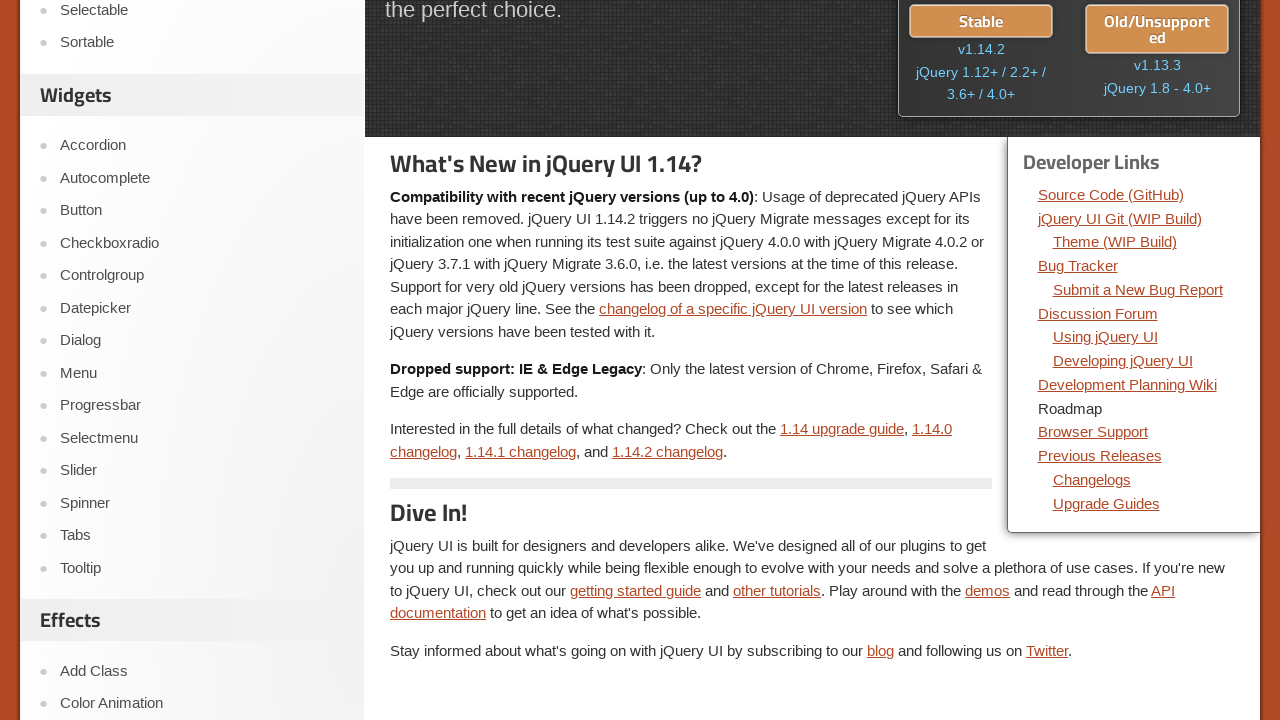

Re-located developer links section after navigation
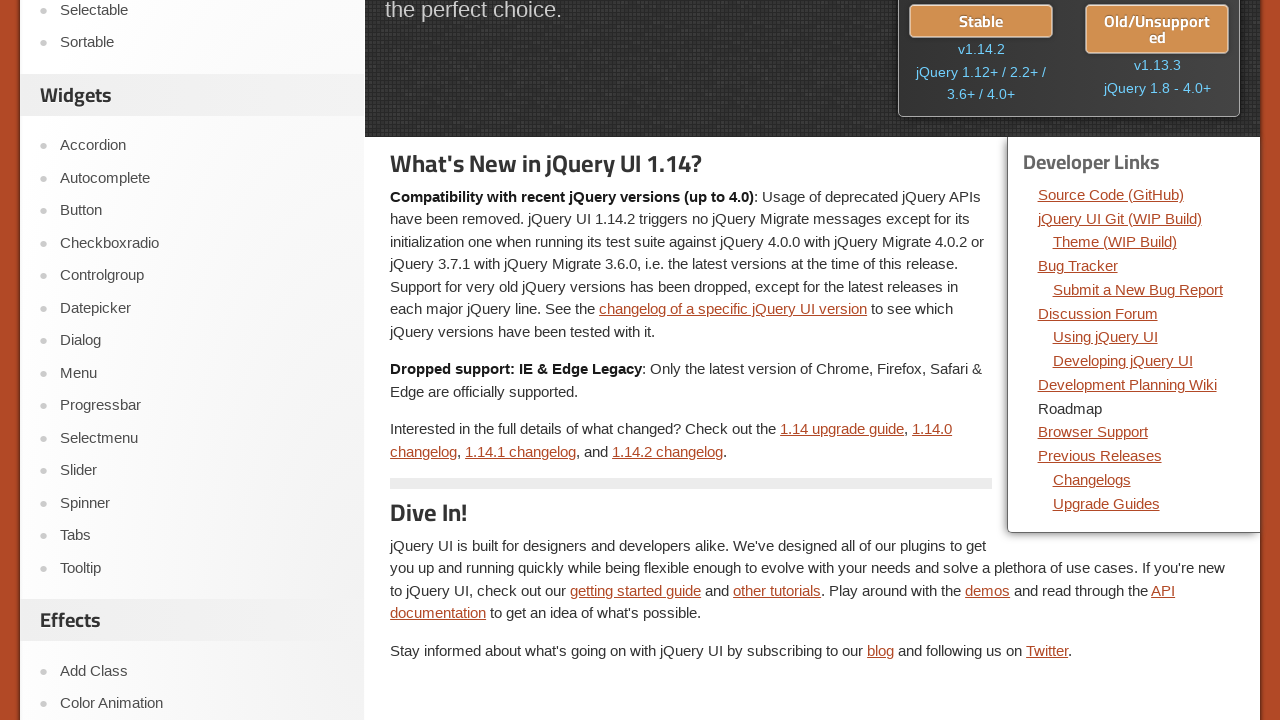

Selected developer link at index 10
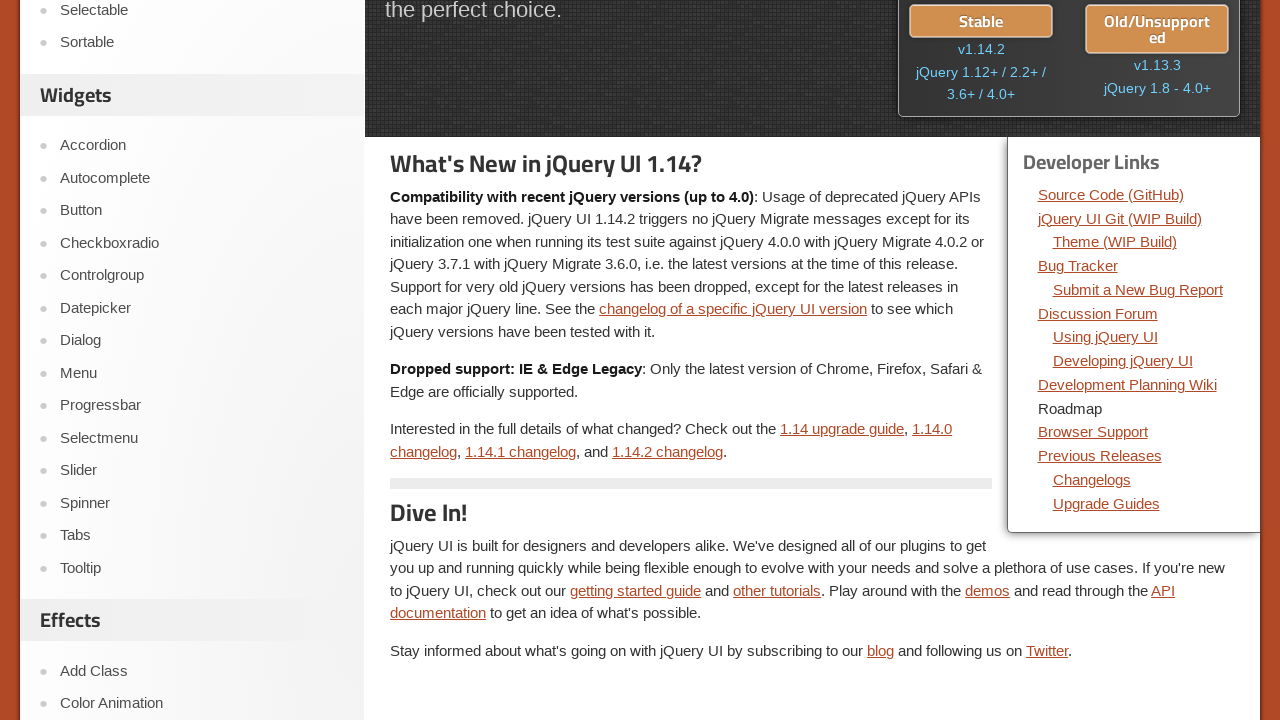

Retrieved link text: 'Browser Support'
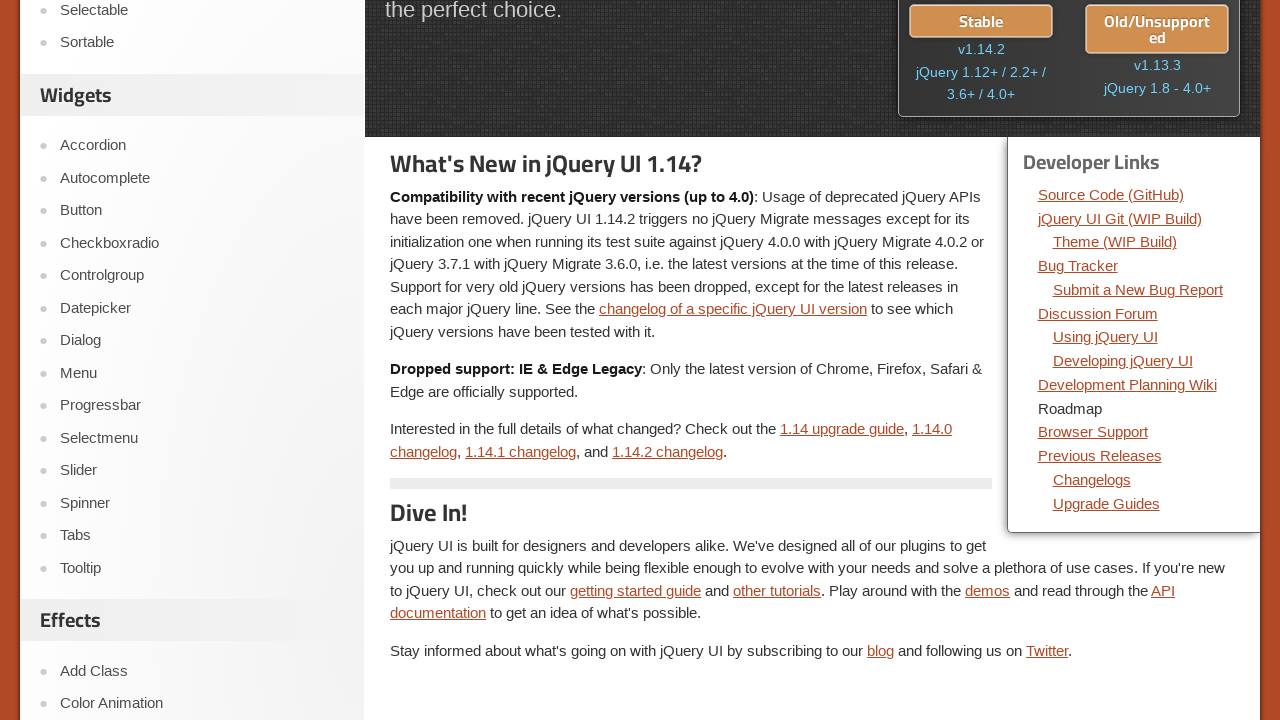

Retrieved expected URL: /browser-support/
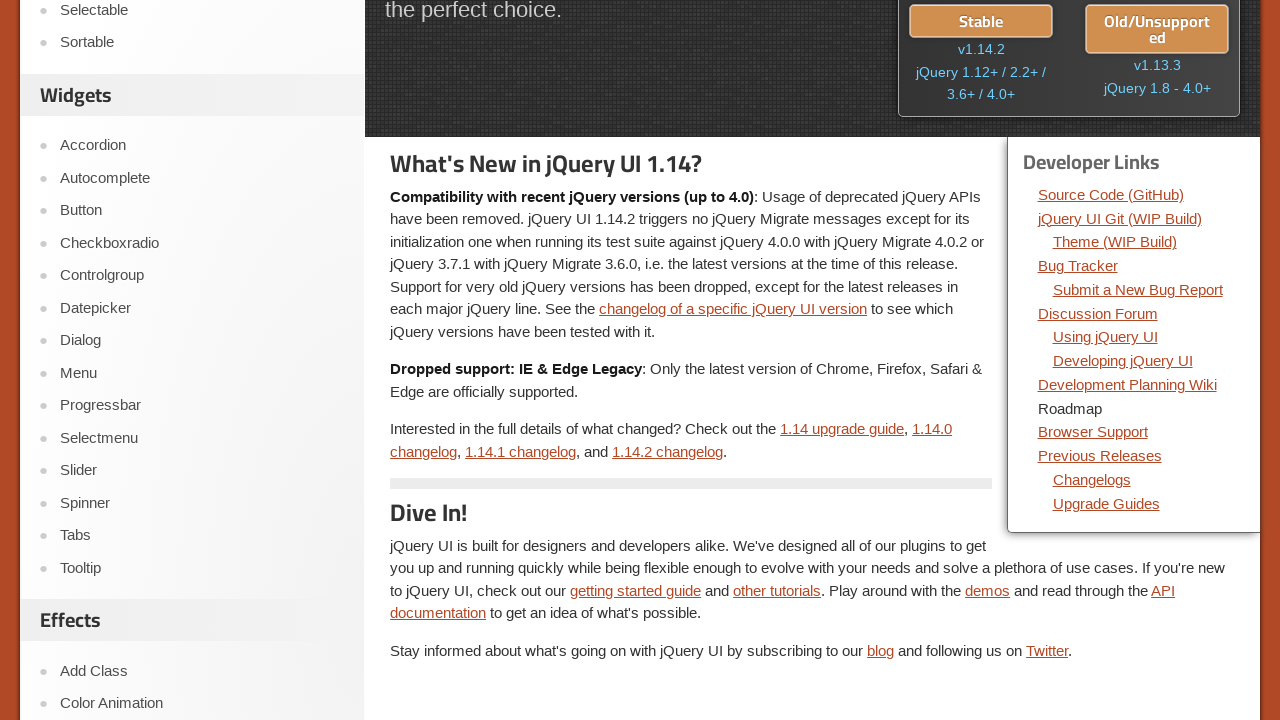

Clicked developer link 'Browser Support' at (1093, 432) on div.dev-links >> ul li a >> nth=10
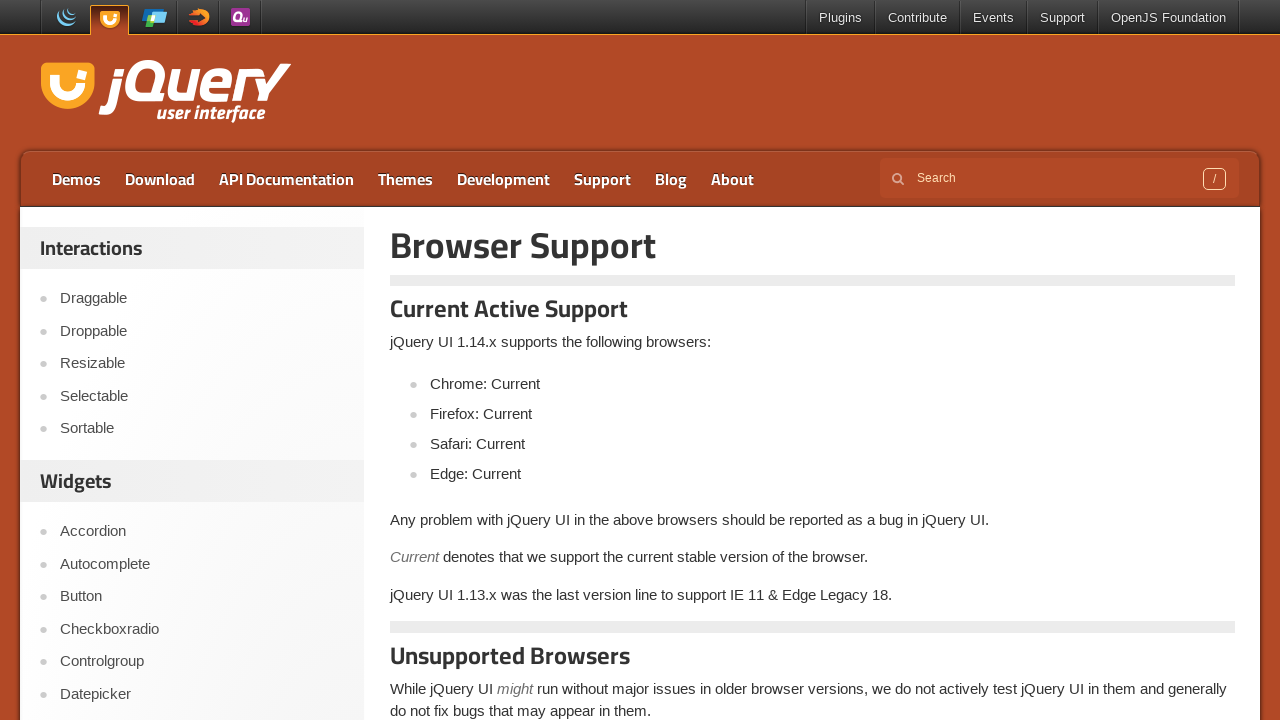

Waited for page to load after link click
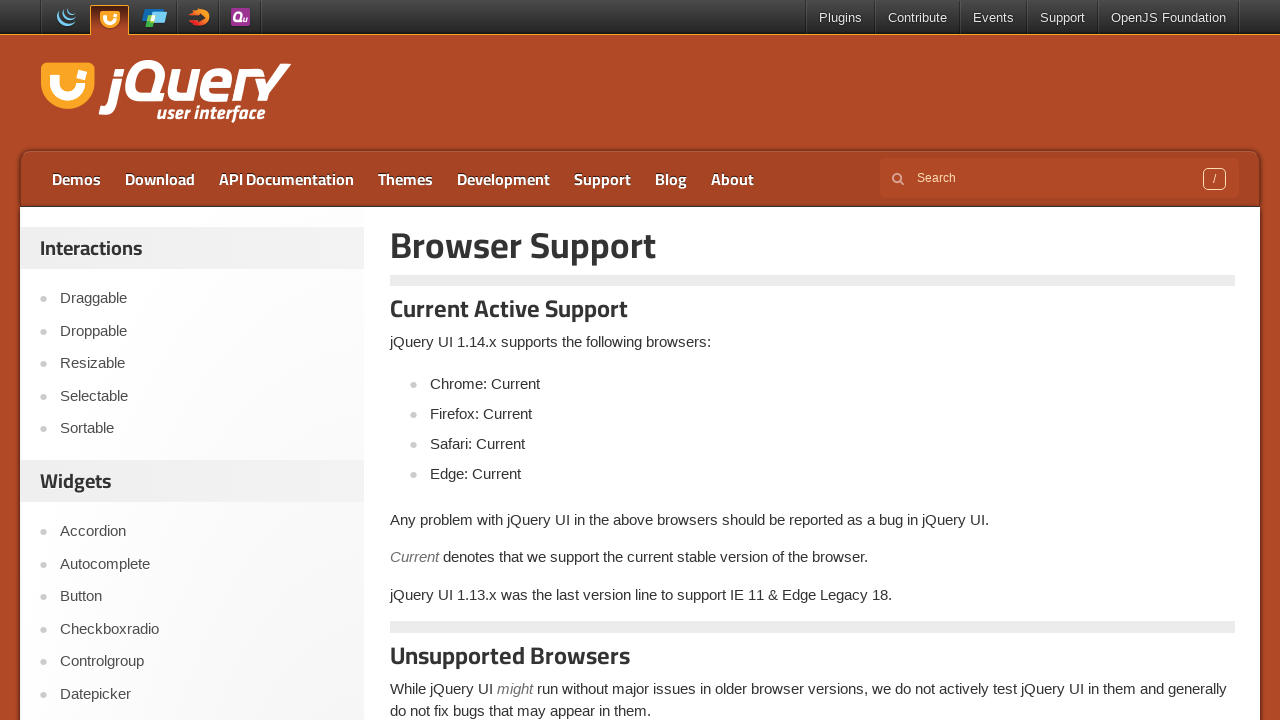

Retrieved actual URL after navigation: https://jqueryui.com/browser-support/
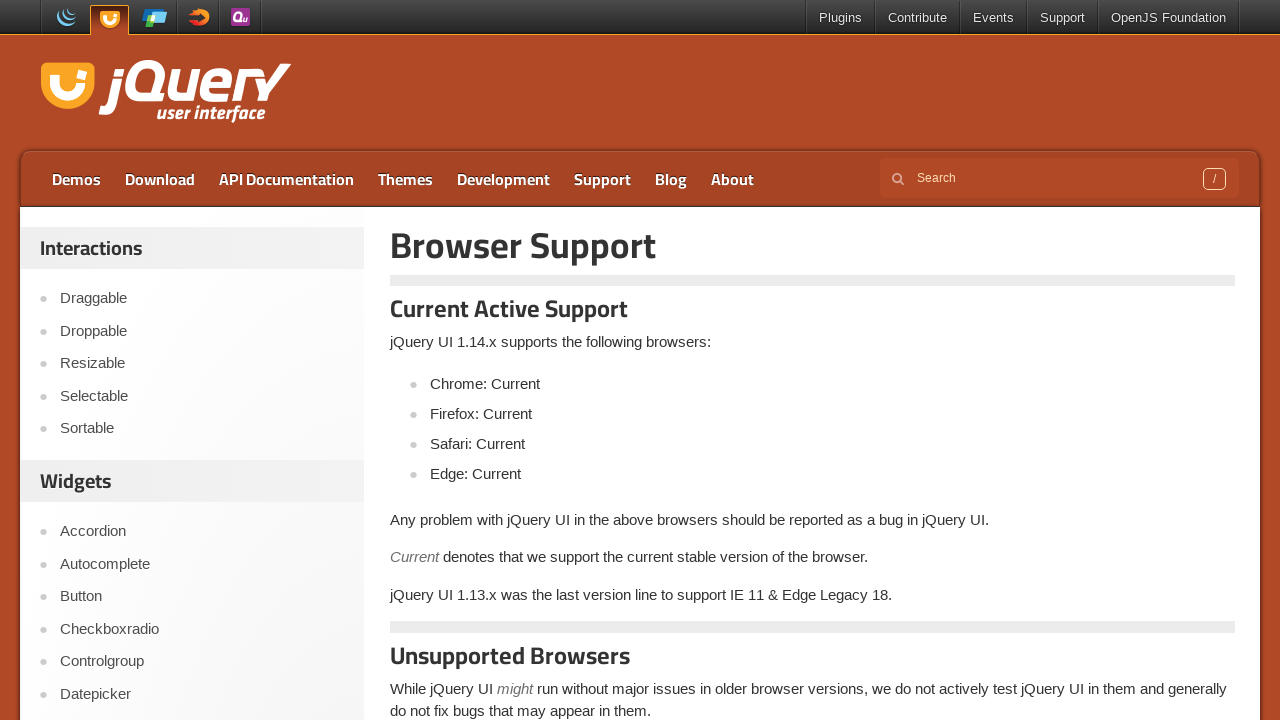

Navigation mismatch for 'Browser Support': expected /browser-support/, got https://jqueryui.com/browser-support/
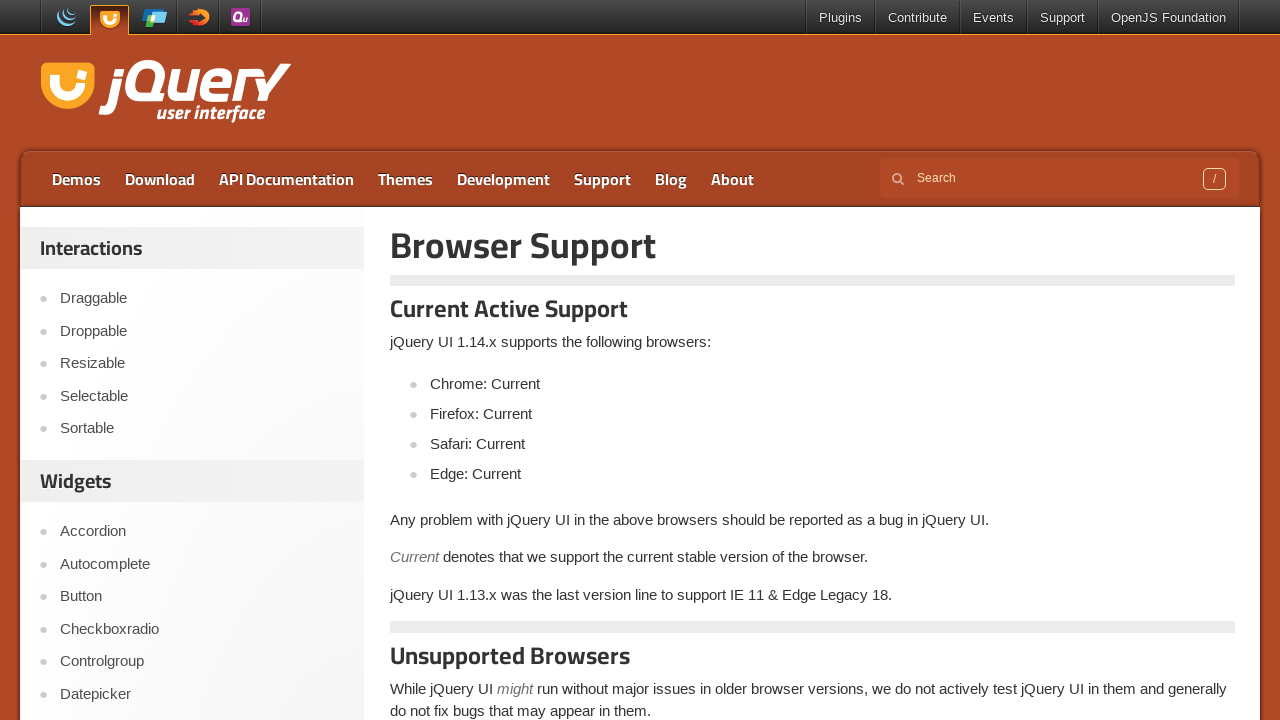

Navigated back to jQuery UI main page
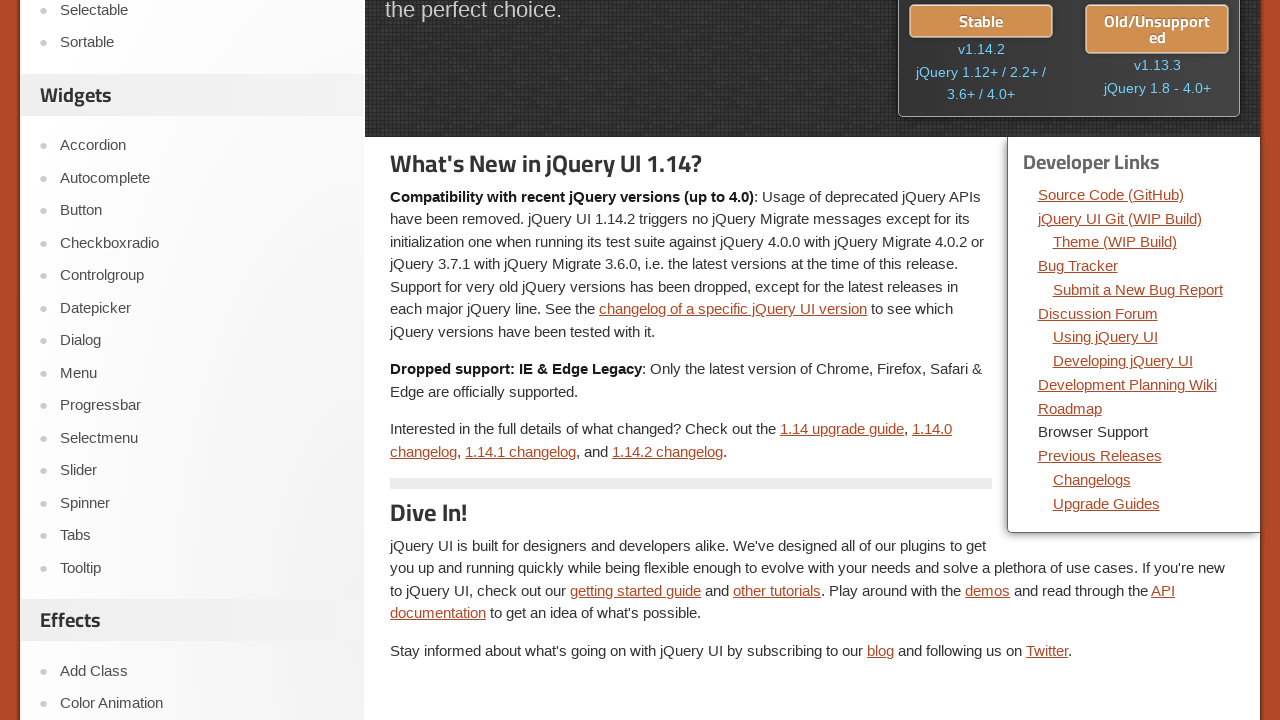

Waited for main page to fully load after navigation
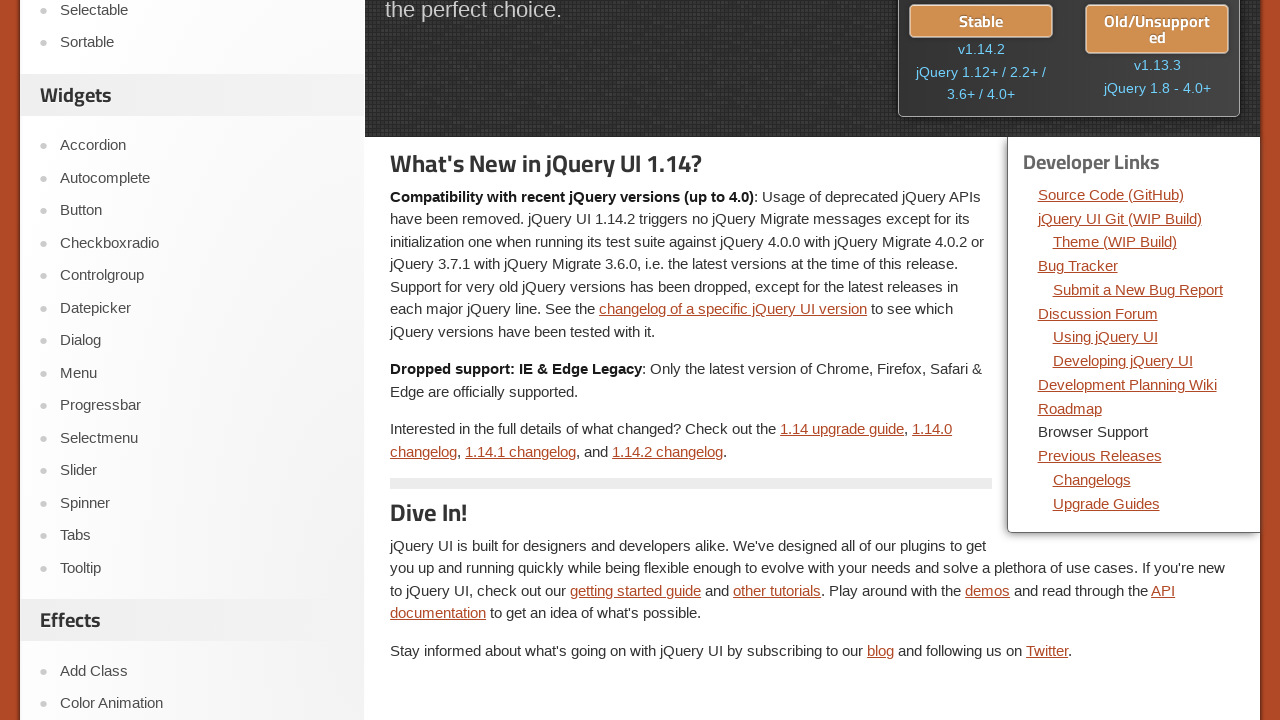

Re-located developer links section after navigation
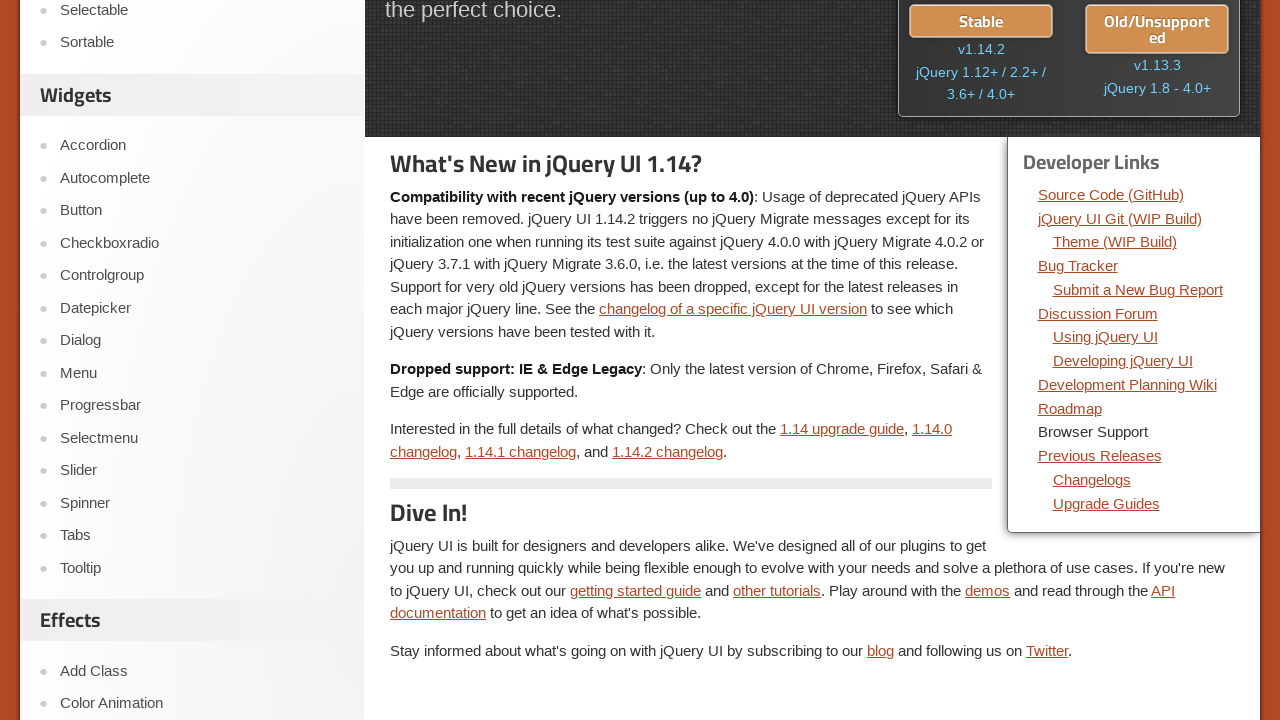

Selected developer link at index 11
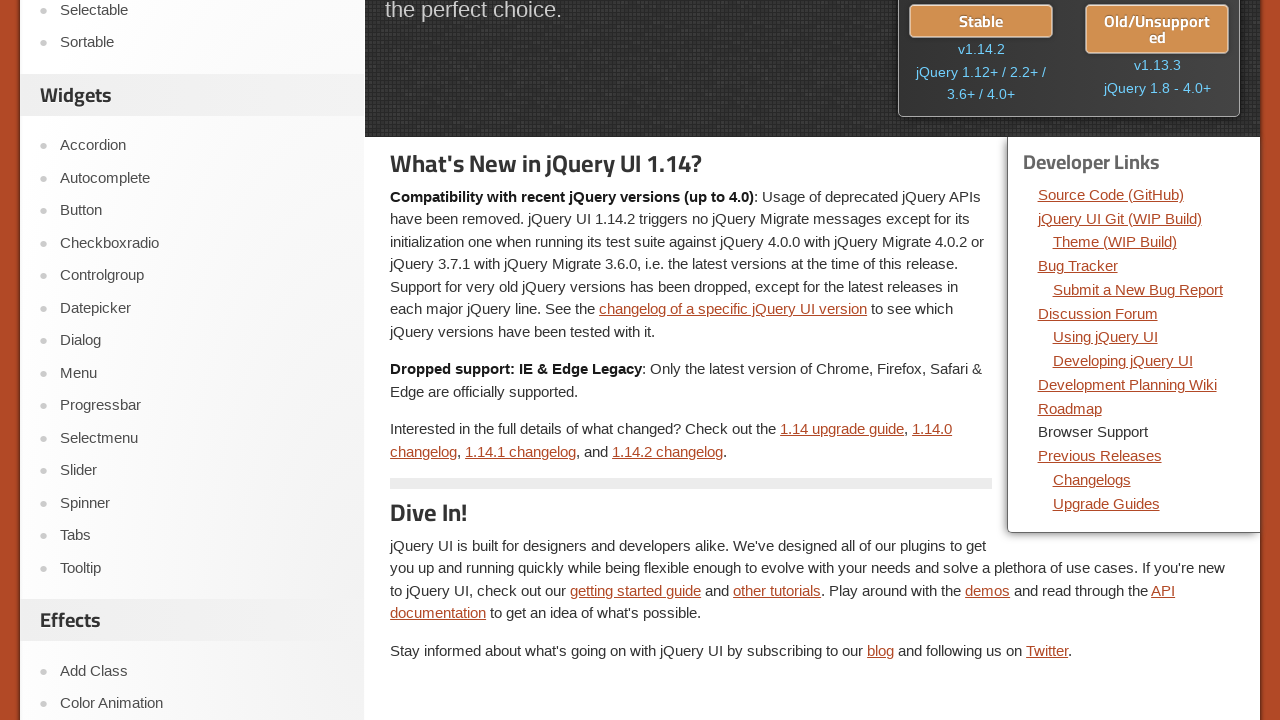

Retrieved link text: 'Previous Releases'
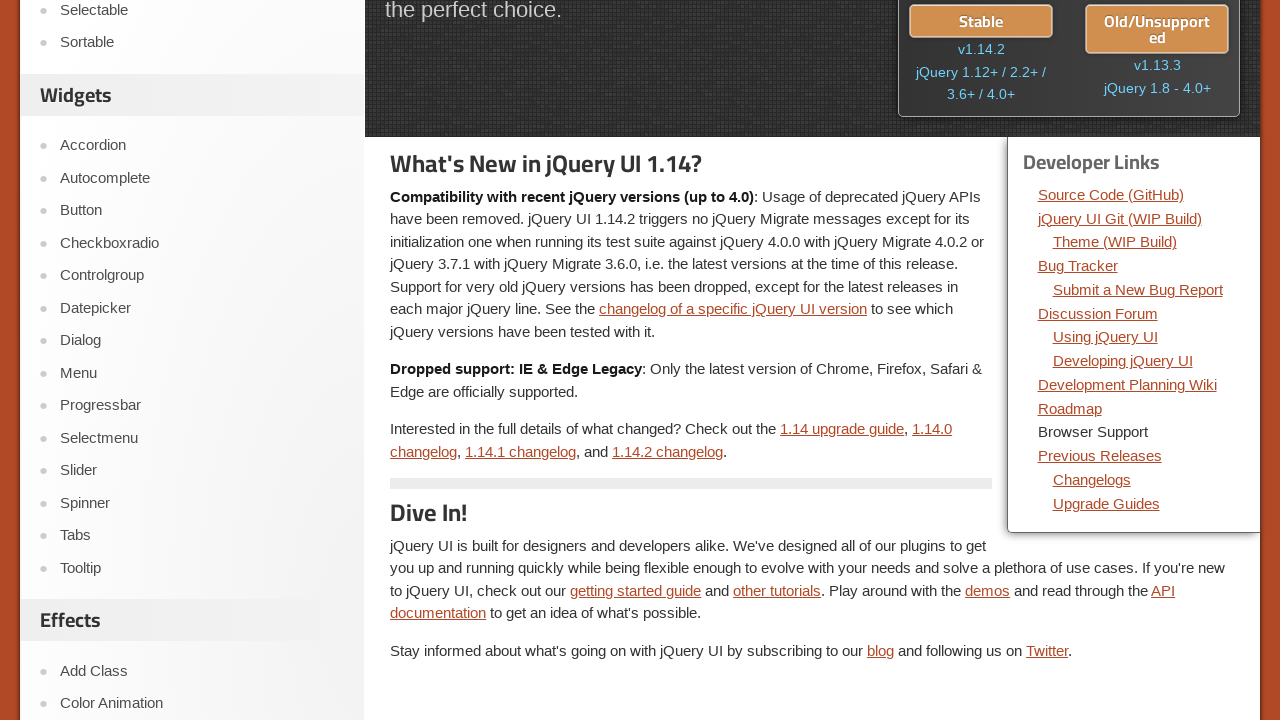

Retrieved expected URL: /download/all/
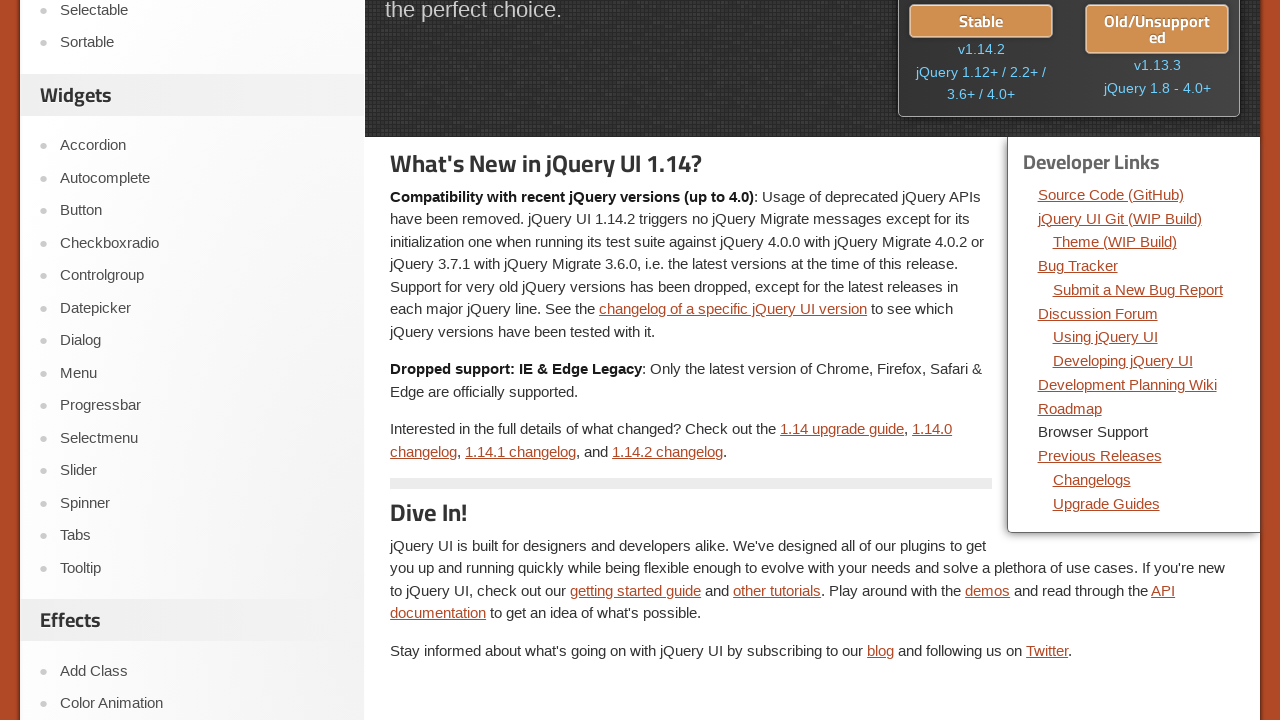

Clicked developer link 'Previous Releases' at (1100, 456) on div.dev-links >> ul li a >> nth=11
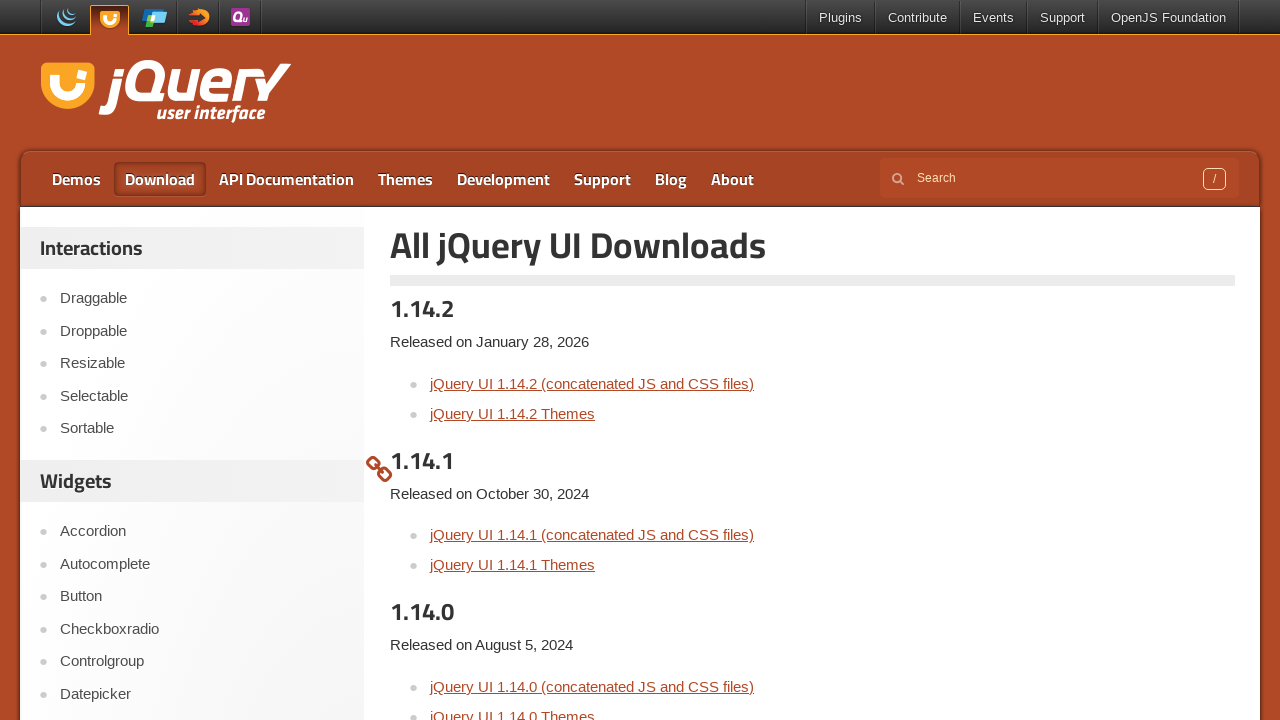

Waited for page to load after link click
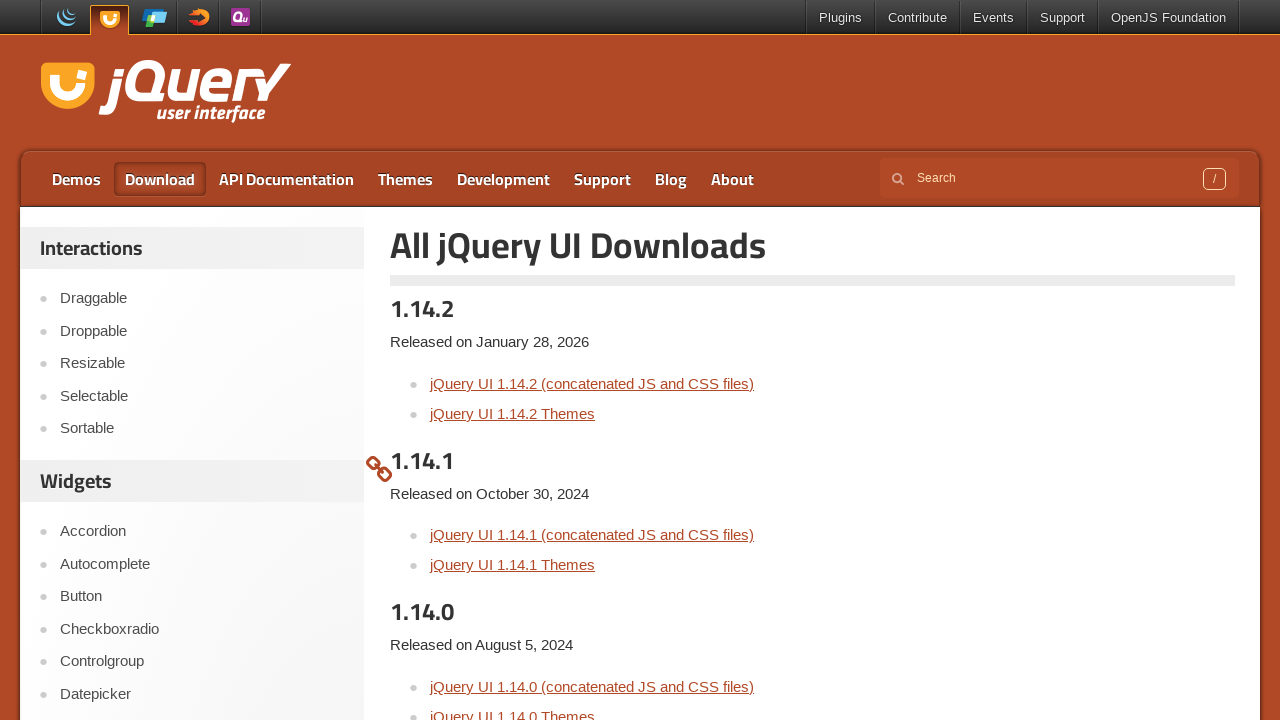

Retrieved actual URL after navigation: https://jqueryui.com/download/all/
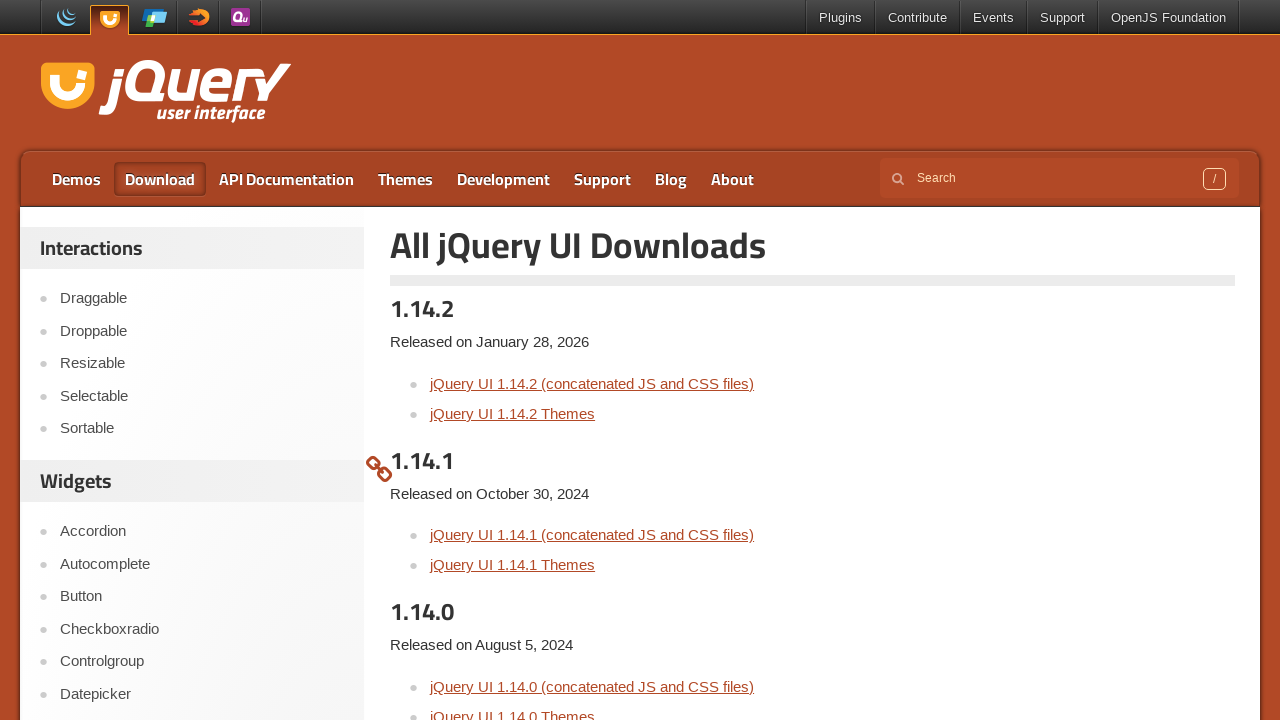

Navigation mismatch for 'Previous Releases': expected /download/all/, got https://jqueryui.com/download/all/
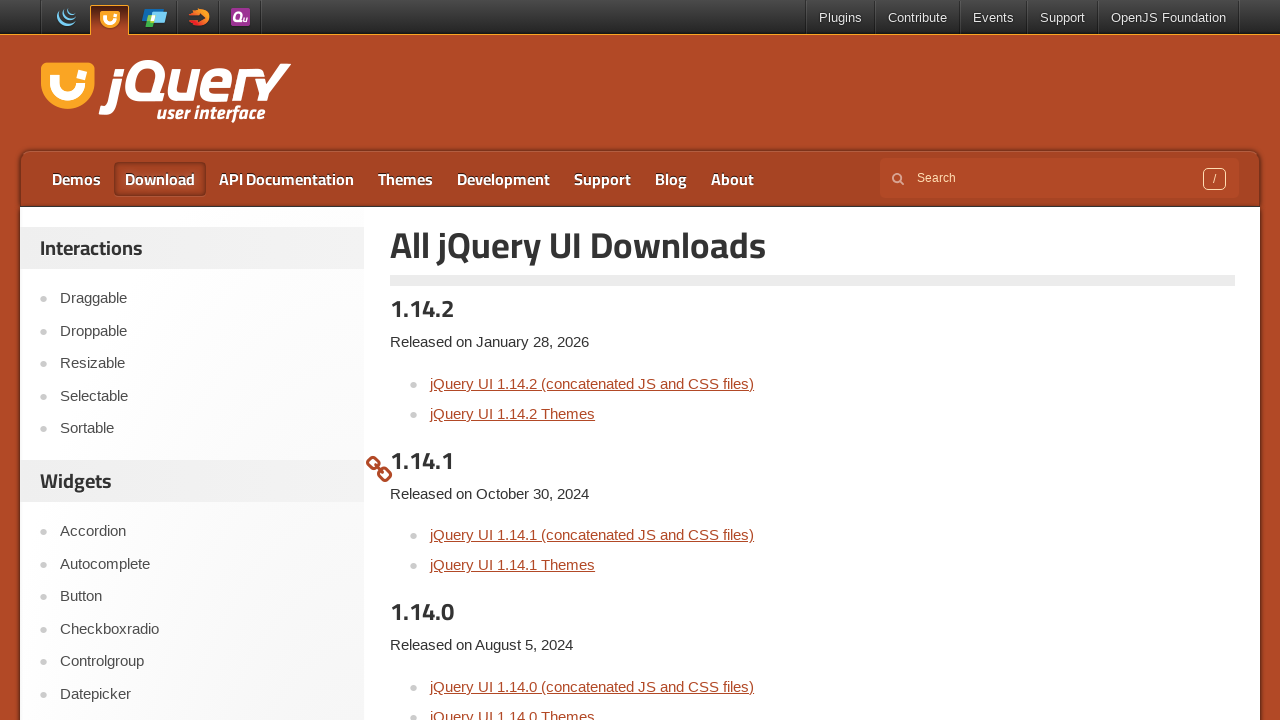

Navigated back to jQuery UI main page
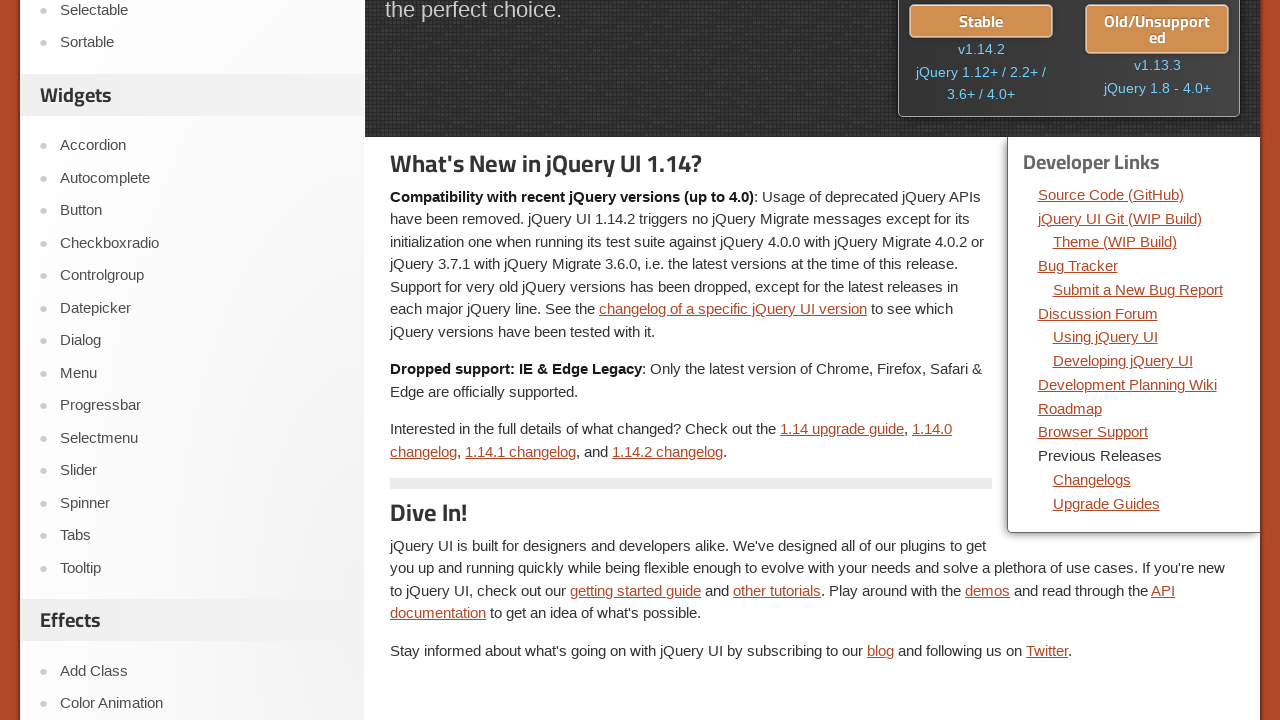

Waited for main page to fully load after navigation
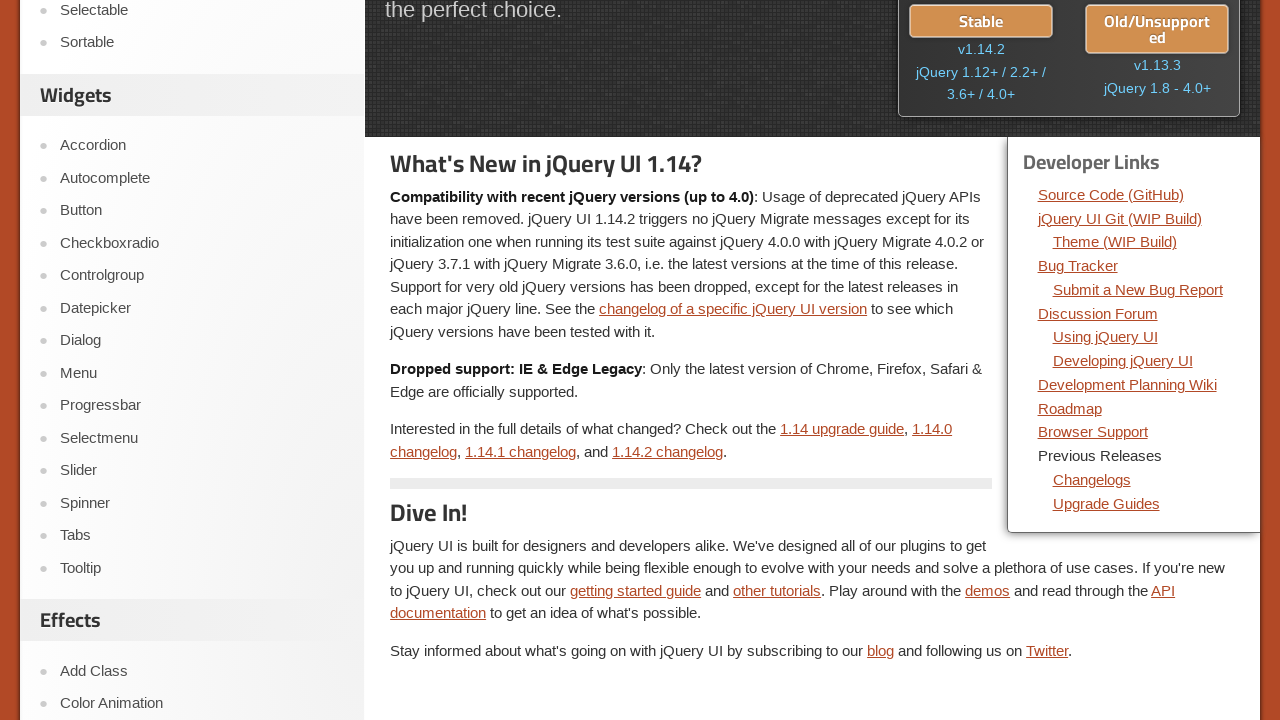

Re-located developer links section after navigation
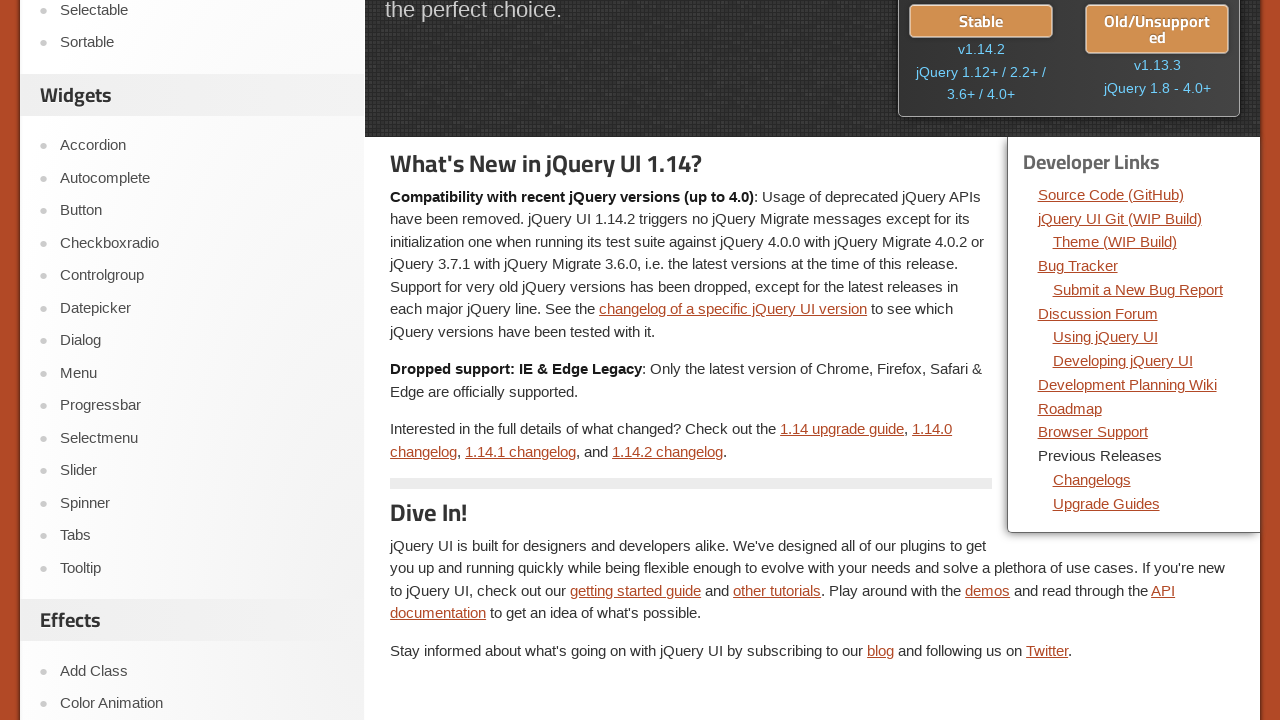

Selected developer link at index 12
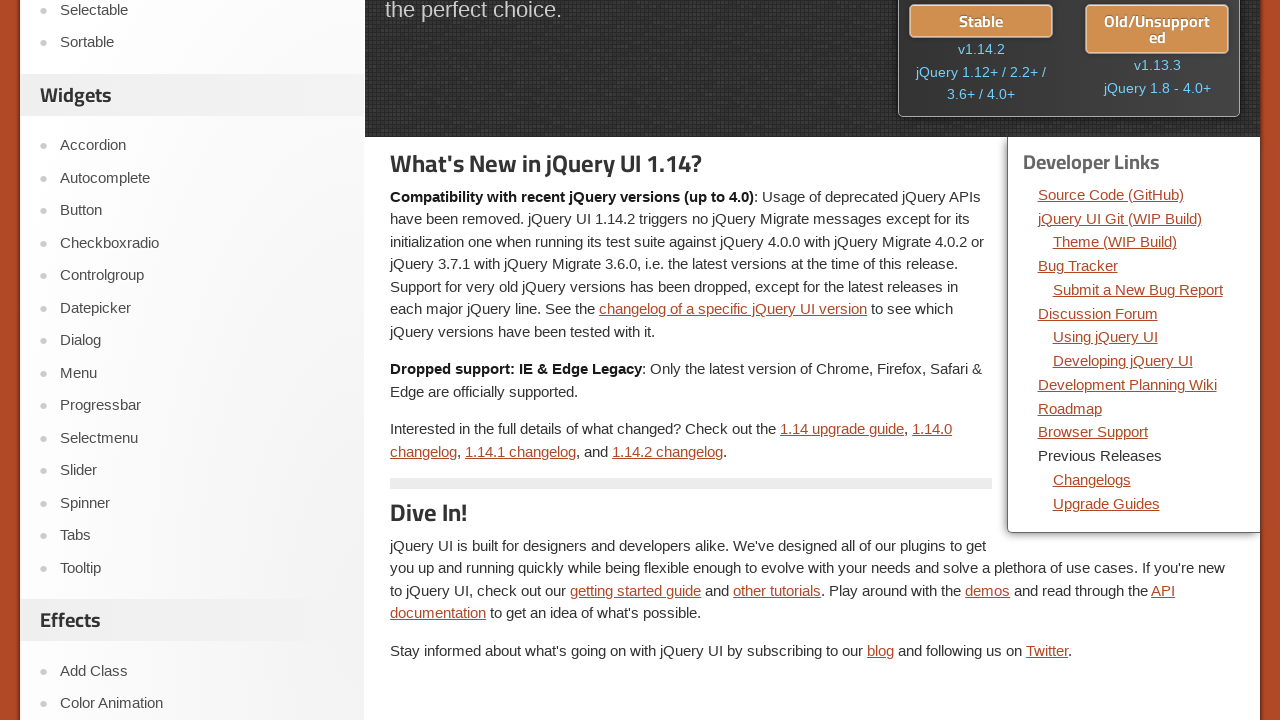

Retrieved link text: 'Changelogs'
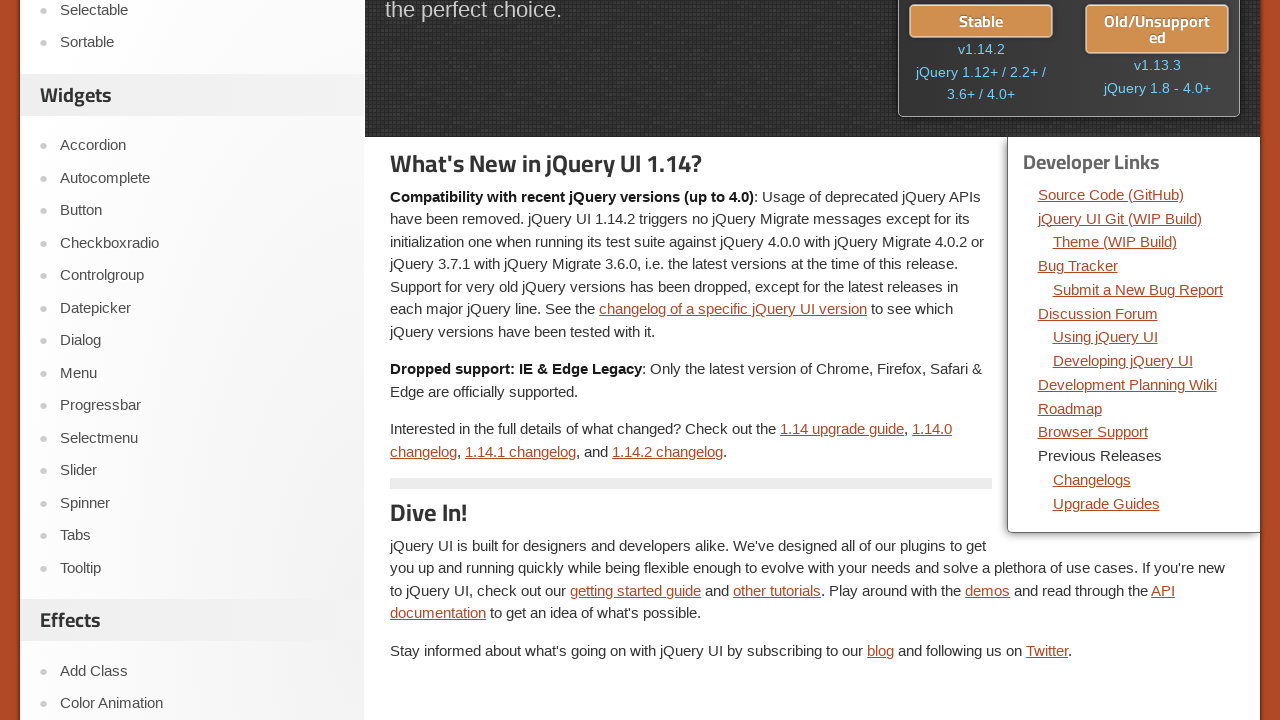

Retrieved expected URL: /changelog/
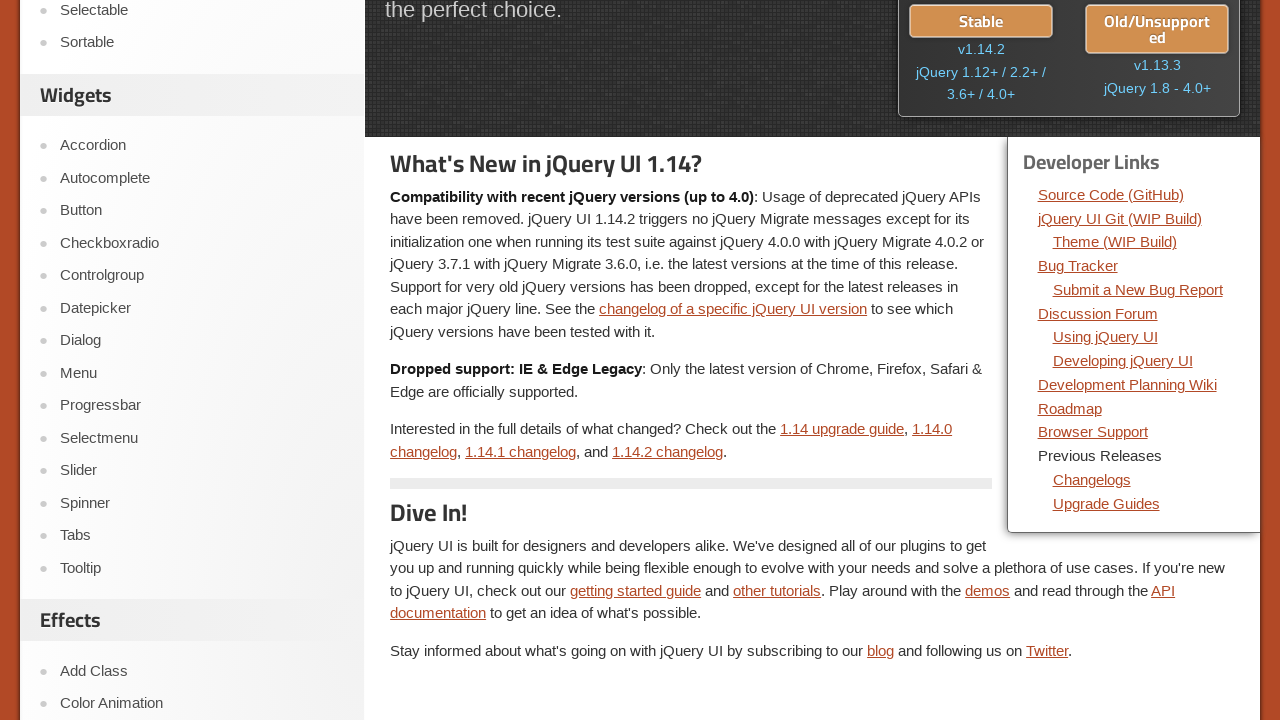

Clicked developer link 'Changelogs' at (1092, 479) on div.dev-links >> ul li a >> nth=12
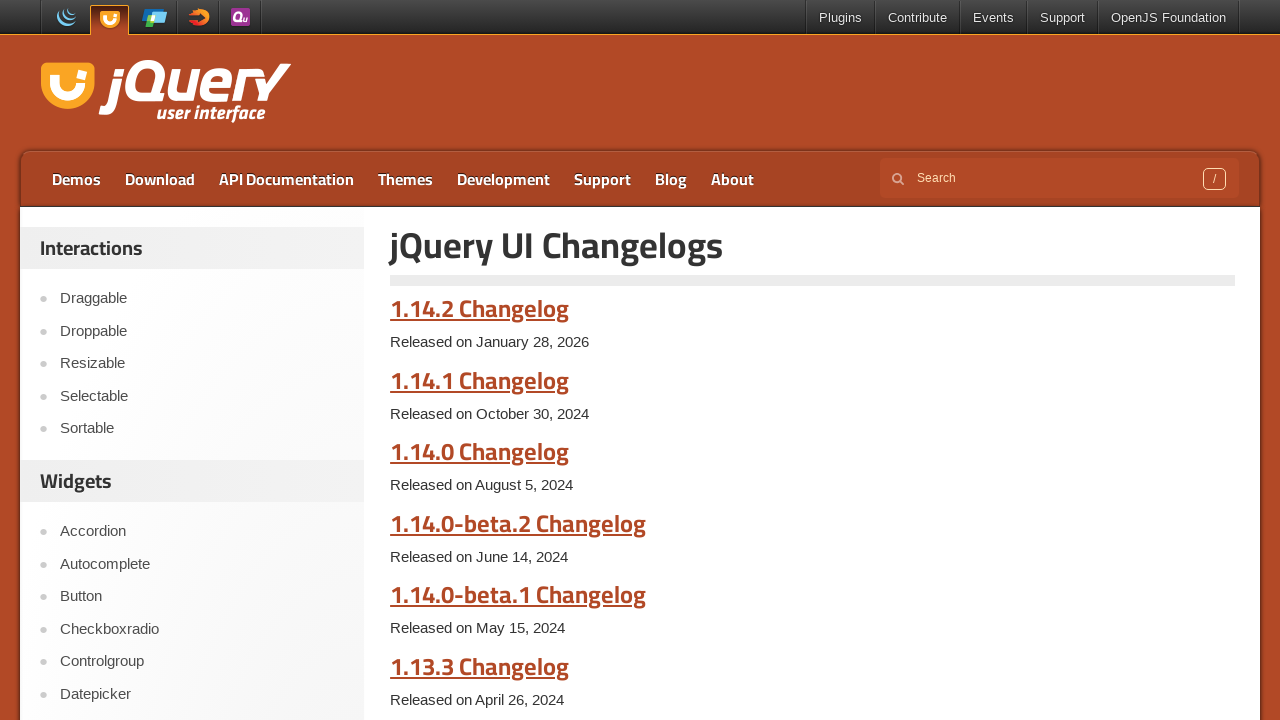

Waited for page to load after link click
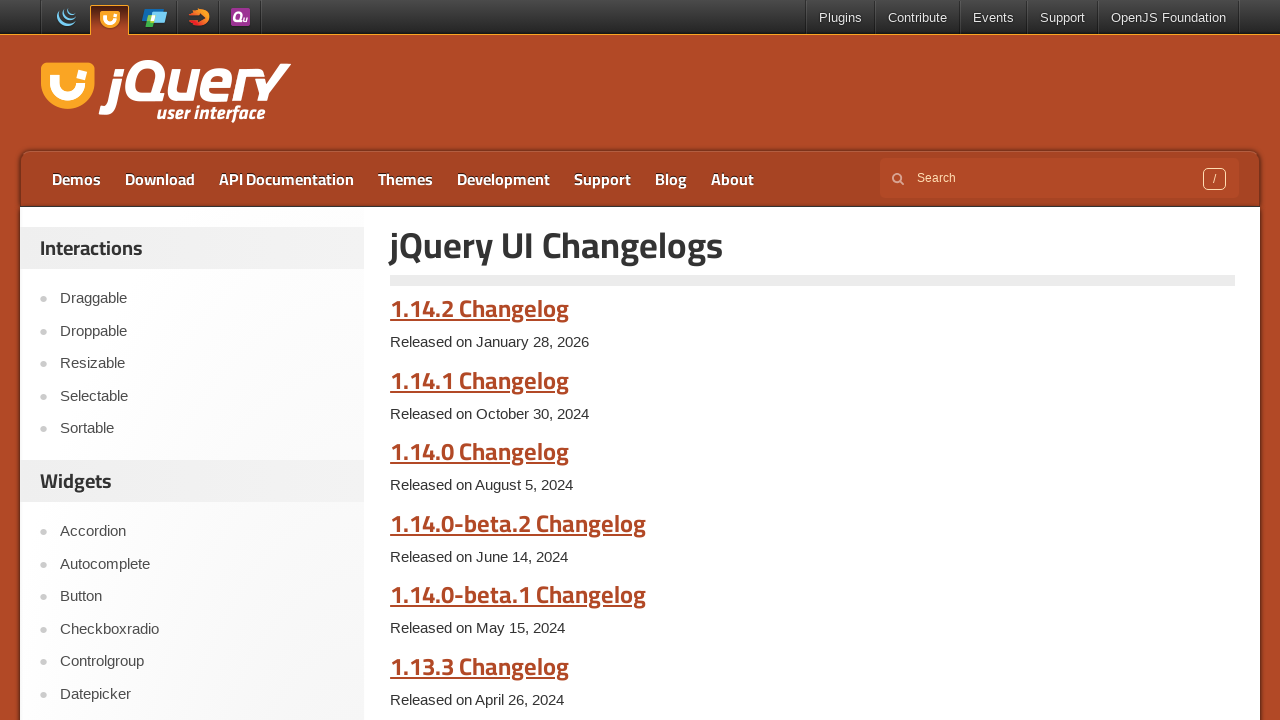

Retrieved actual URL after navigation: https://jqueryui.com/changelog/
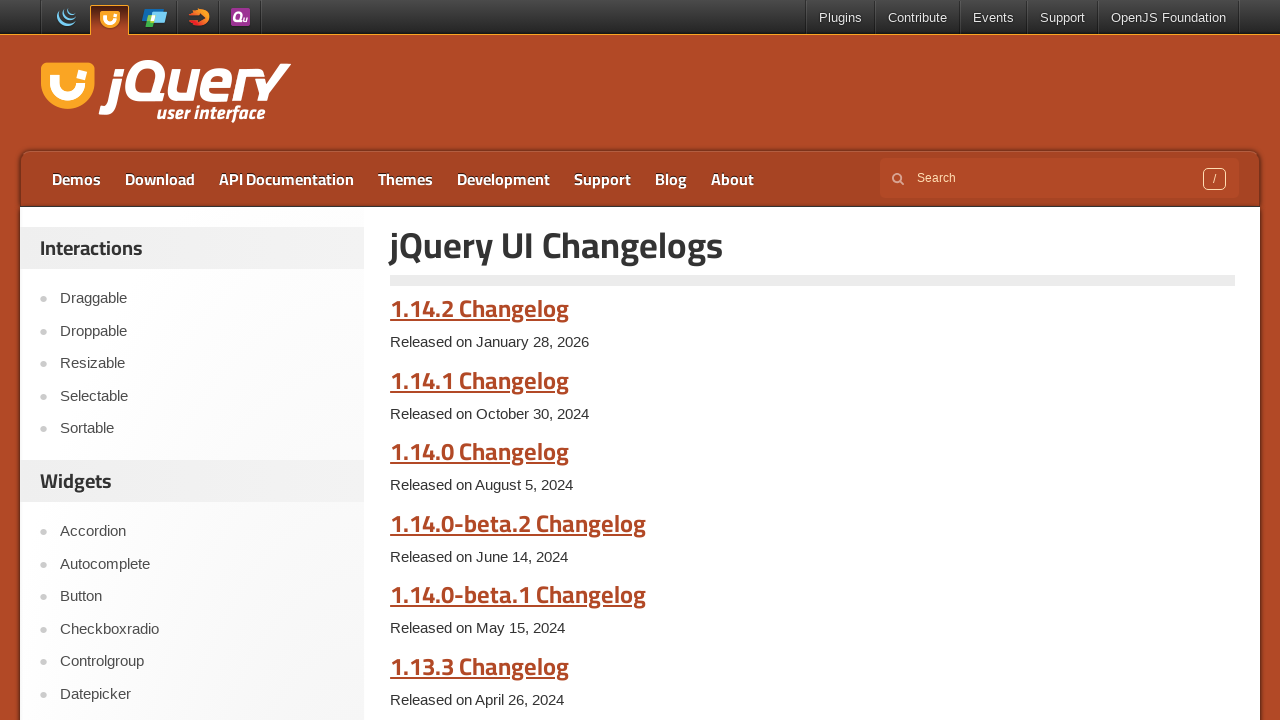

Navigation mismatch for 'Changelogs': expected /changelog/, got https://jqueryui.com/changelog/
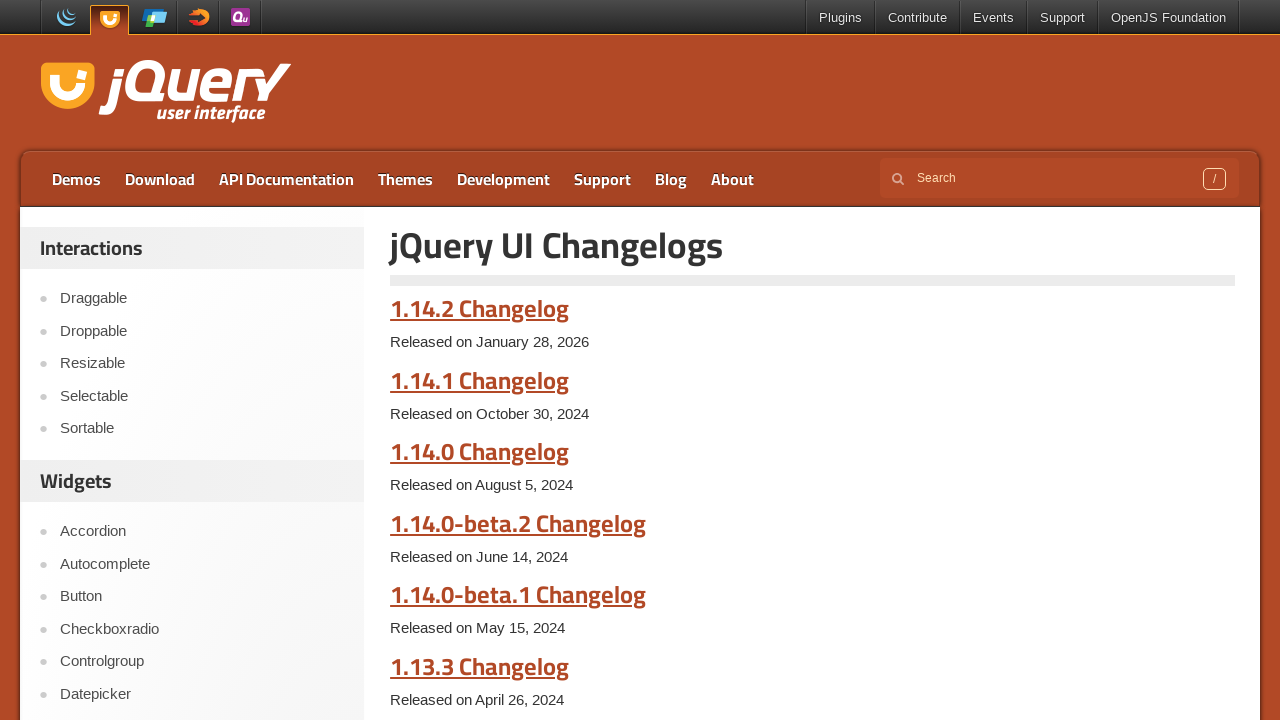

Navigated back to jQuery UI main page
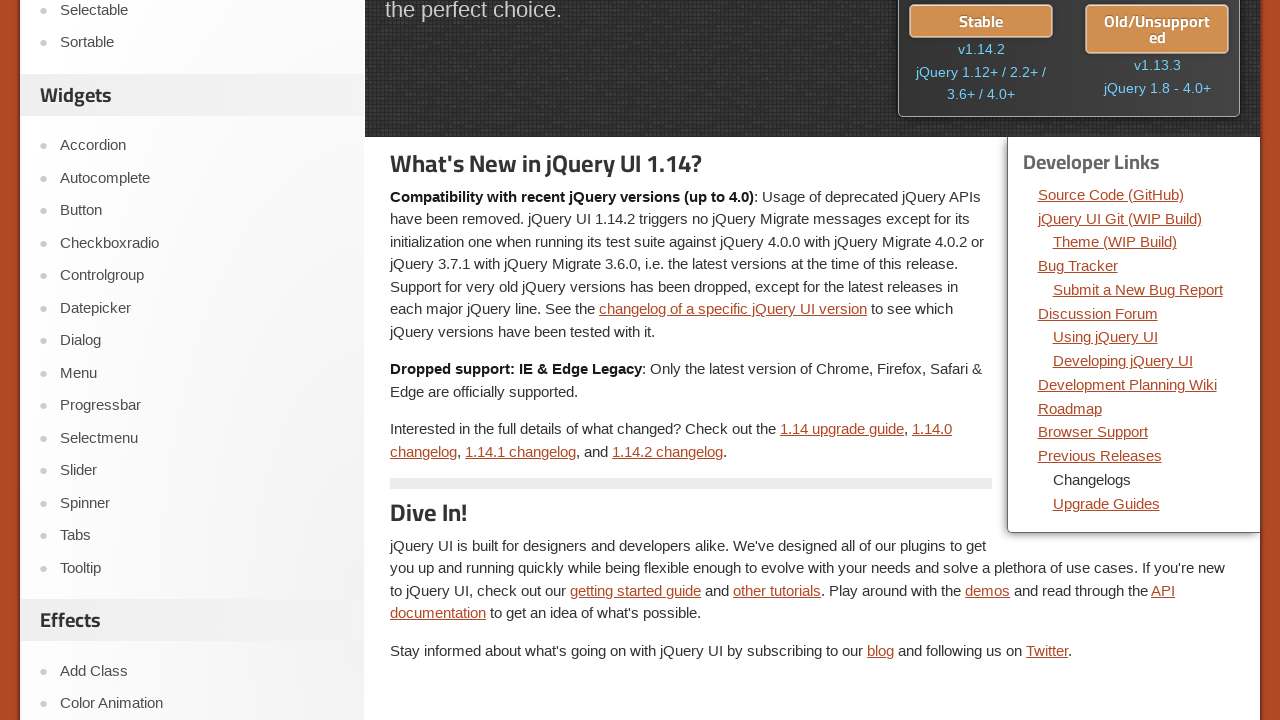

Waited for main page to fully load after navigation
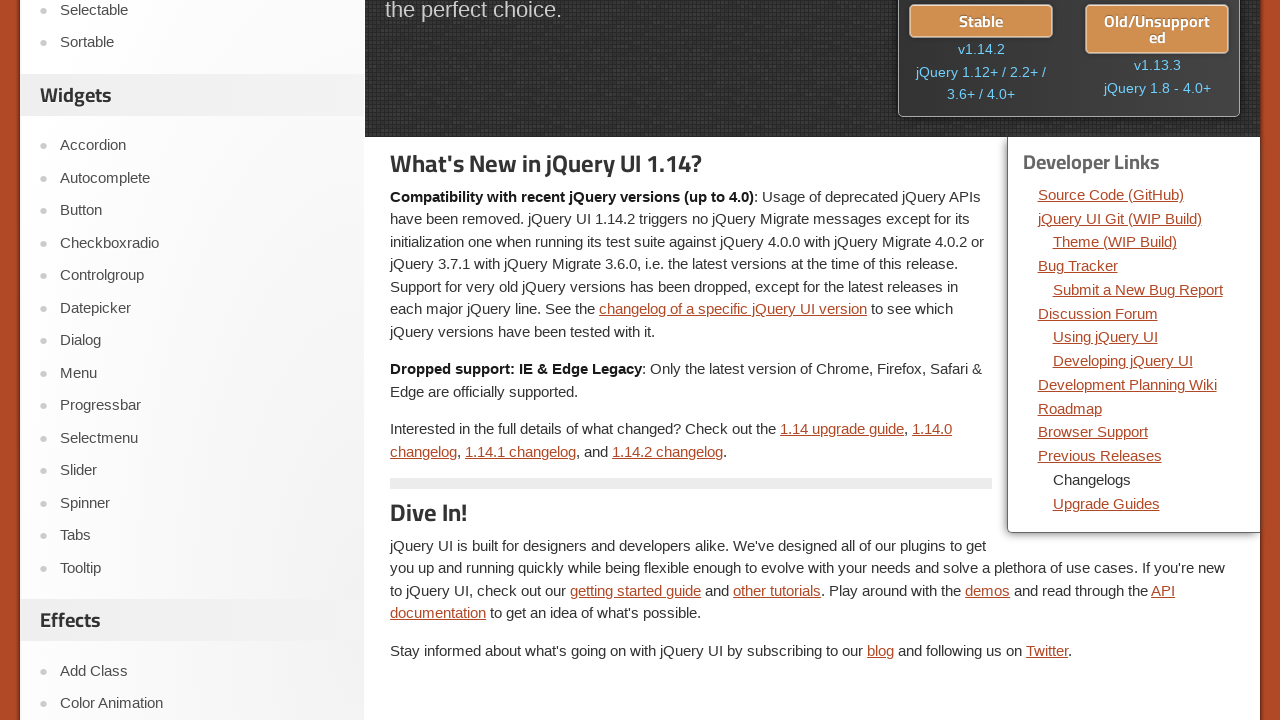

Re-located developer links section after navigation
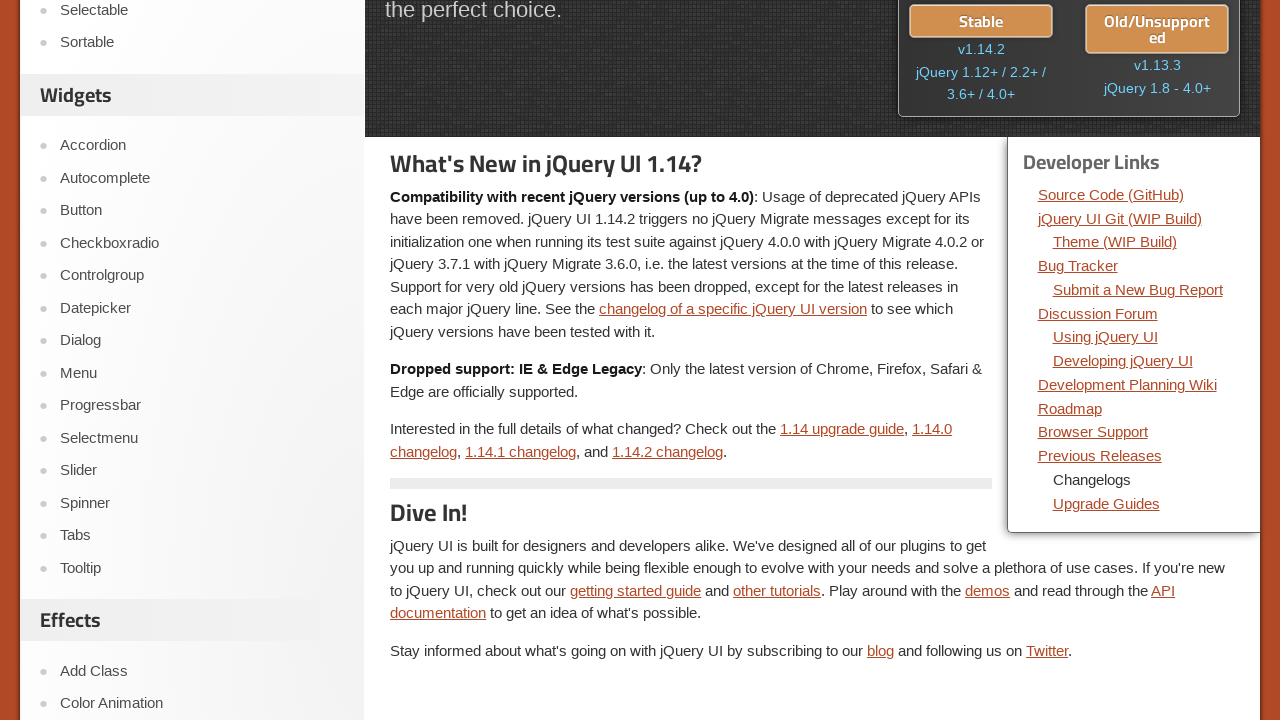

Selected developer link at index 13
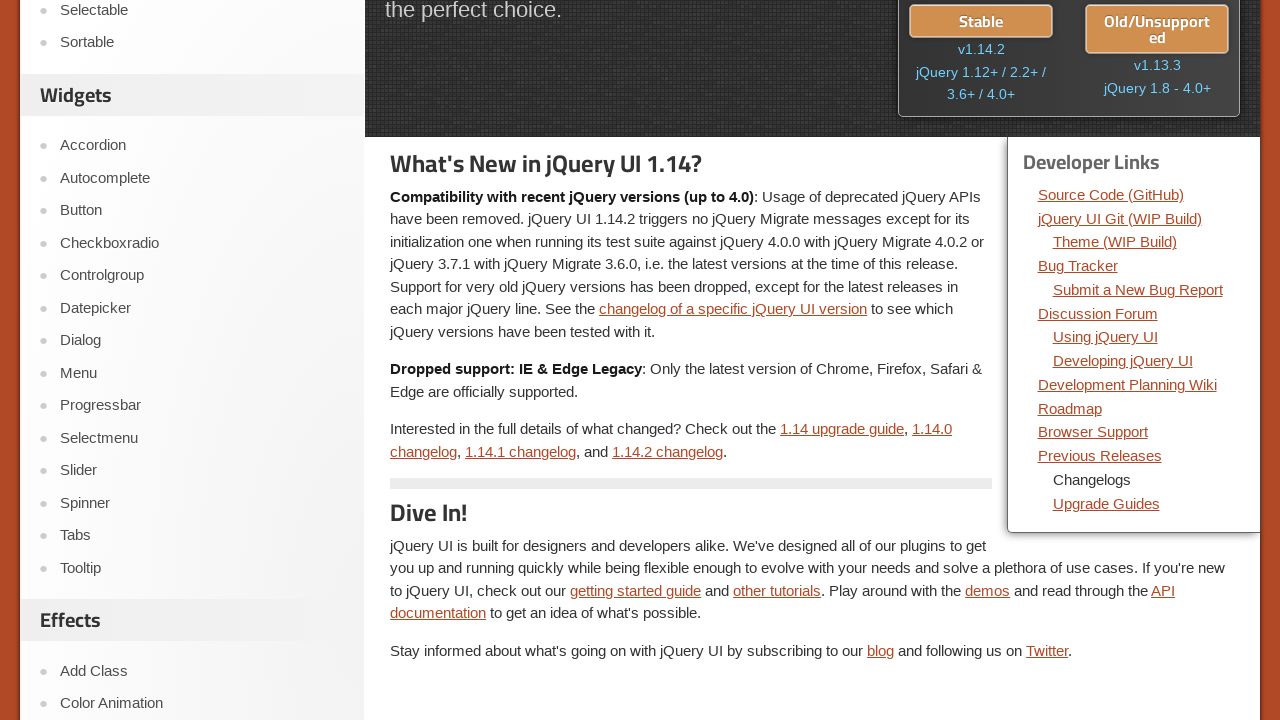

Retrieved link text: 'Upgrade Guides'
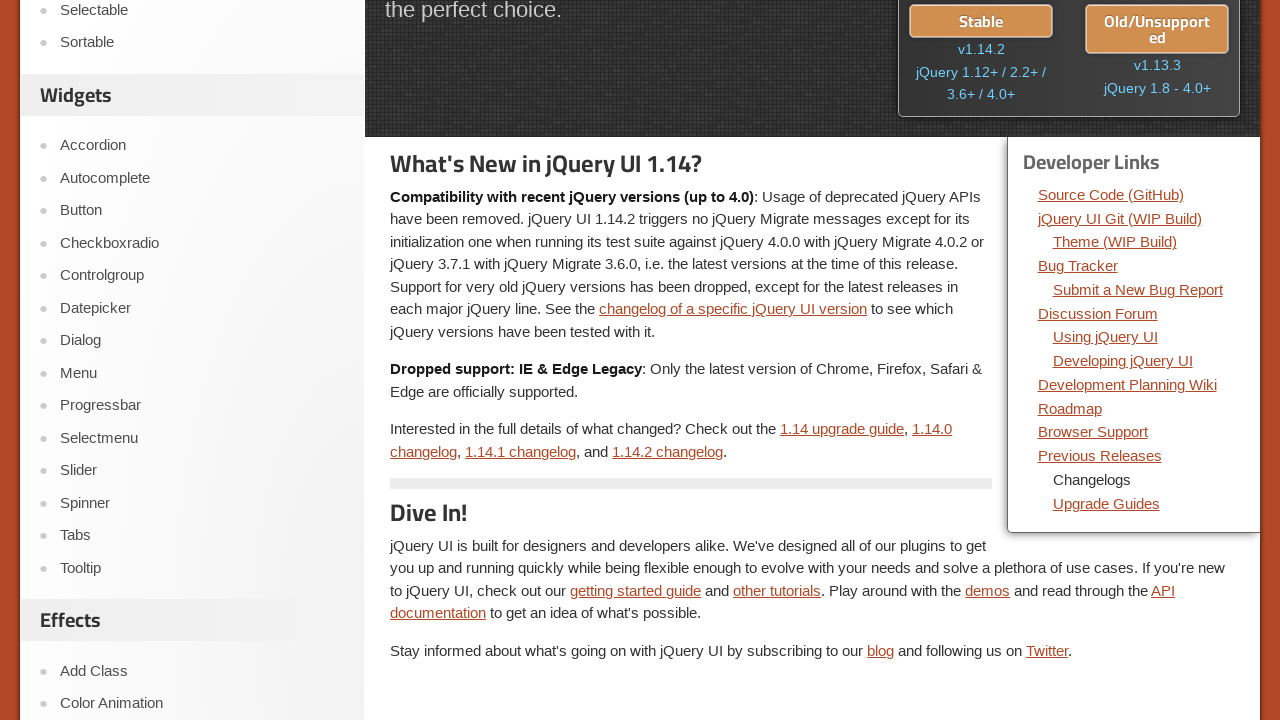

Retrieved expected URL: /upgrade-guide/
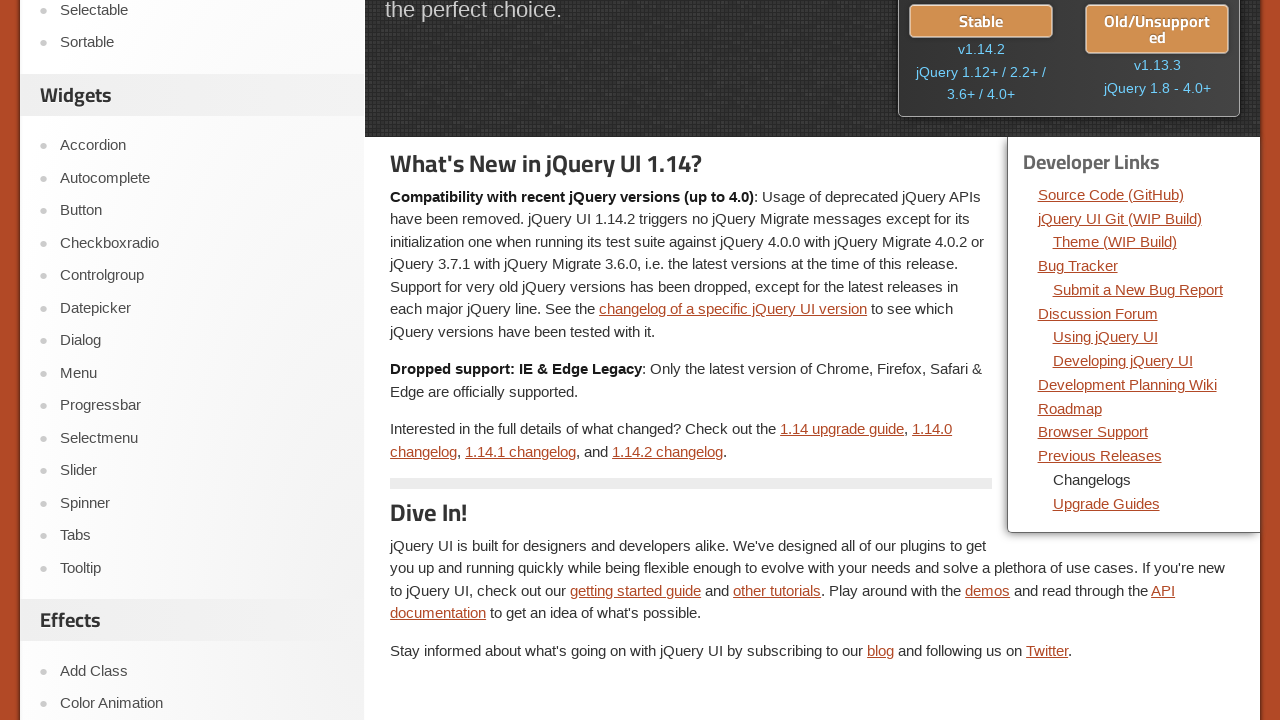

Clicked developer link 'Upgrade Guides' at (1106, 503) on div.dev-links >> ul li a >> nth=13
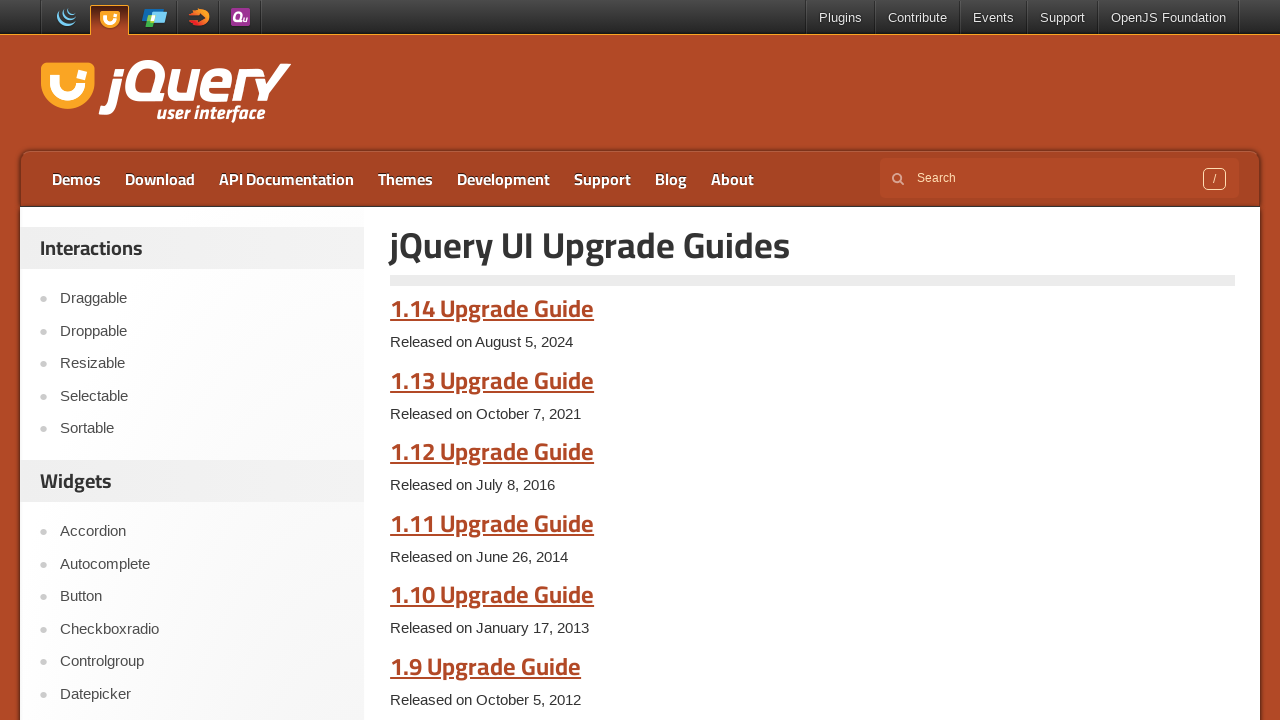

Waited for page to load after link click
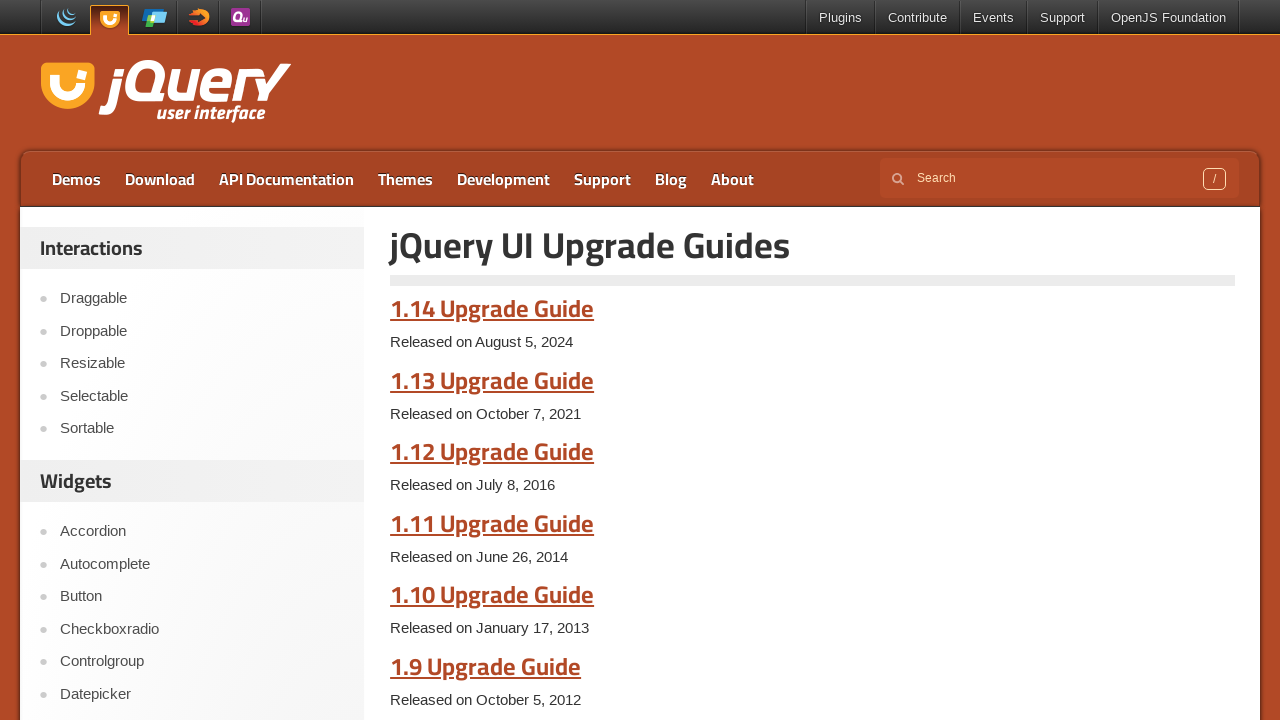

Retrieved actual URL after navigation: https://jqueryui.com/upgrade-guide/
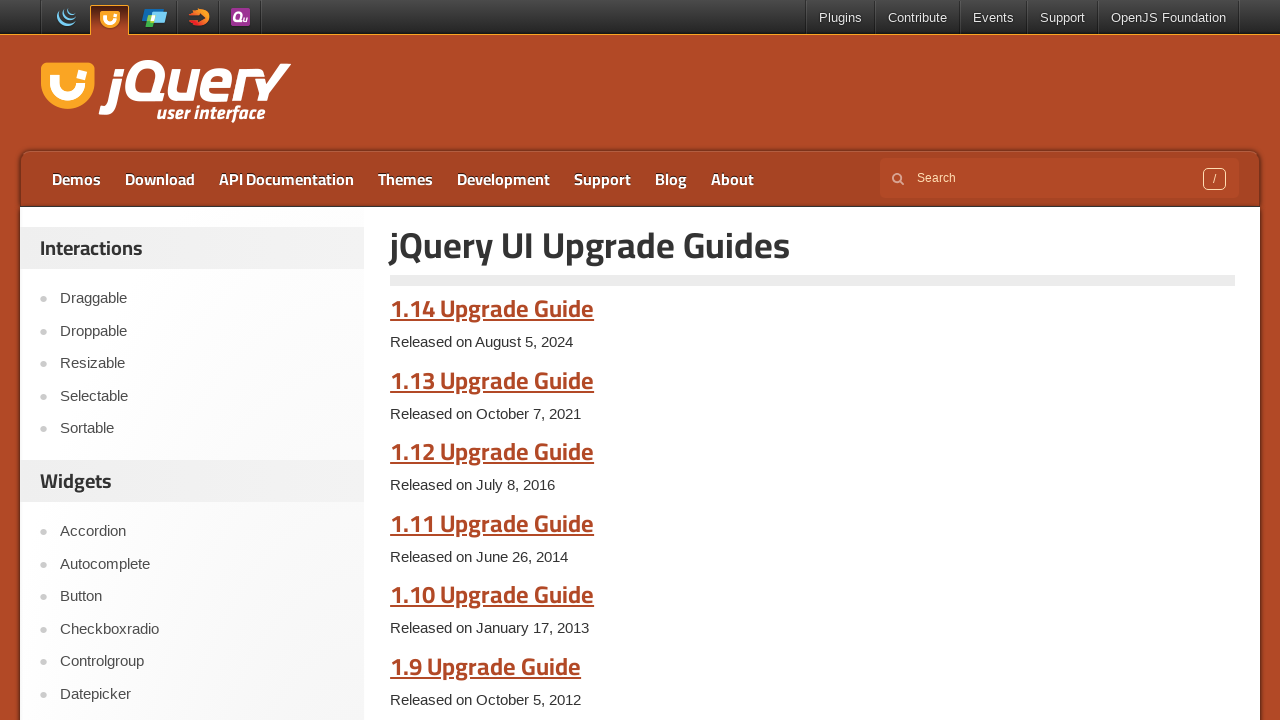

Navigation mismatch for 'Upgrade Guides': expected /upgrade-guide/, got https://jqueryui.com/upgrade-guide/
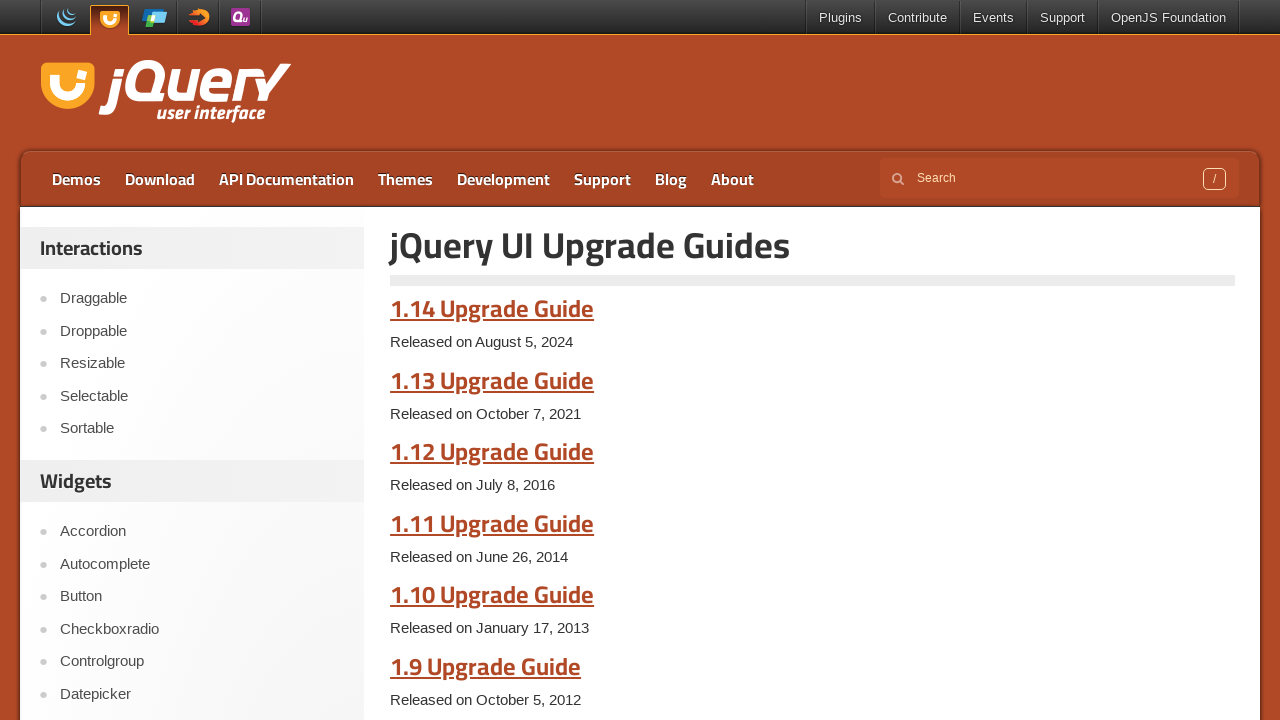

Navigated back to jQuery UI main page
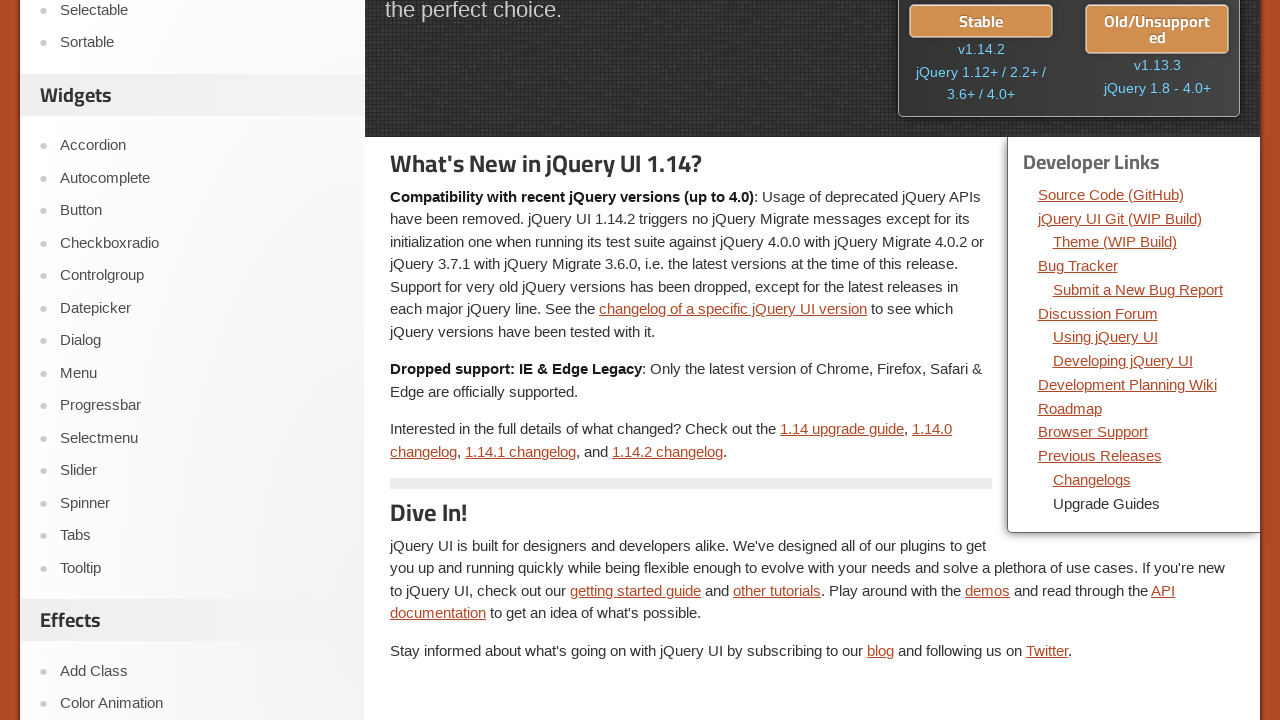

Waited for main page to fully load after navigation
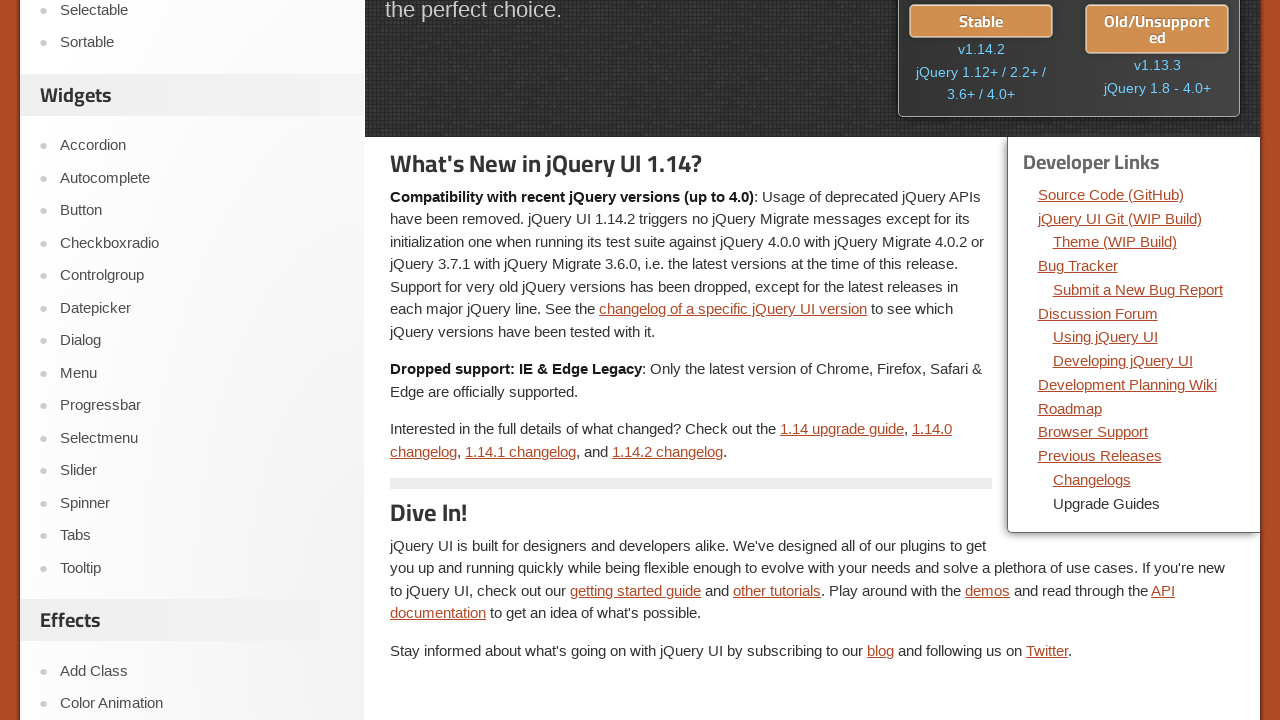

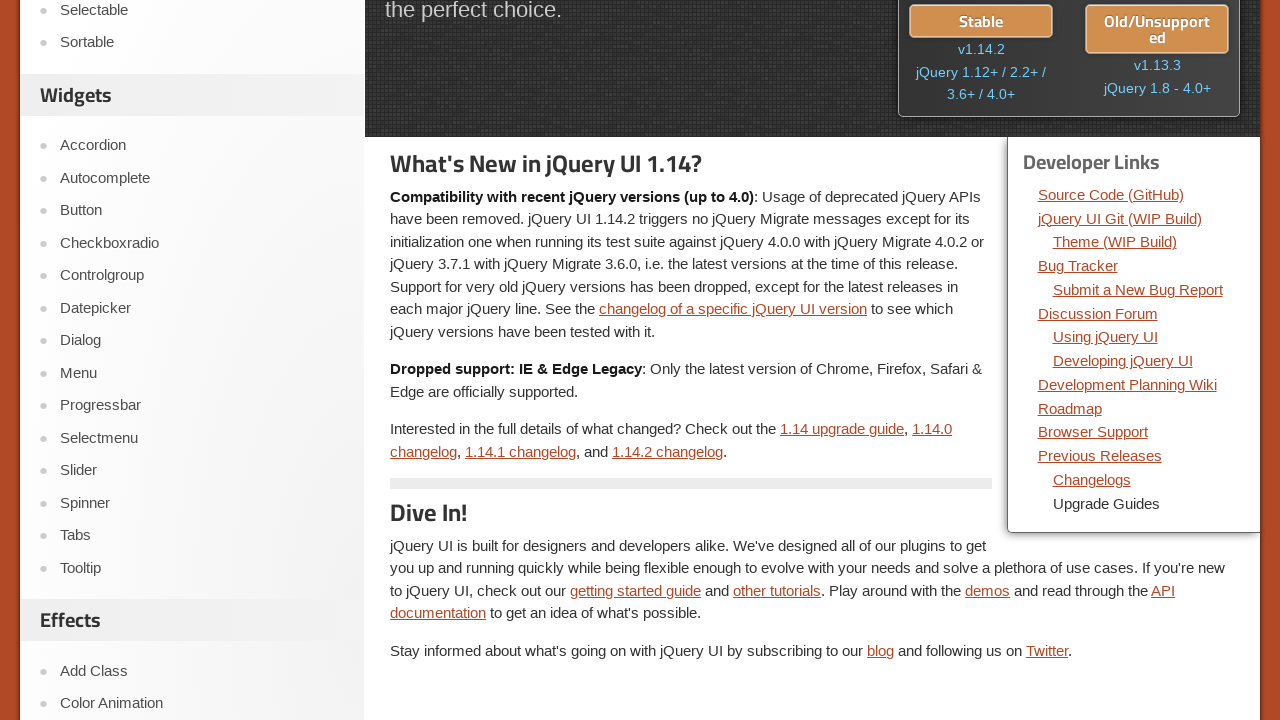